Tests filling out a large form by entering text into all text input fields and submitting the form via a button click

Starting URL: http://suninjuly.github.io/huge_form.html

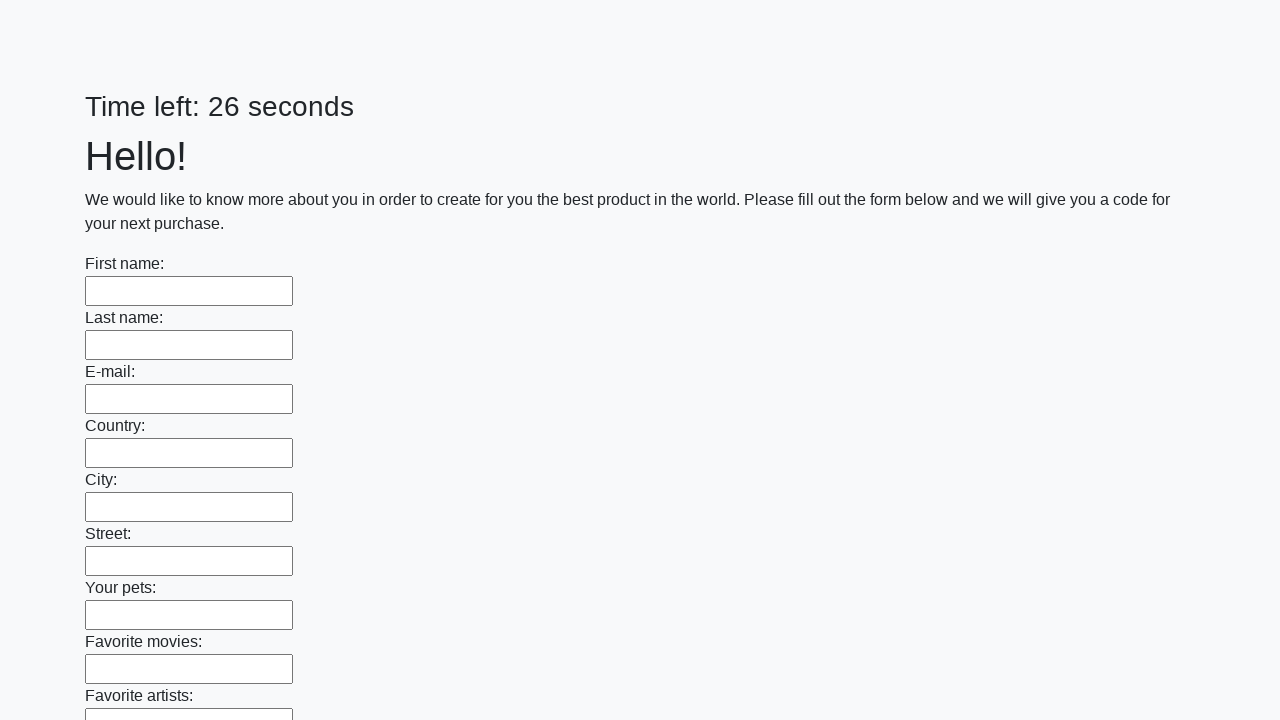

Located all text input fields on the huge form
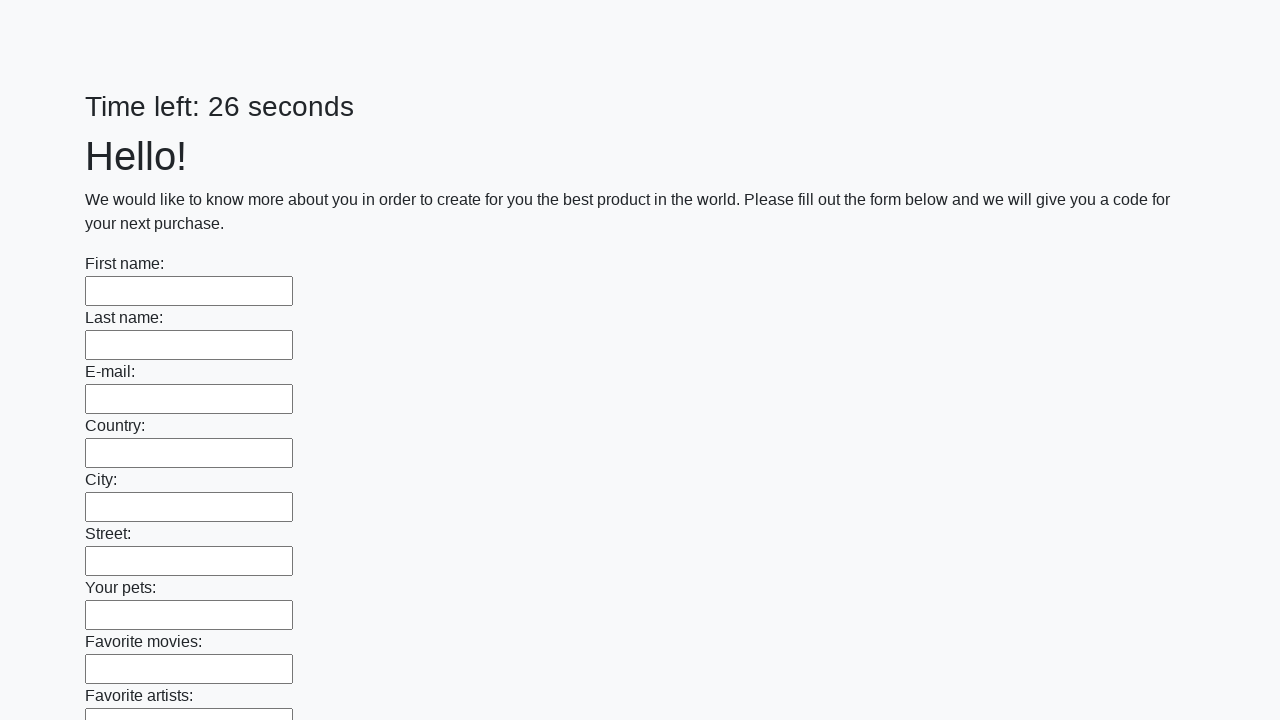

Filled a text input field with 'testvalue42' on input[type=text] >> nth=0
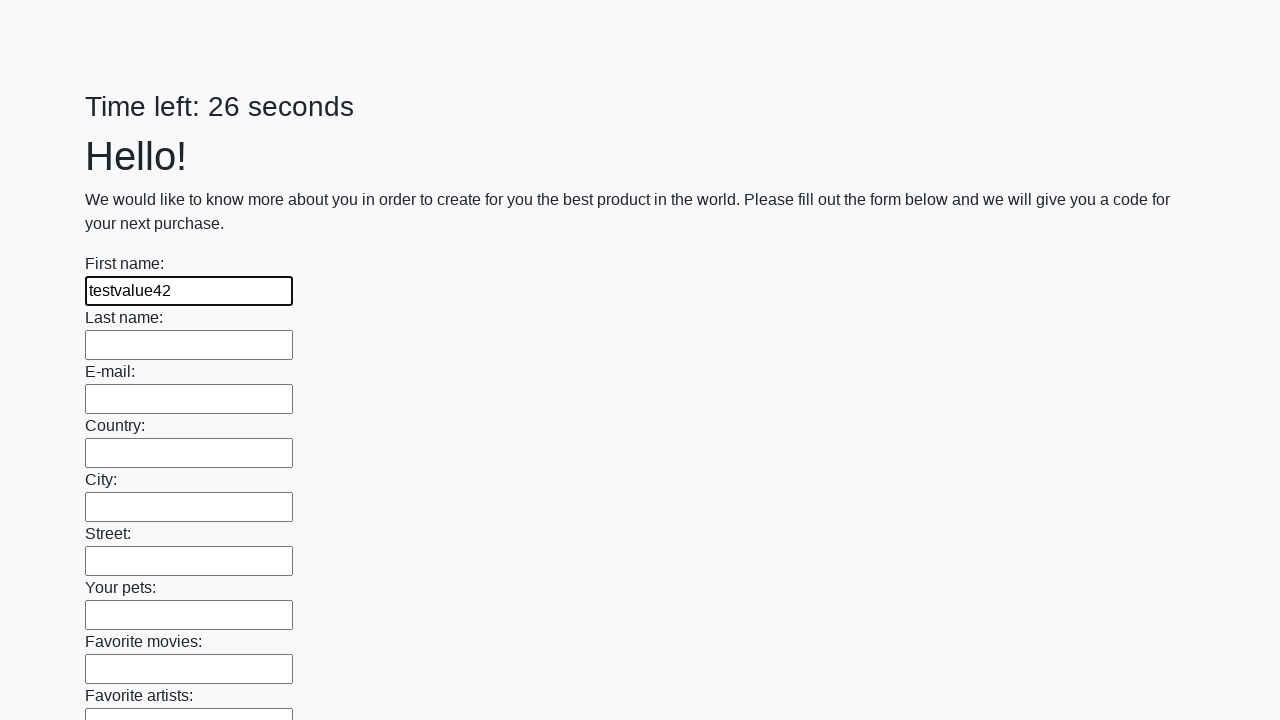

Filled a text input field with 'testvalue42' on input[type=text] >> nth=1
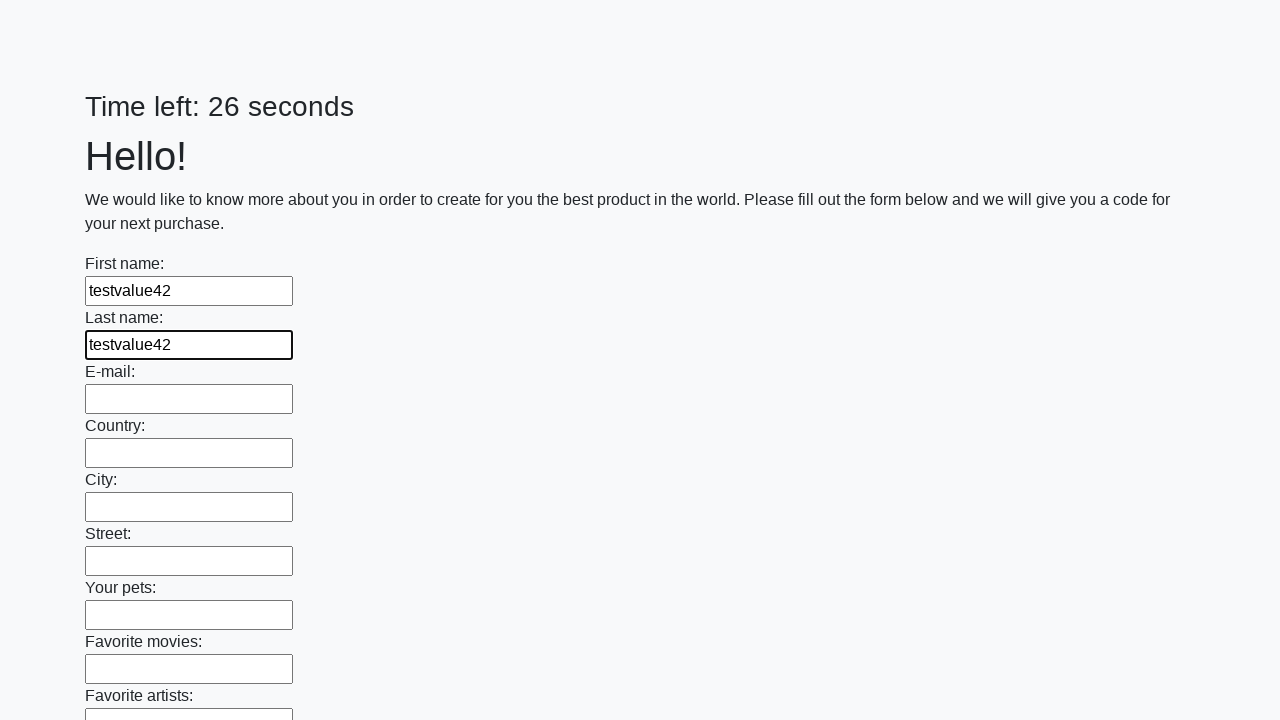

Filled a text input field with 'testvalue42' on input[type=text] >> nth=2
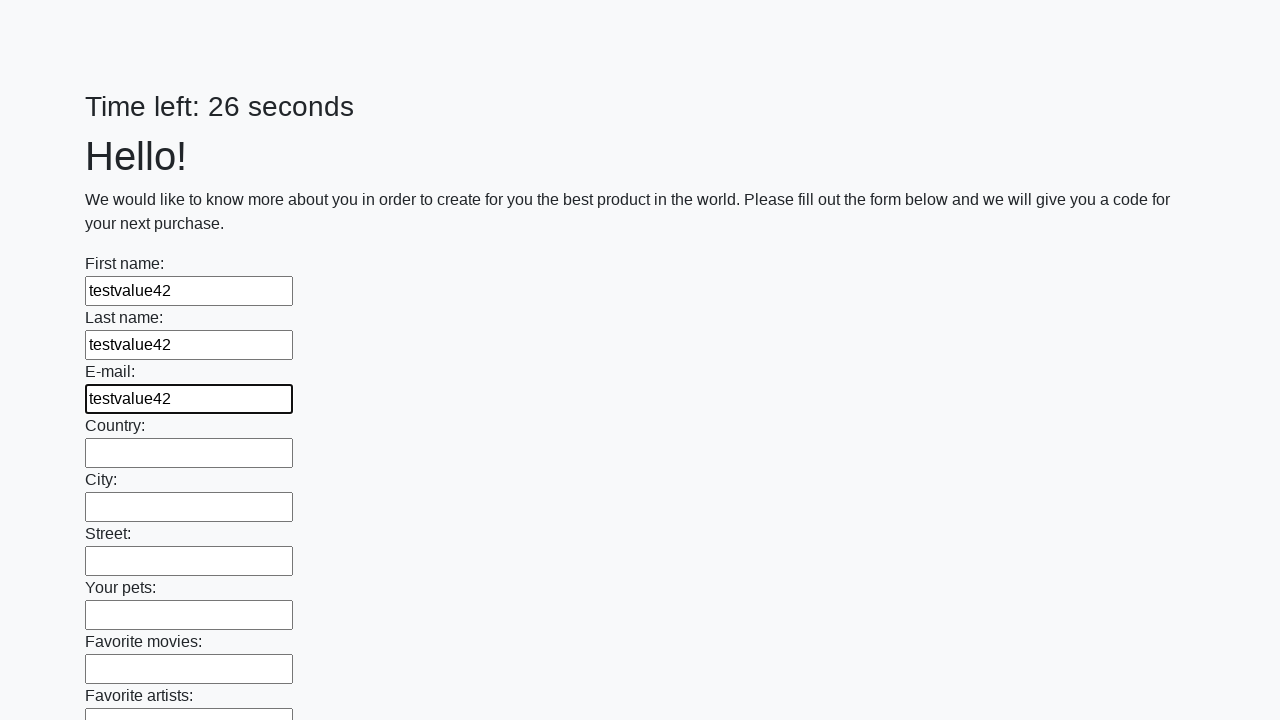

Filled a text input field with 'testvalue42' on input[type=text] >> nth=3
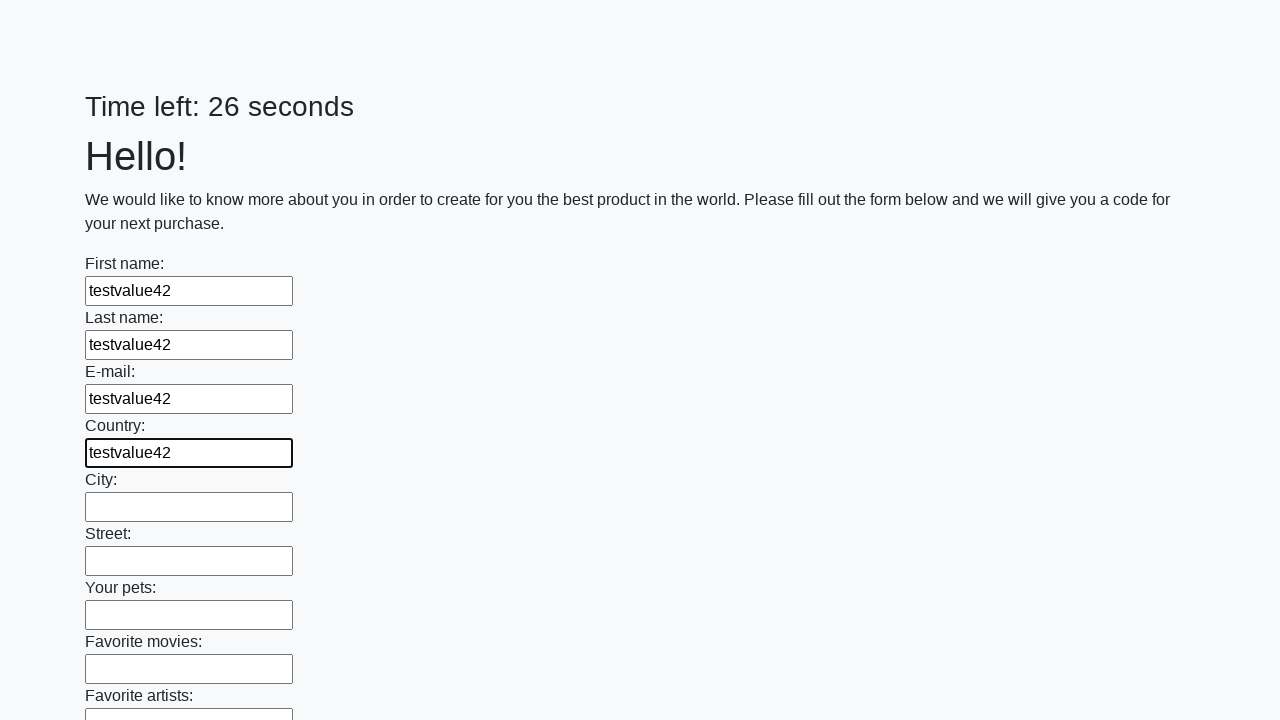

Filled a text input field with 'testvalue42' on input[type=text] >> nth=4
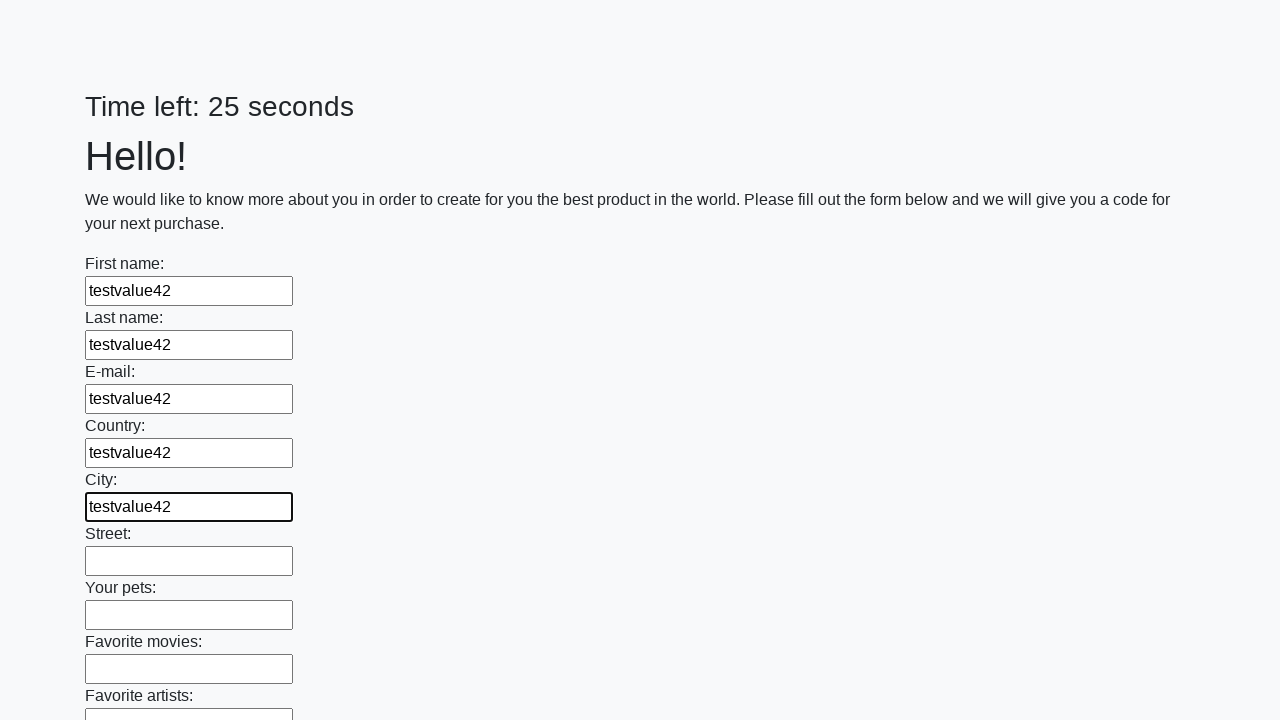

Filled a text input field with 'testvalue42' on input[type=text] >> nth=5
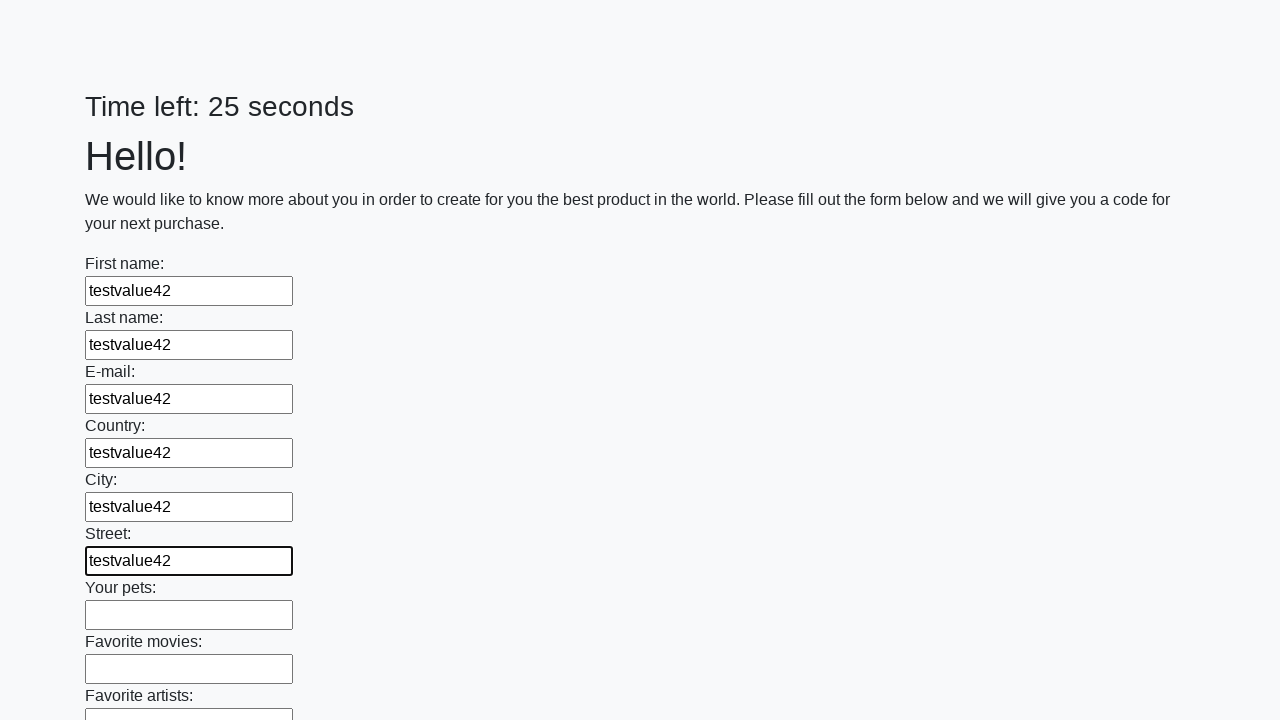

Filled a text input field with 'testvalue42' on input[type=text] >> nth=6
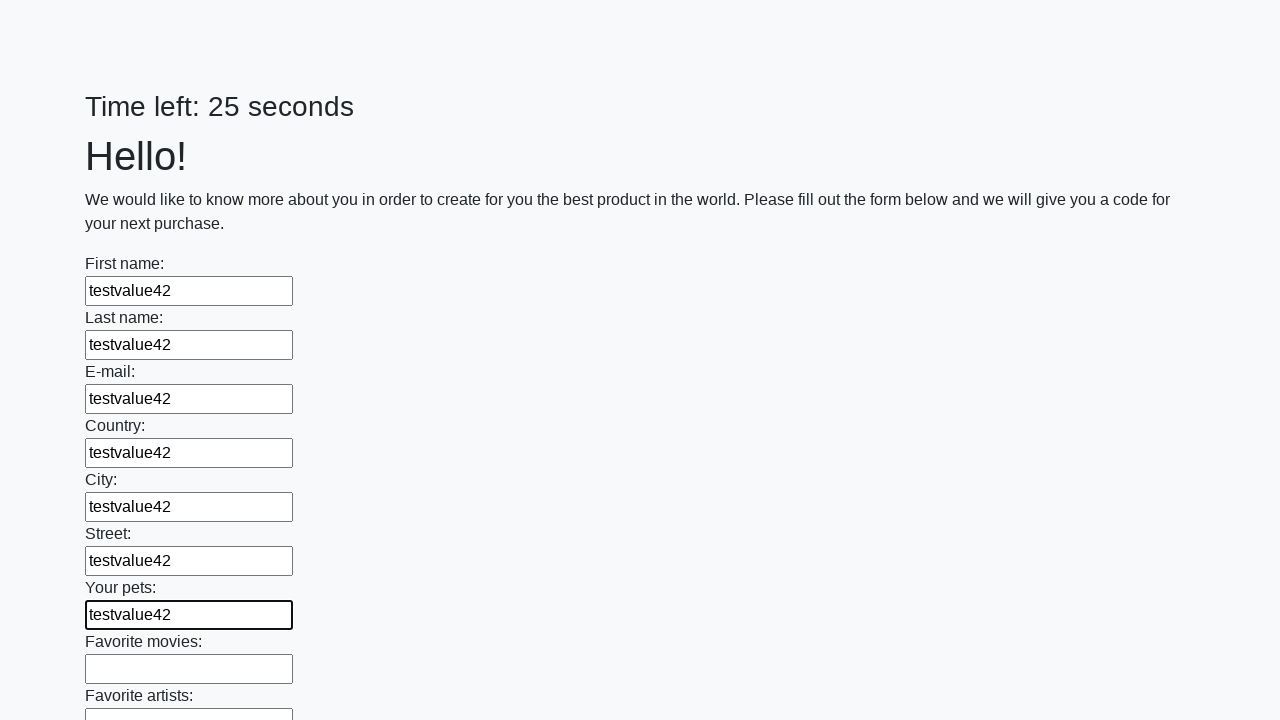

Filled a text input field with 'testvalue42' on input[type=text] >> nth=7
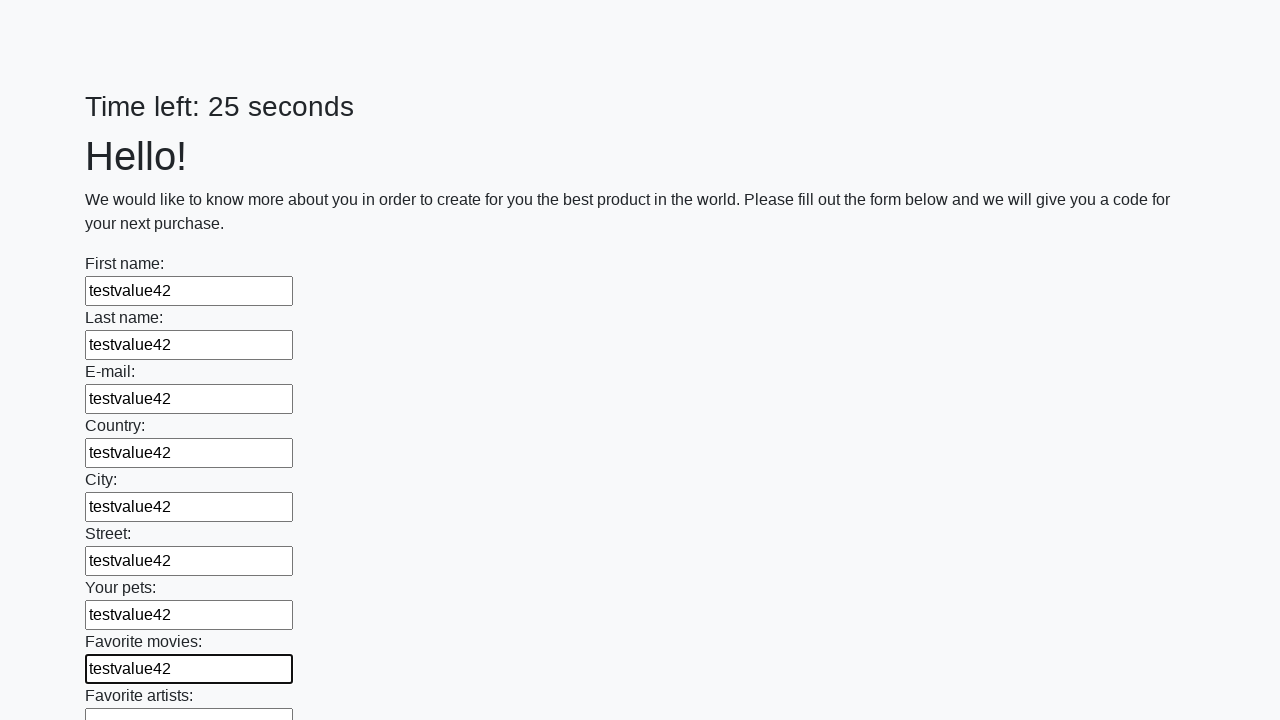

Filled a text input field with 'testvalue42' on input[type=text] >> nth=8
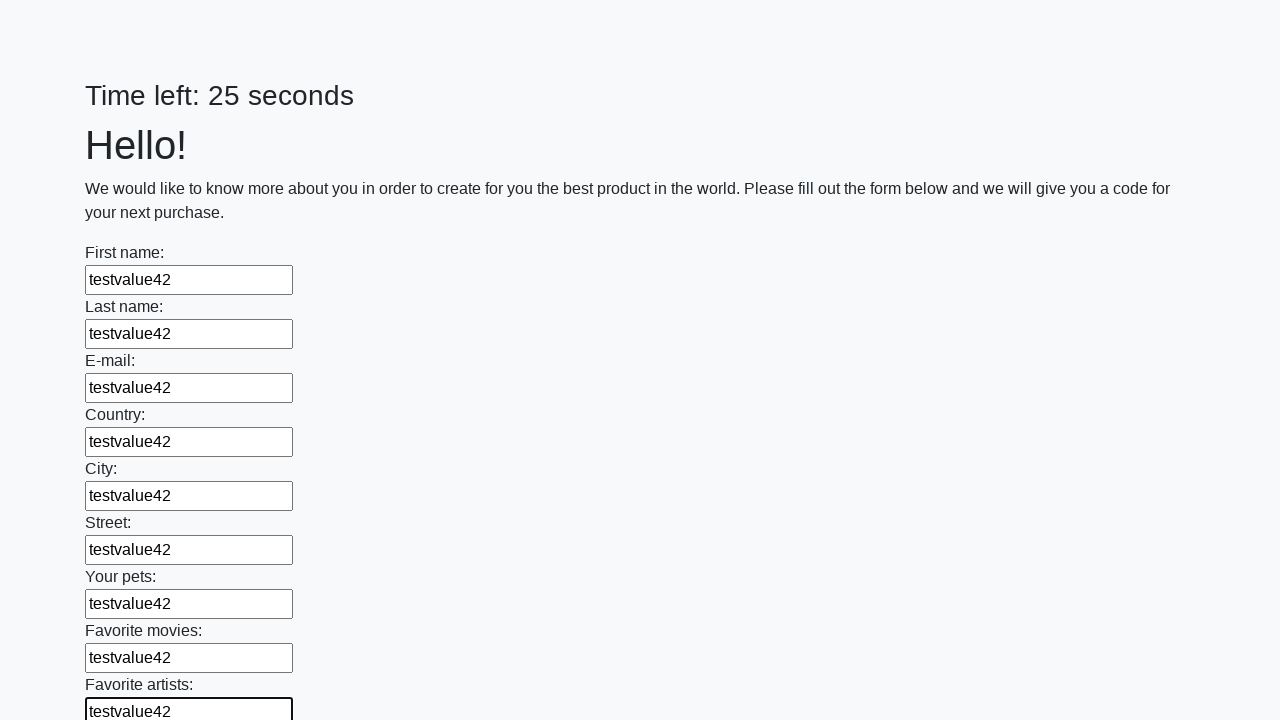

Filled a text input field with 'testvalue42' on input[type=text] >> nth=9
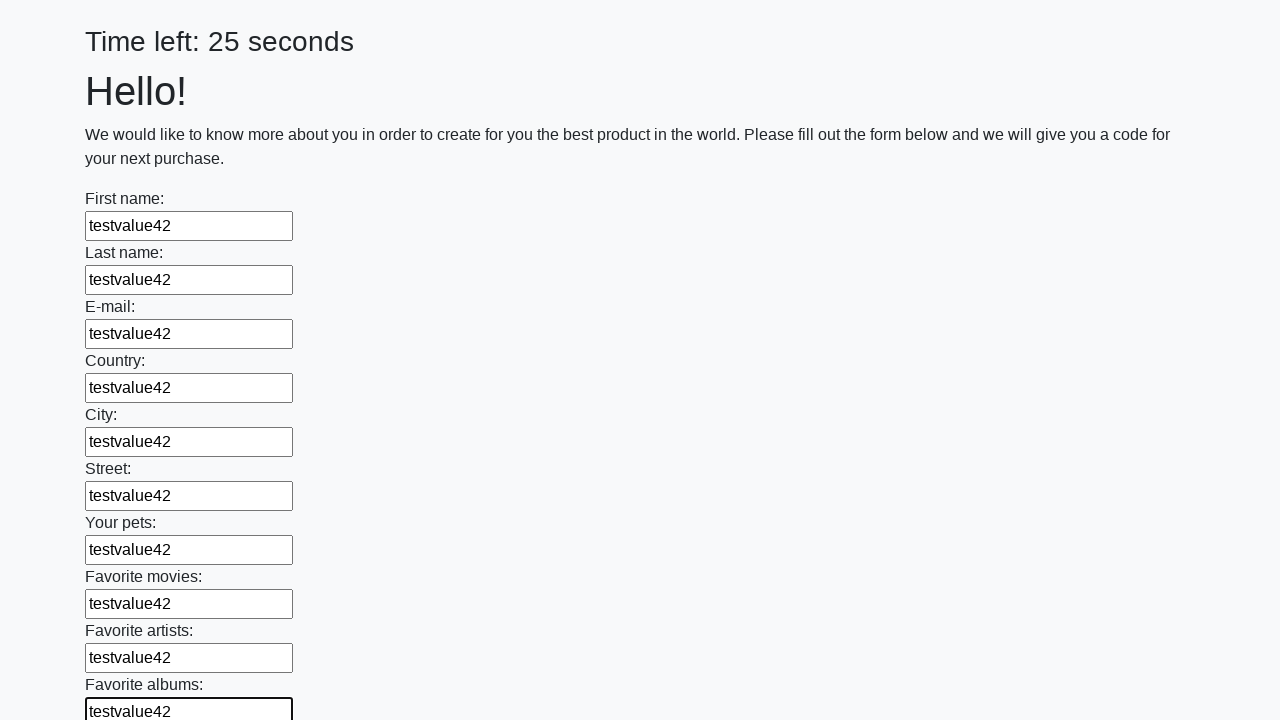

Filled a text input field with 'testvalue42' on input[type=text] >> nth=10
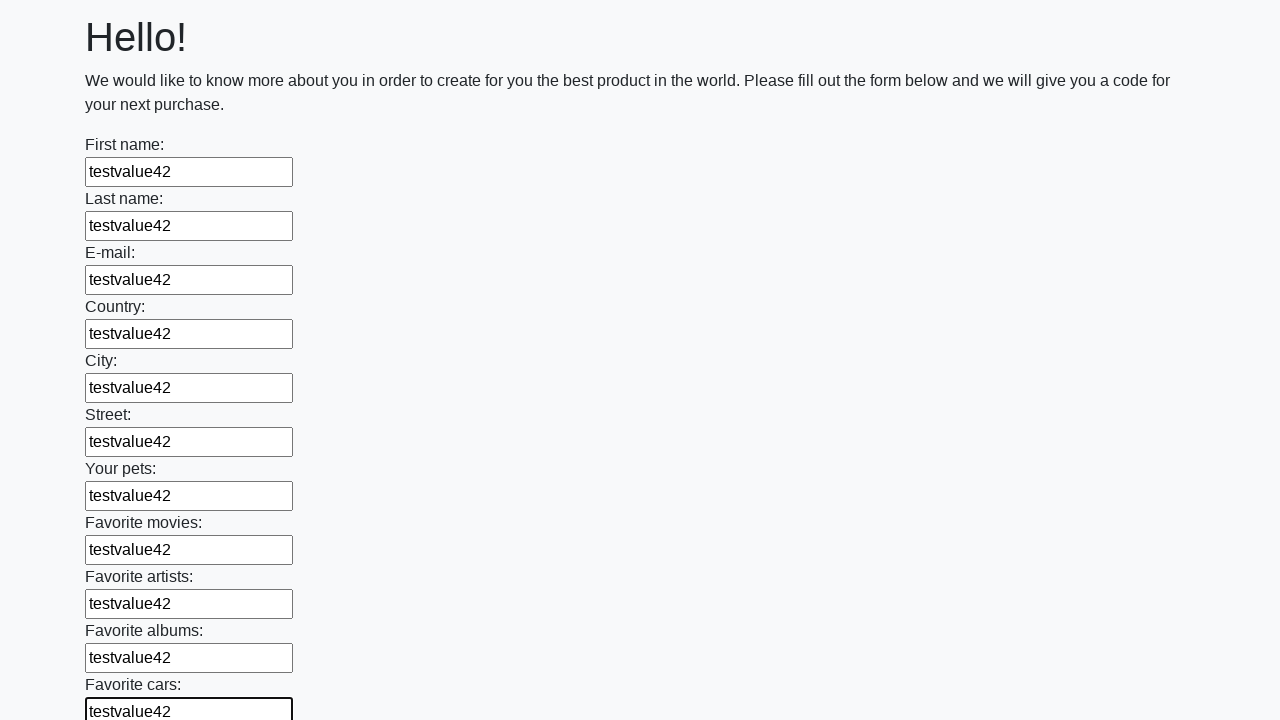

Filled a text input field with 'testvalue42' on input[type=text] >> nth=11
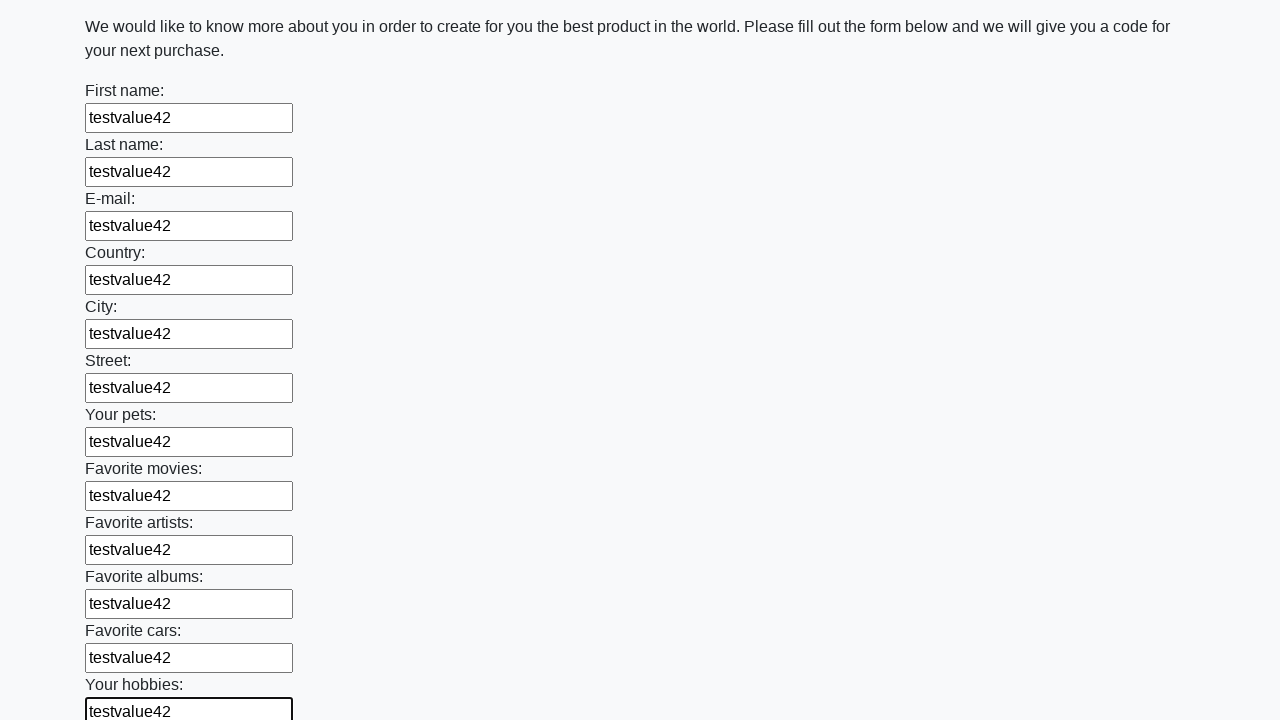

Filled a text input field with 'testvalue42' on input[type=text] >> nth=12
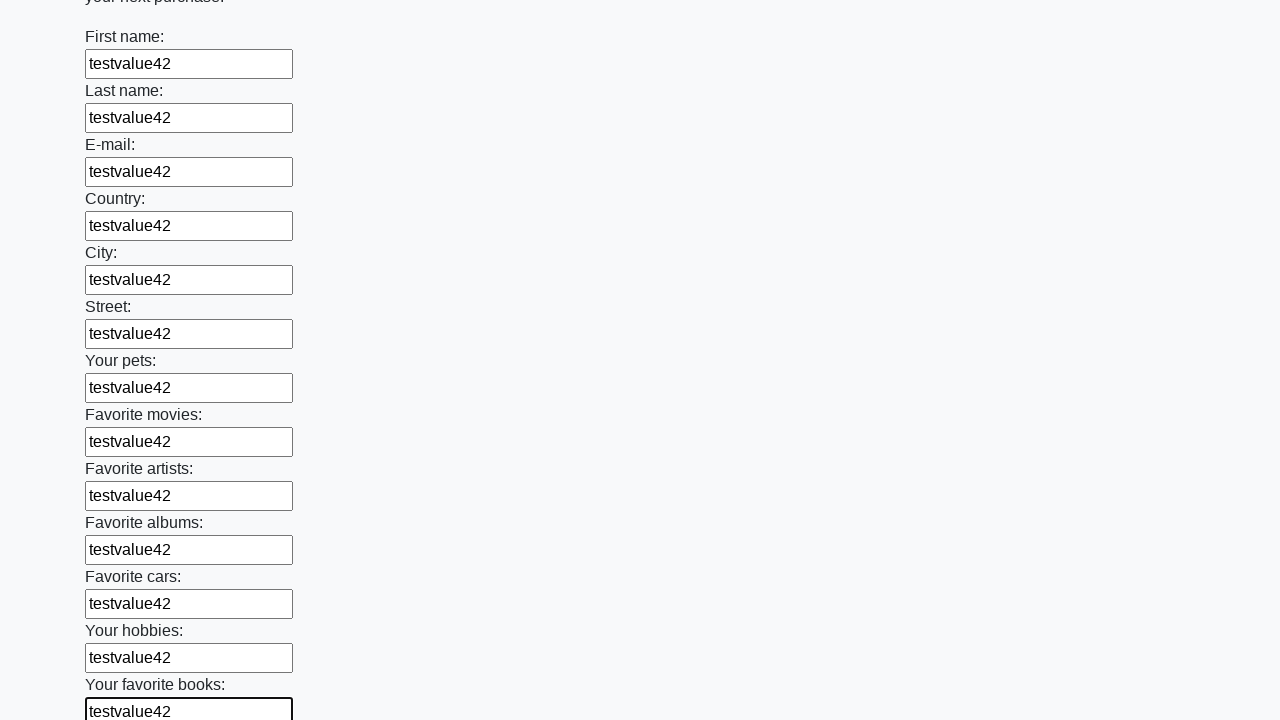

Filled a text input field with 'testvalue42' on input[type=text] >> nth=13
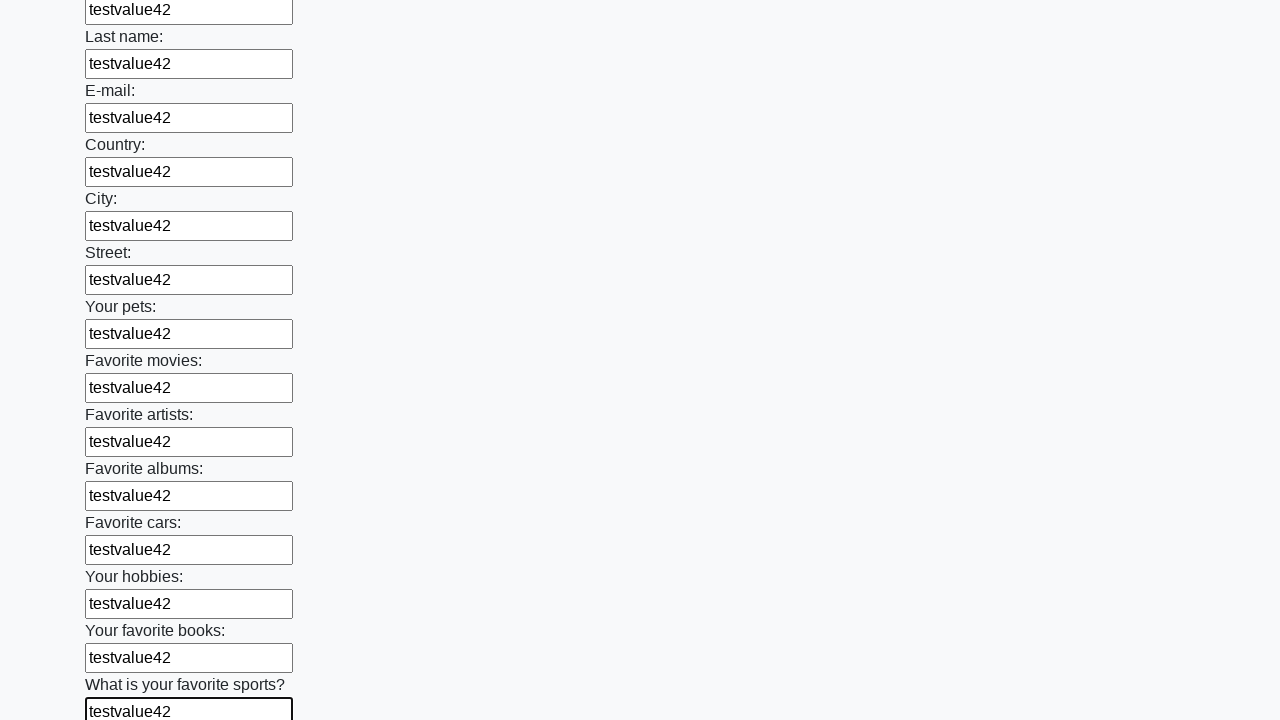

Filled a text input field with 'testvalue42' on input[type=text] >> nth=14
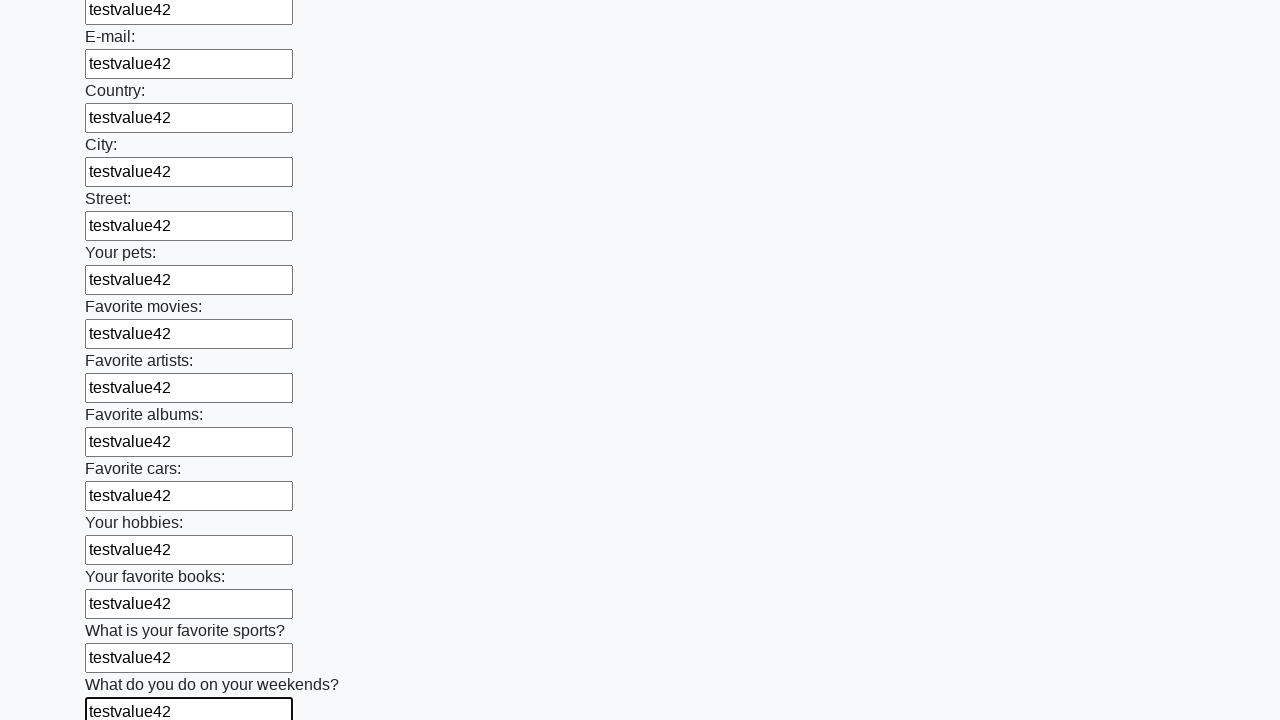

Filled a text input field with 'testvalue42' on input[type=text] >> nth=15
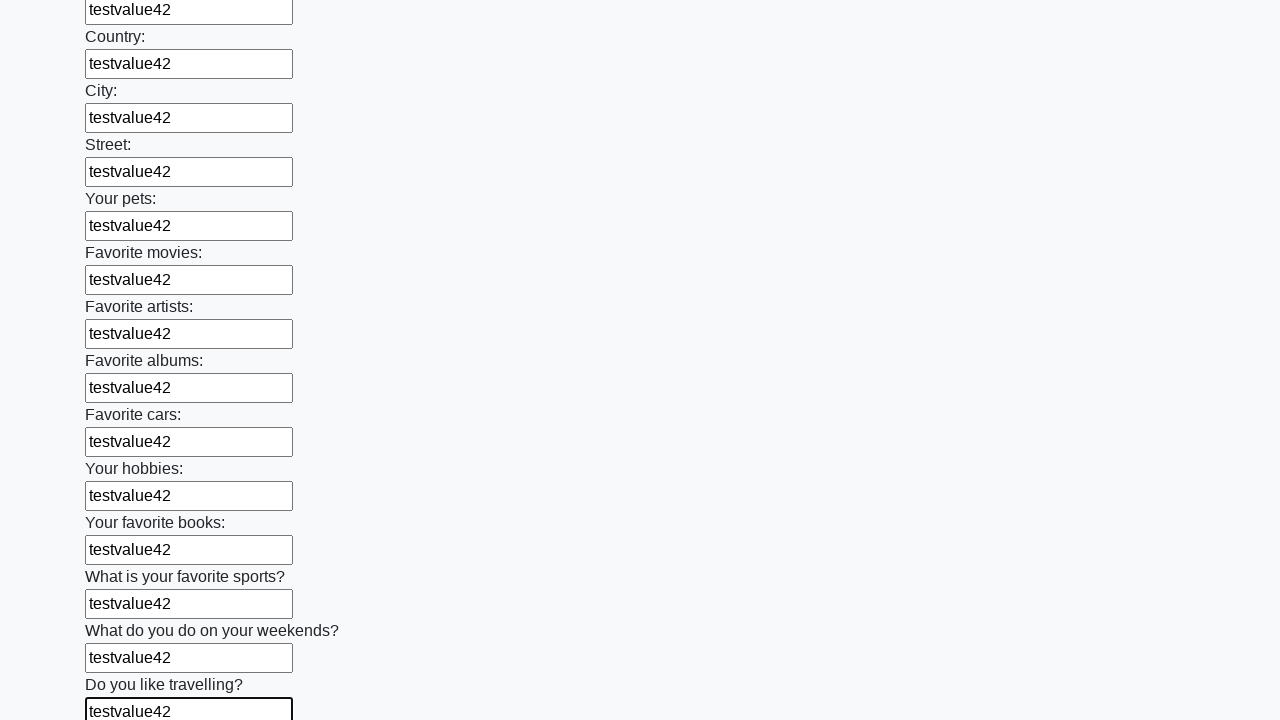

Filled a text input field with 'testvalue42' on input[type=text] >> nth=16
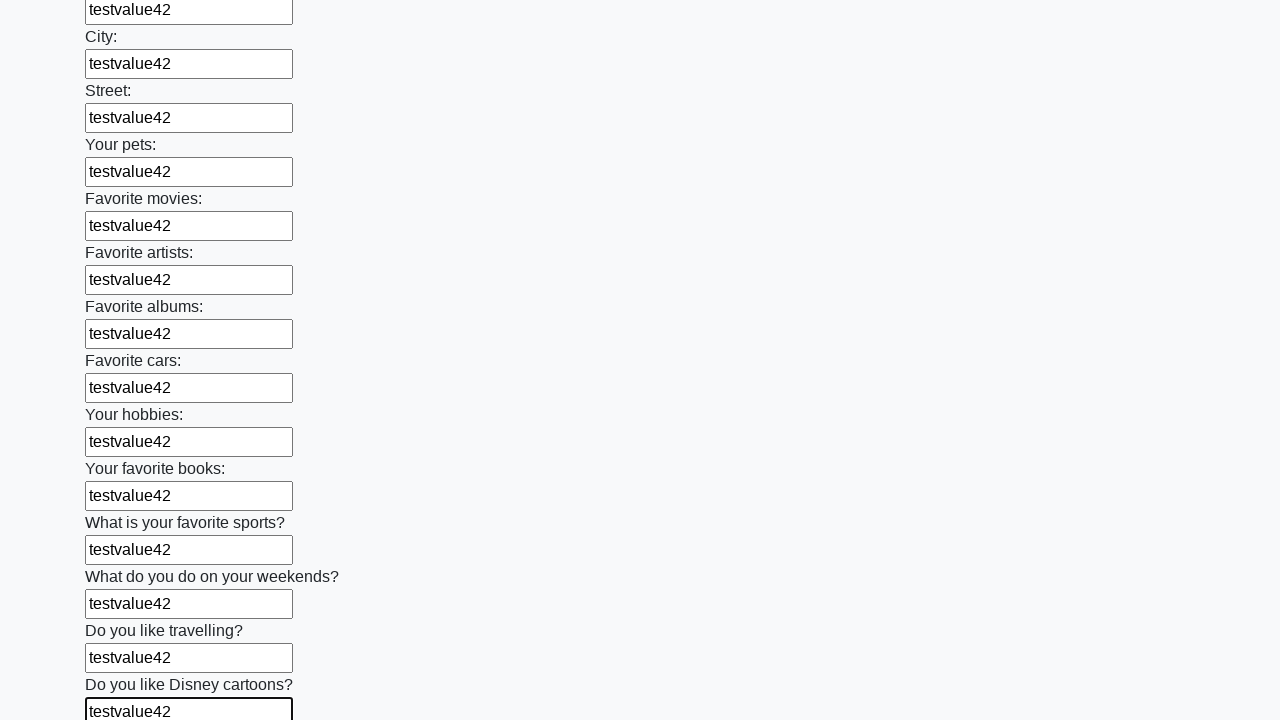

Filled a text input field with 'testvalue42' on input[type=text] >> nth=17
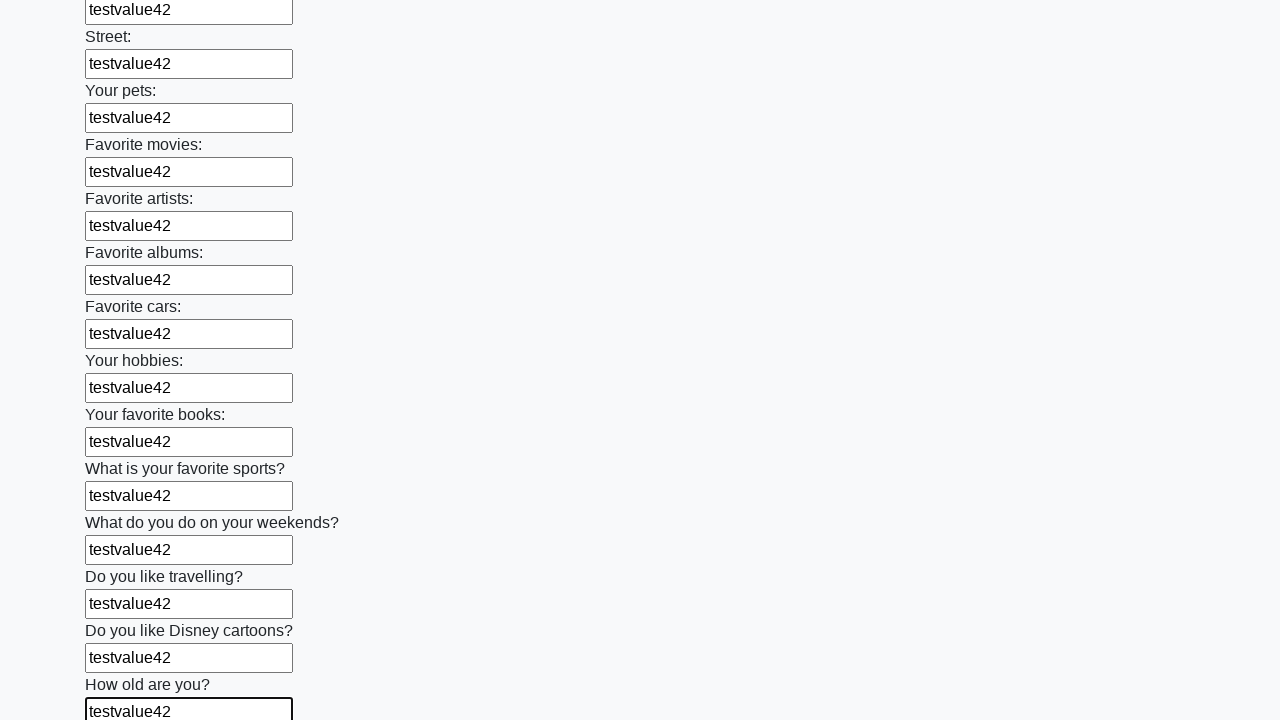

Filled a text input field with 'testvalue42' on input[type=text] >> nth=18
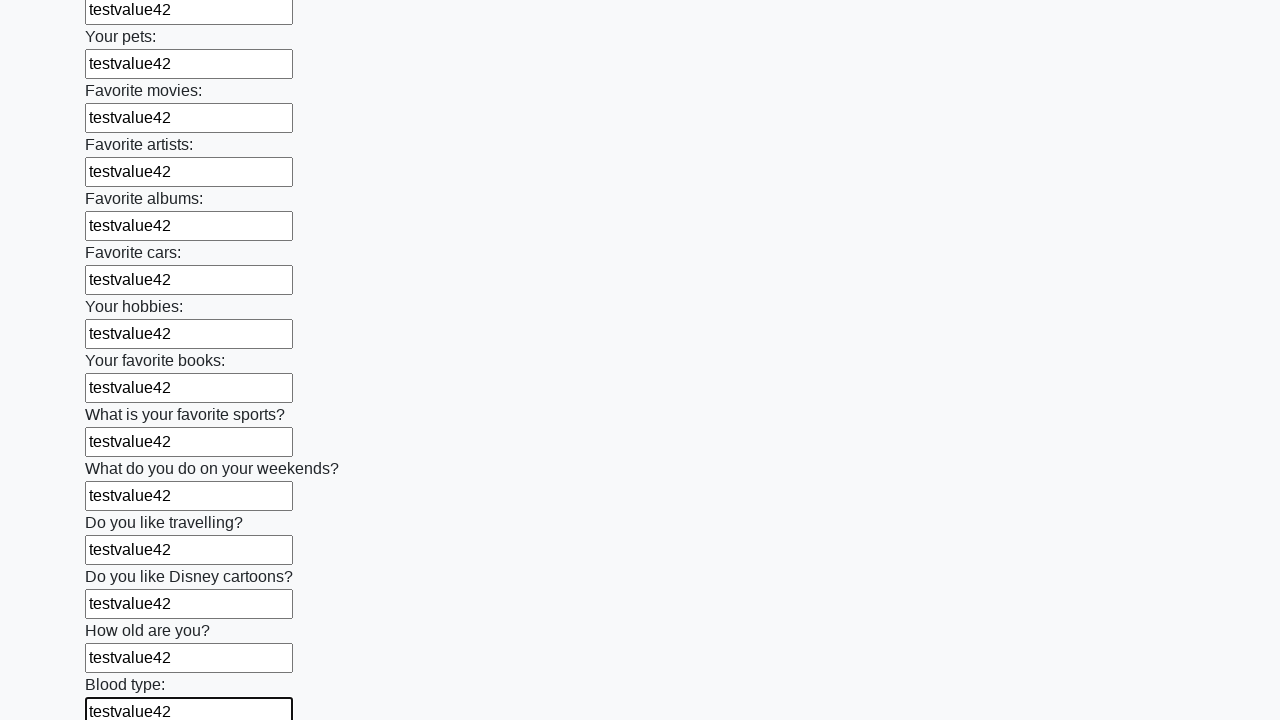

Filled a text input field with 'testvalue42' on input[type=text] >> nth=19
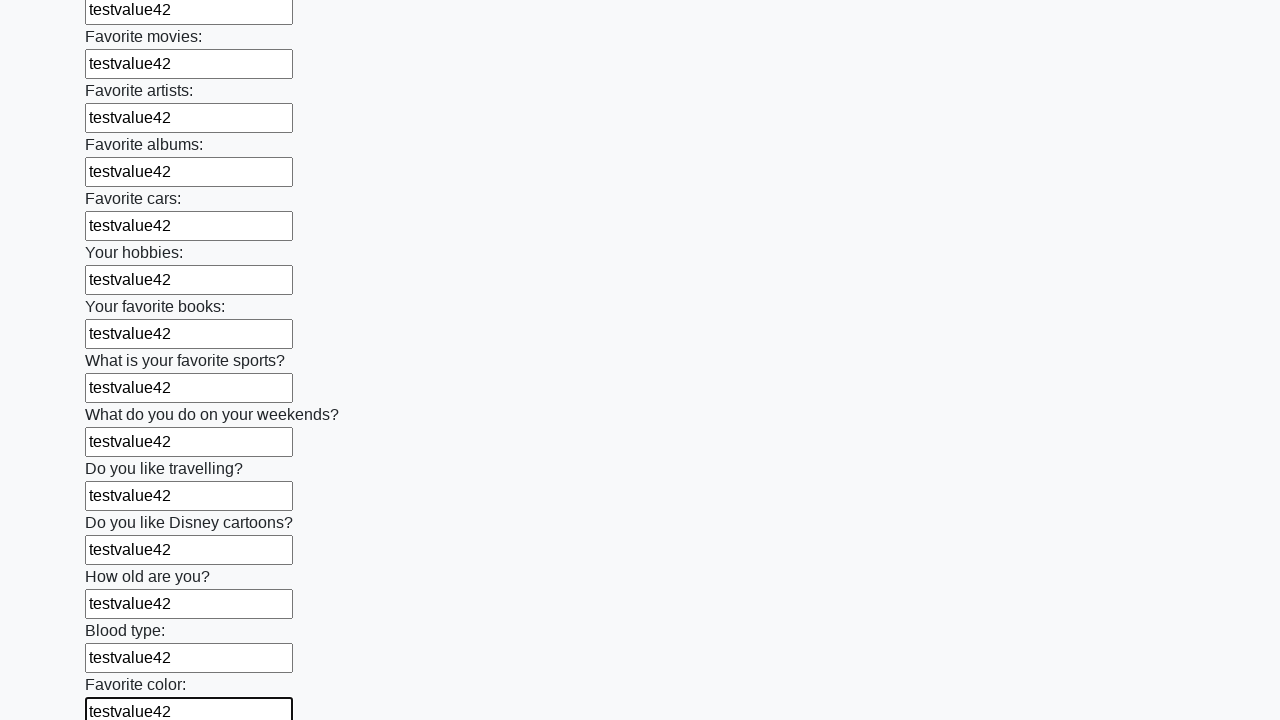

Filled a text input field with 'testvalue42' on input[type=text] >> nth=20
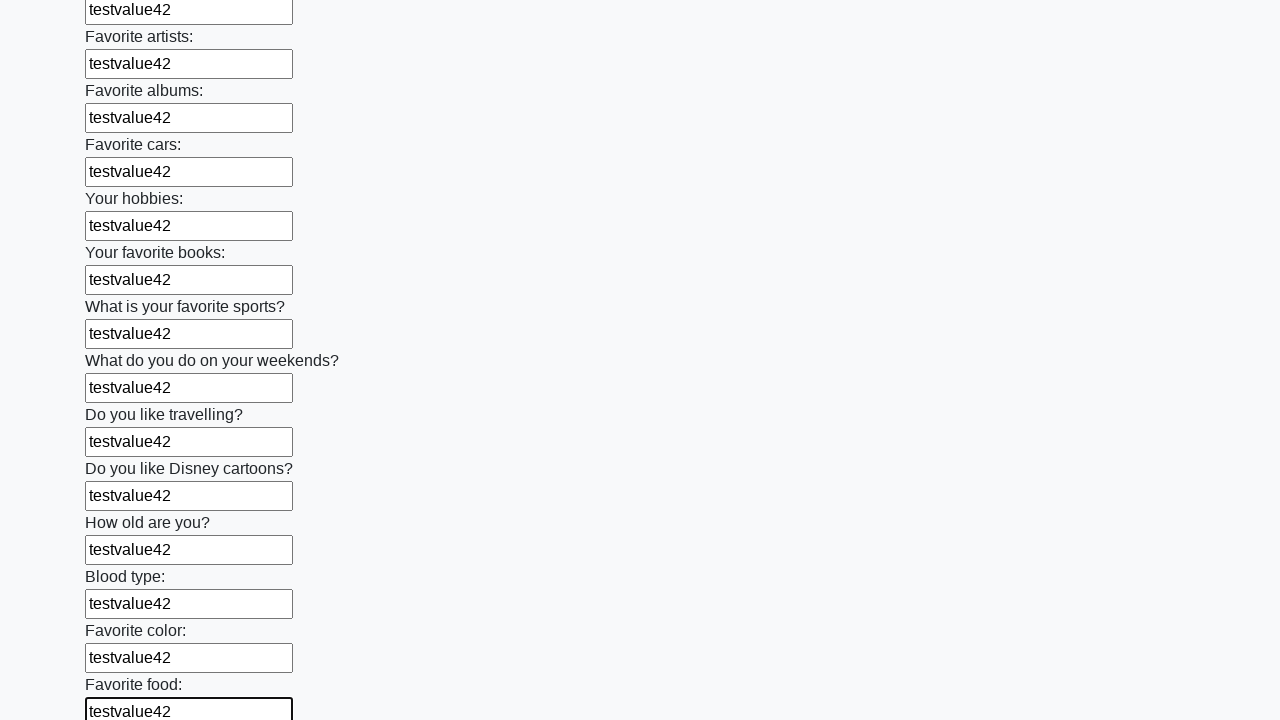

Filled a text input field with 'testvalue42' on input[type=text] >> nth=21
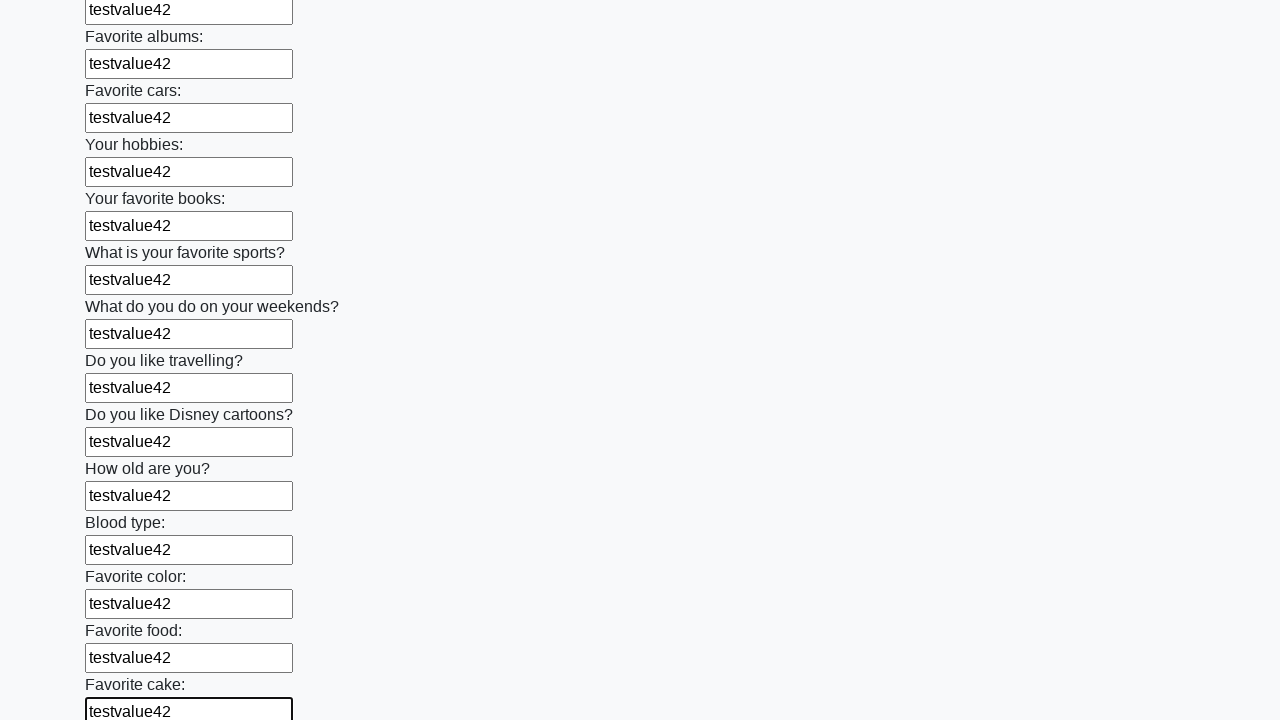

Filled a text input field with 'testvalue42' on input[type=text] >> nth=22
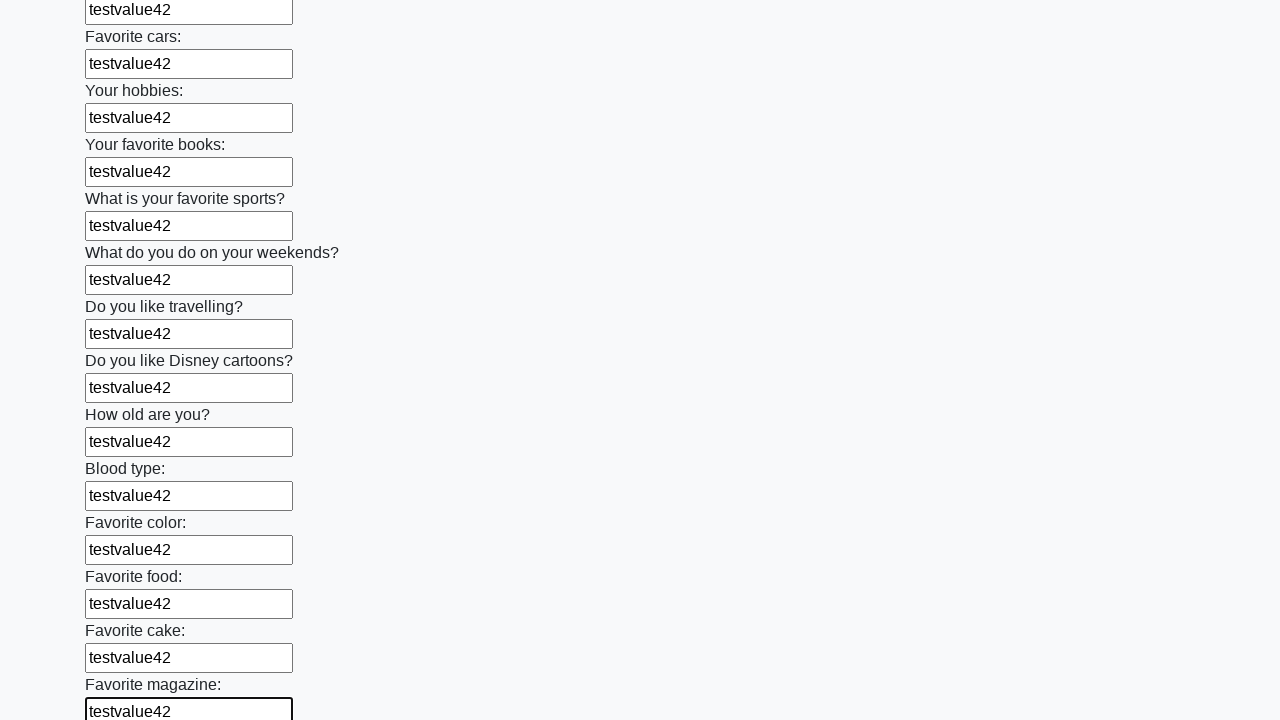

Filled a text input field with 'testvalue42' on input[type=text] >> nth=23
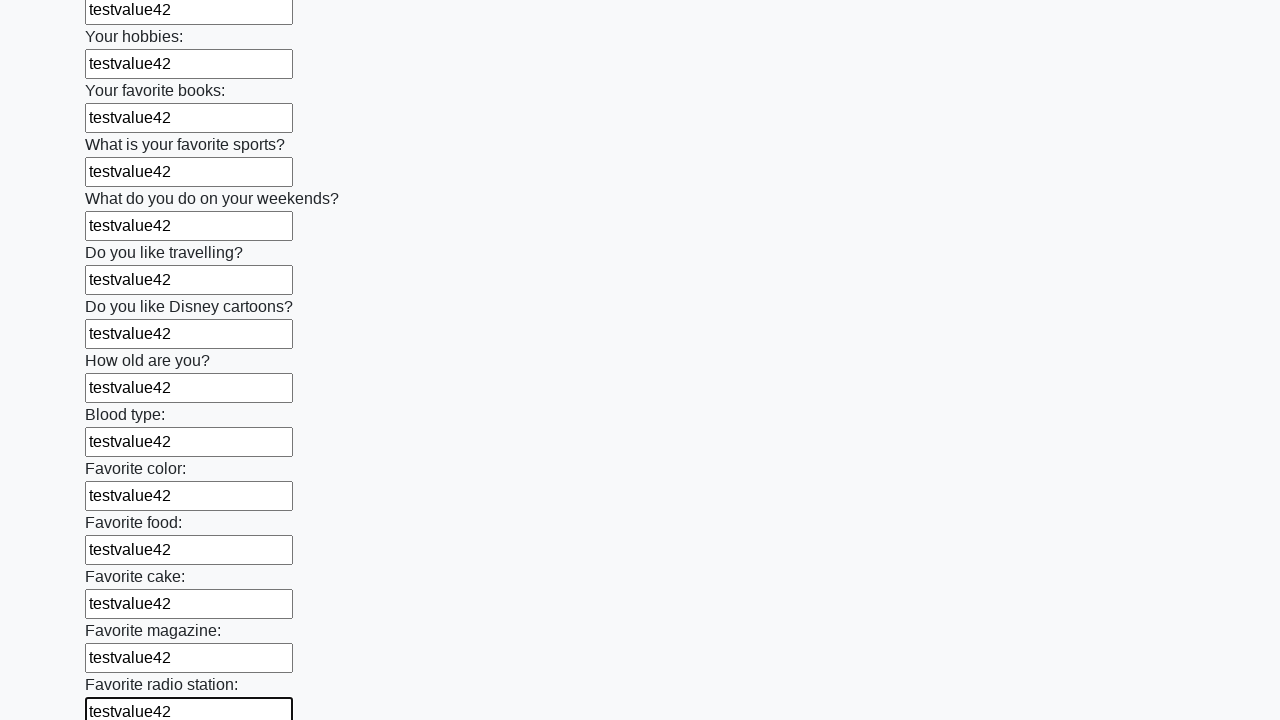

Filled a text input field with 'testvalue42' on input[type=text] >> nth=24
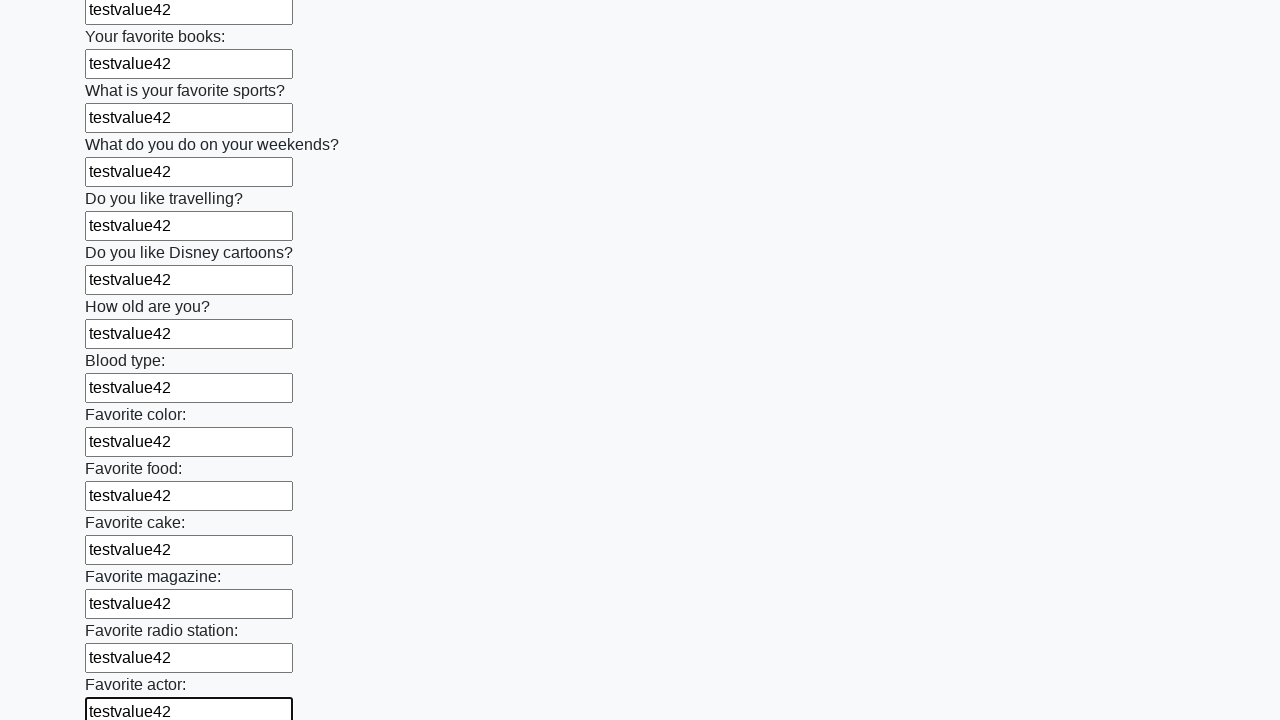

Filled a text input field with 'testvalue42' on input[type=text] >> nth=25
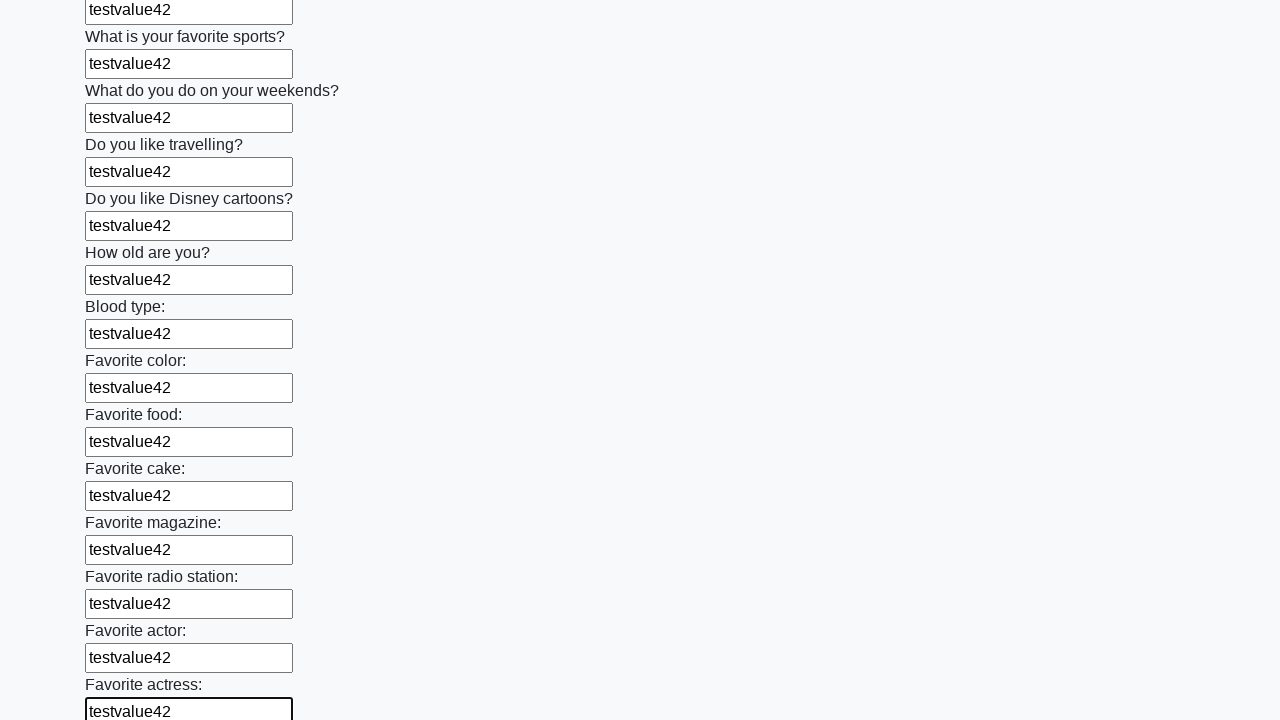

Filled a text input field with 'testvalue42' on input[type=text] >> nth=26
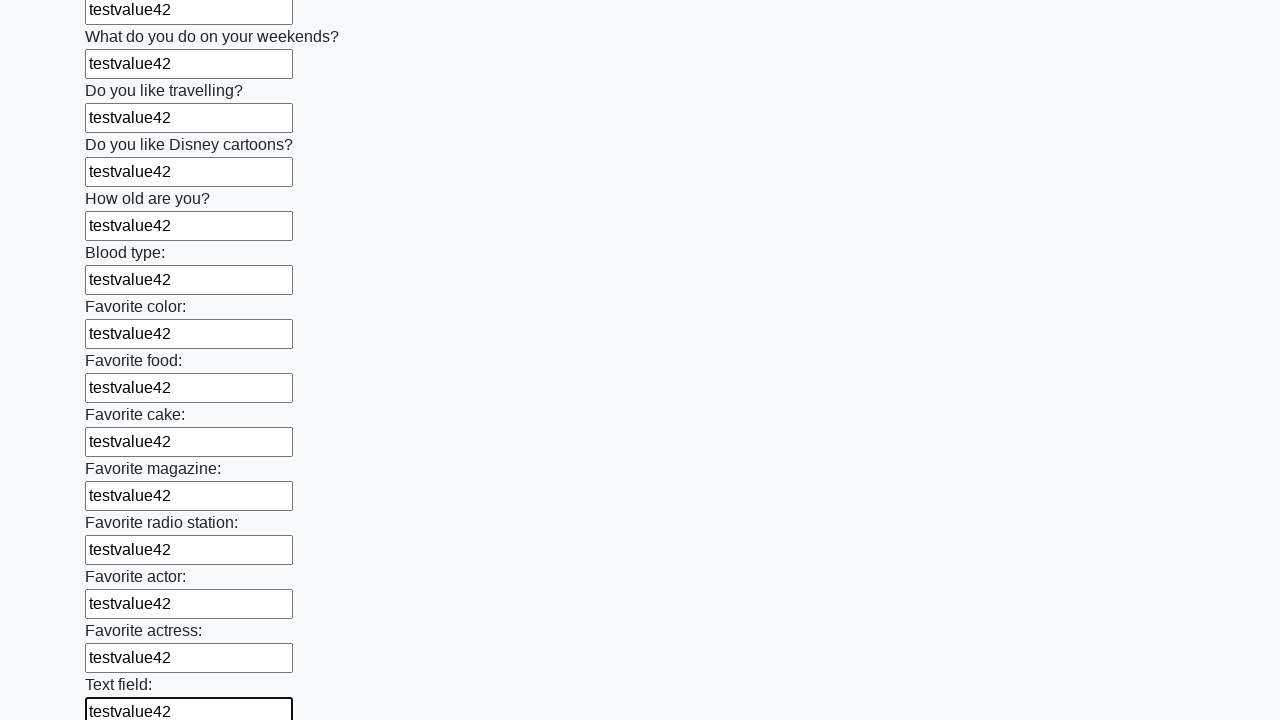

Filled a text input field with 'testvalue42' on input[type=text] >> nth=27
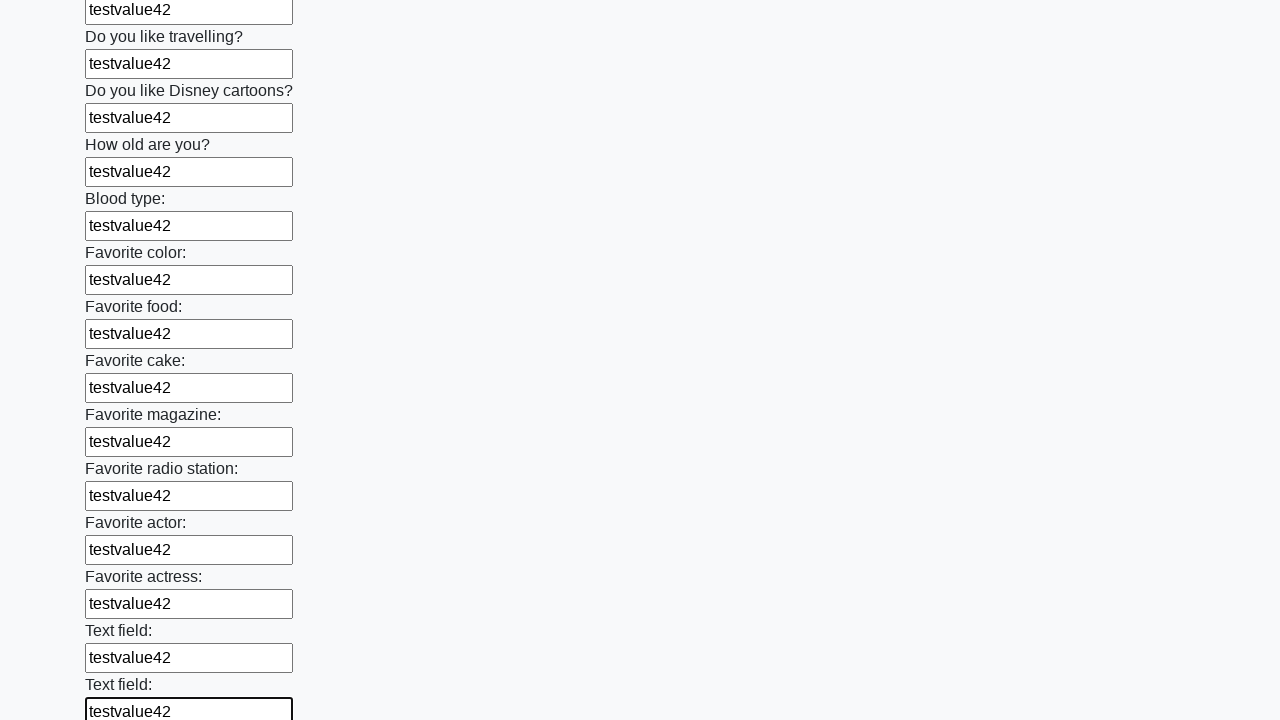

Filled a text input field with 'testvalue42' on input[type=text] >> nth=28
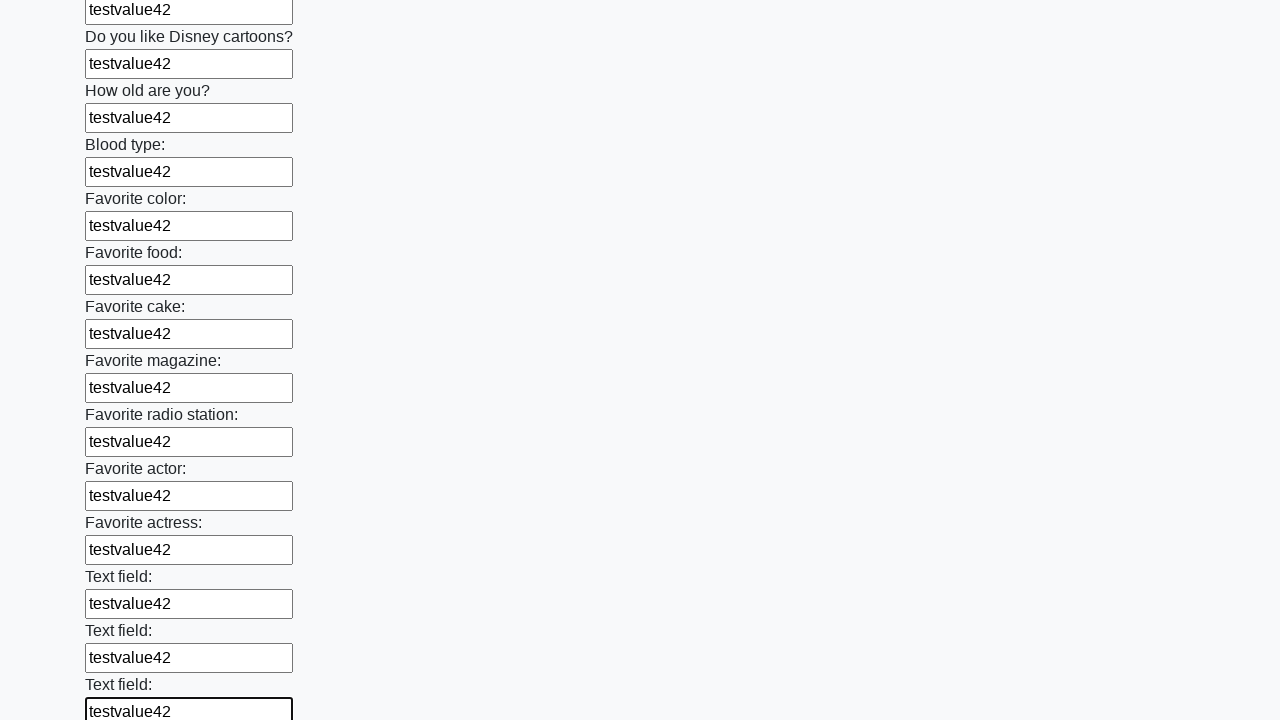

Filled a text input field with 'testvalue42' on input[type=text] >> nth=29
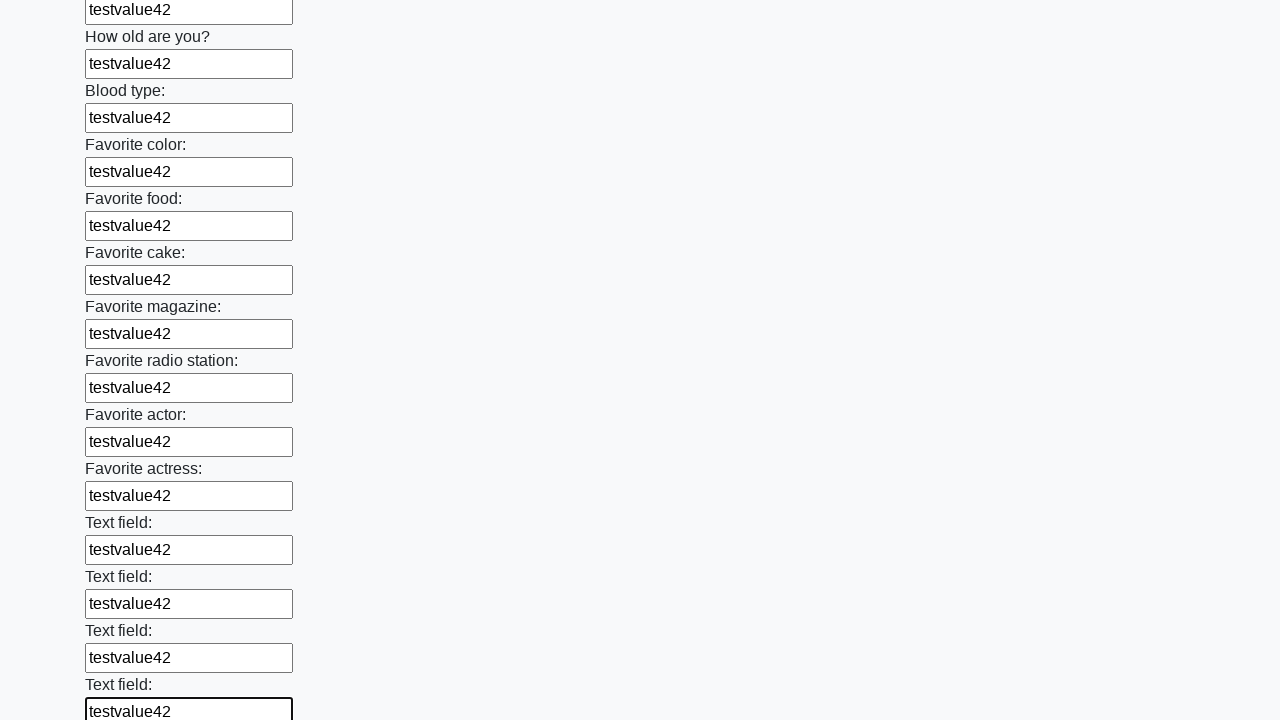

Filled a text input field with 'testvalue42' on input[type=text] >> nth=30
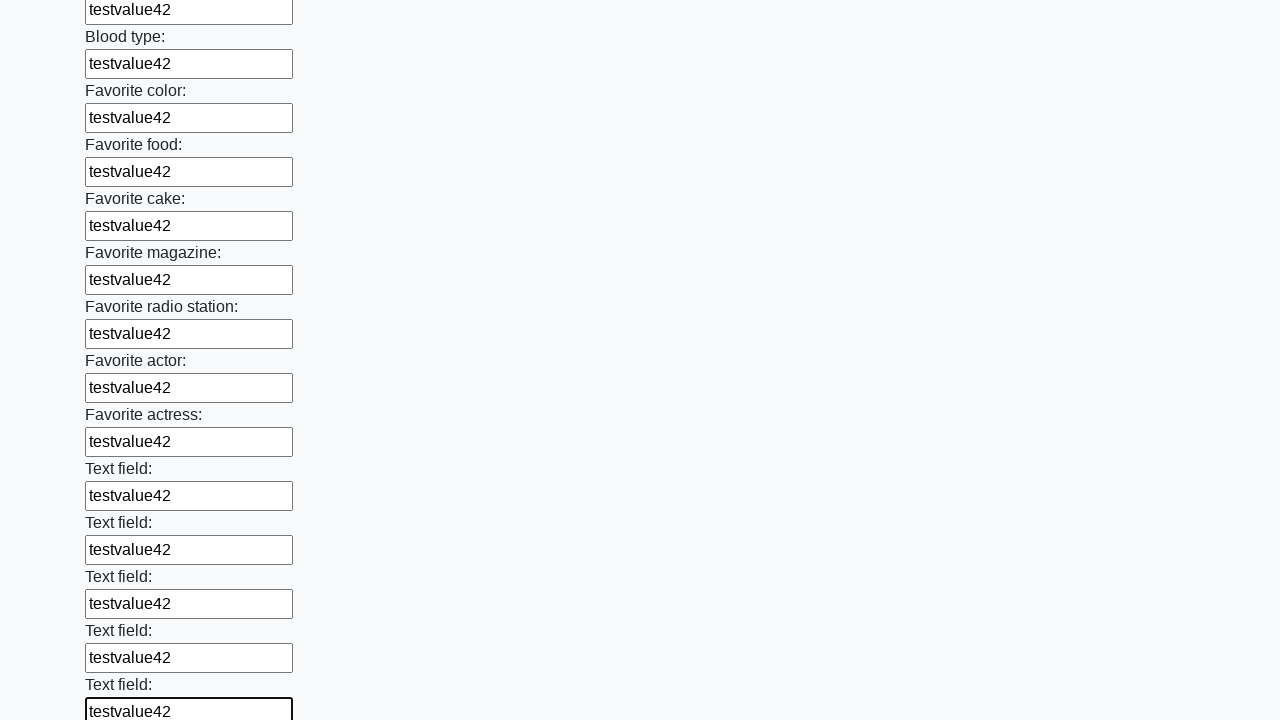

Filled a text input field with 'testvalue42' on input[type=text] >> nth=31
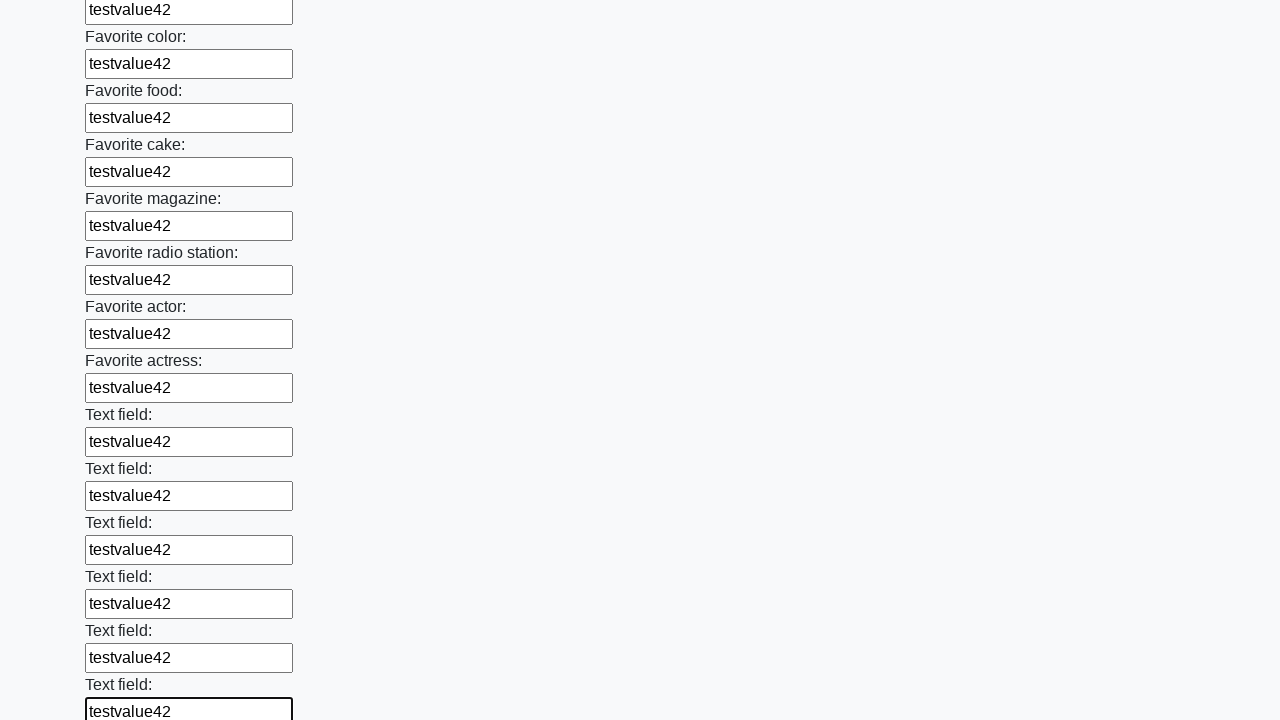

Filled a text input field with 'testvalue42' on input[type=text] >> nth=32
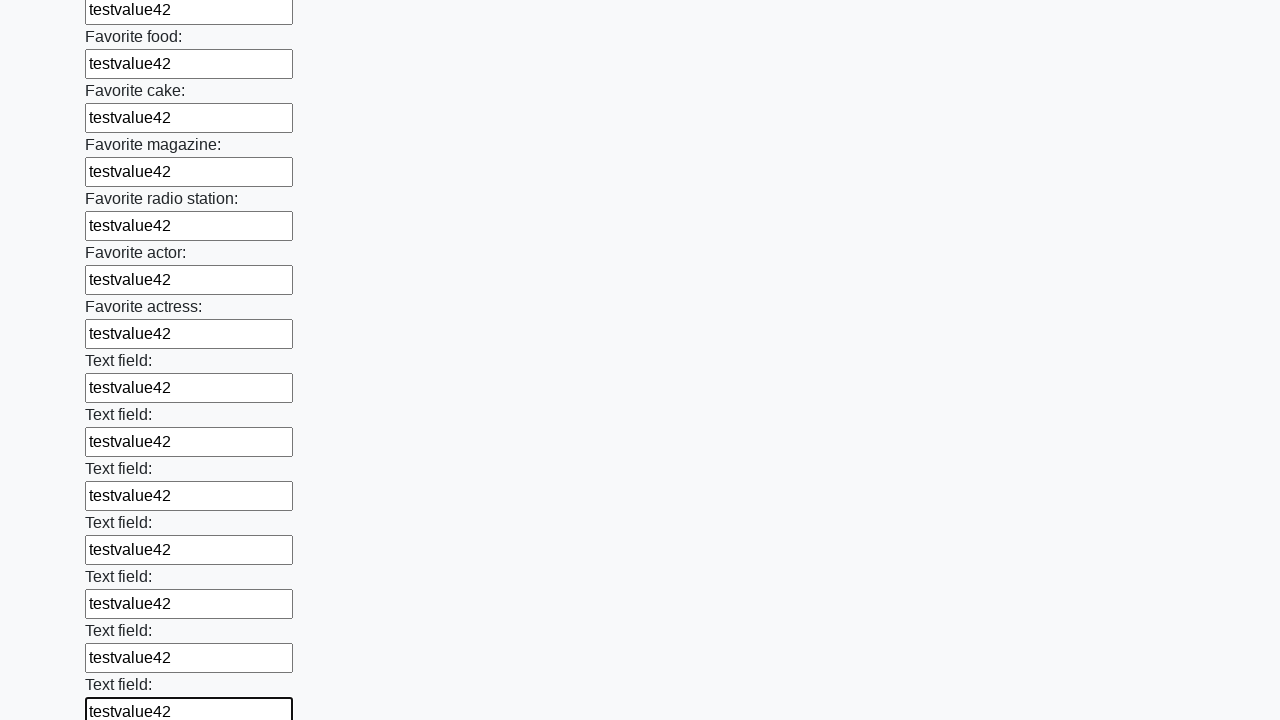

Filled a text input field with 'testvalue42' on input[type=text] >> nth=33
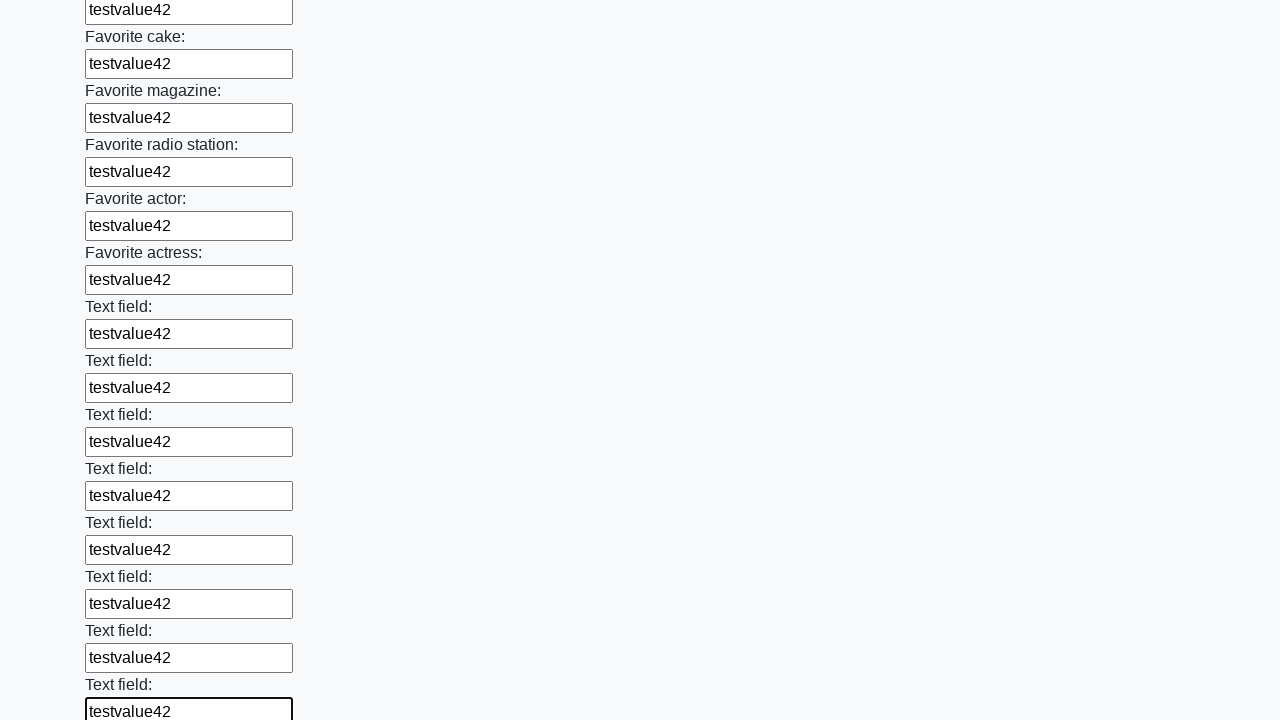

Filled a text input field with 'testvalue42' on input[type=text] >> nth=34
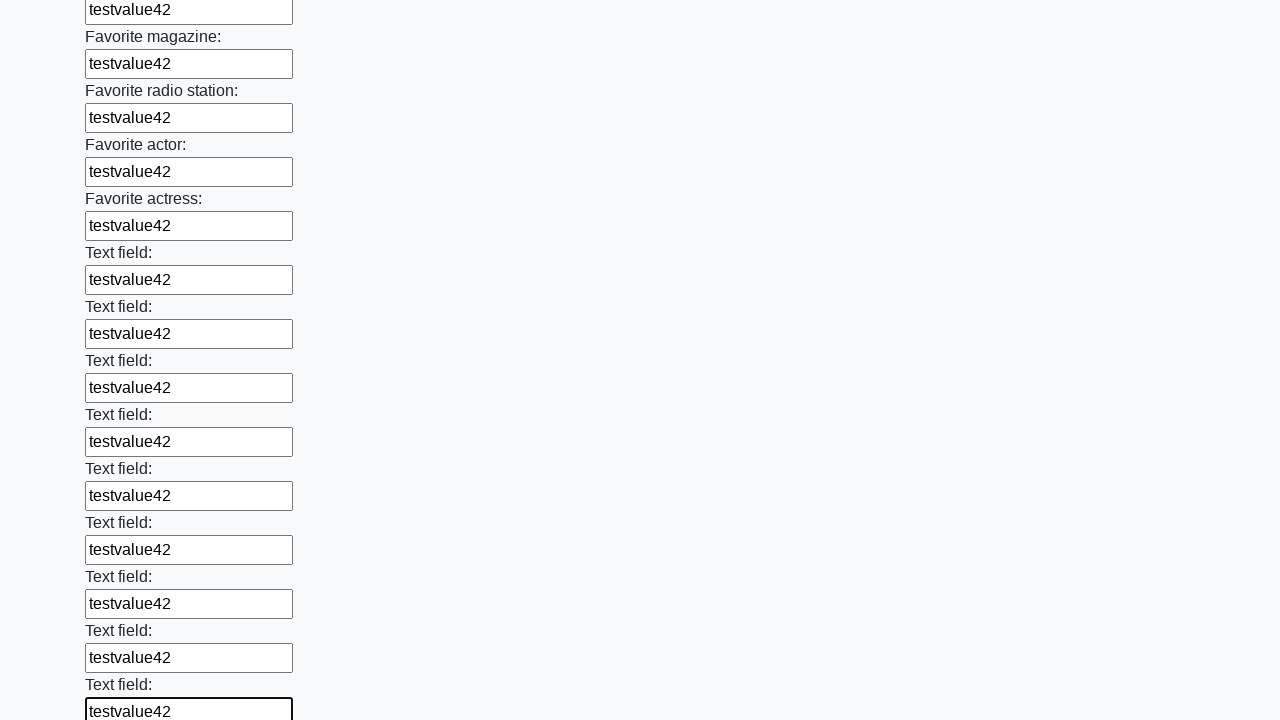

Filled a text input field with 'testvalue42' on input[type=text] >> nth=35
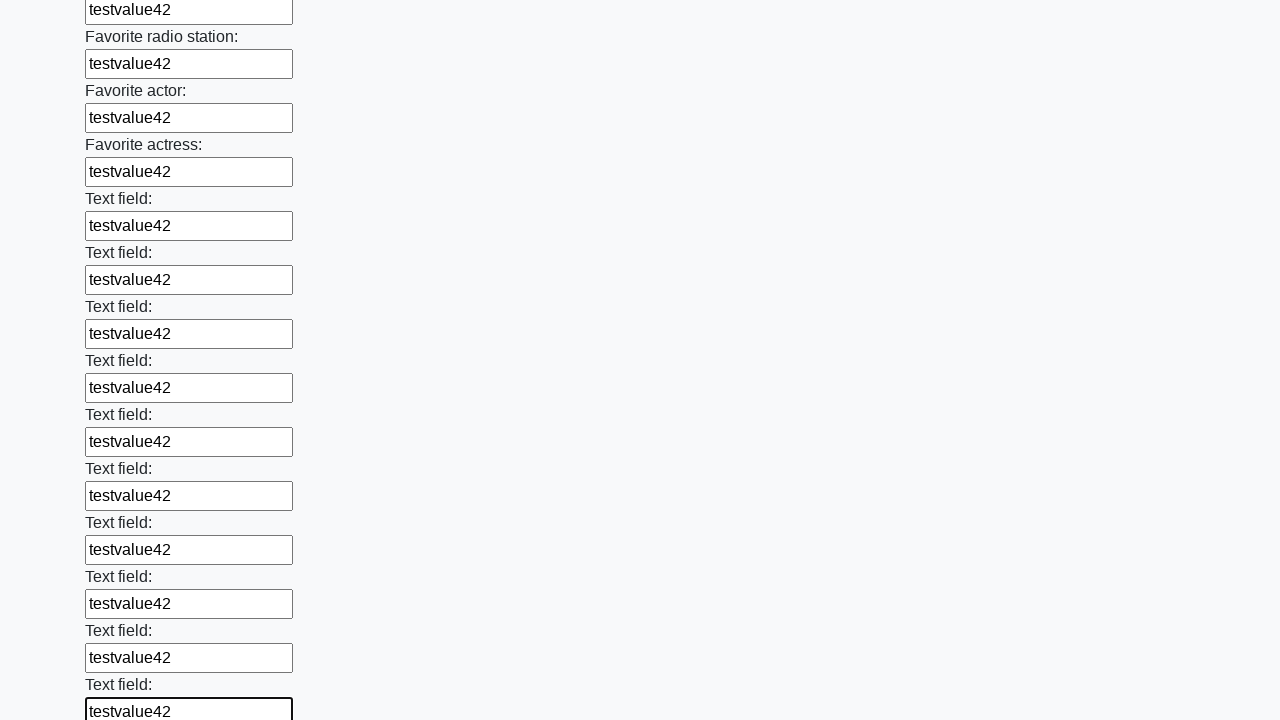

Filled a text input field with 'testvalue42' on input[type=text] >> nth=36
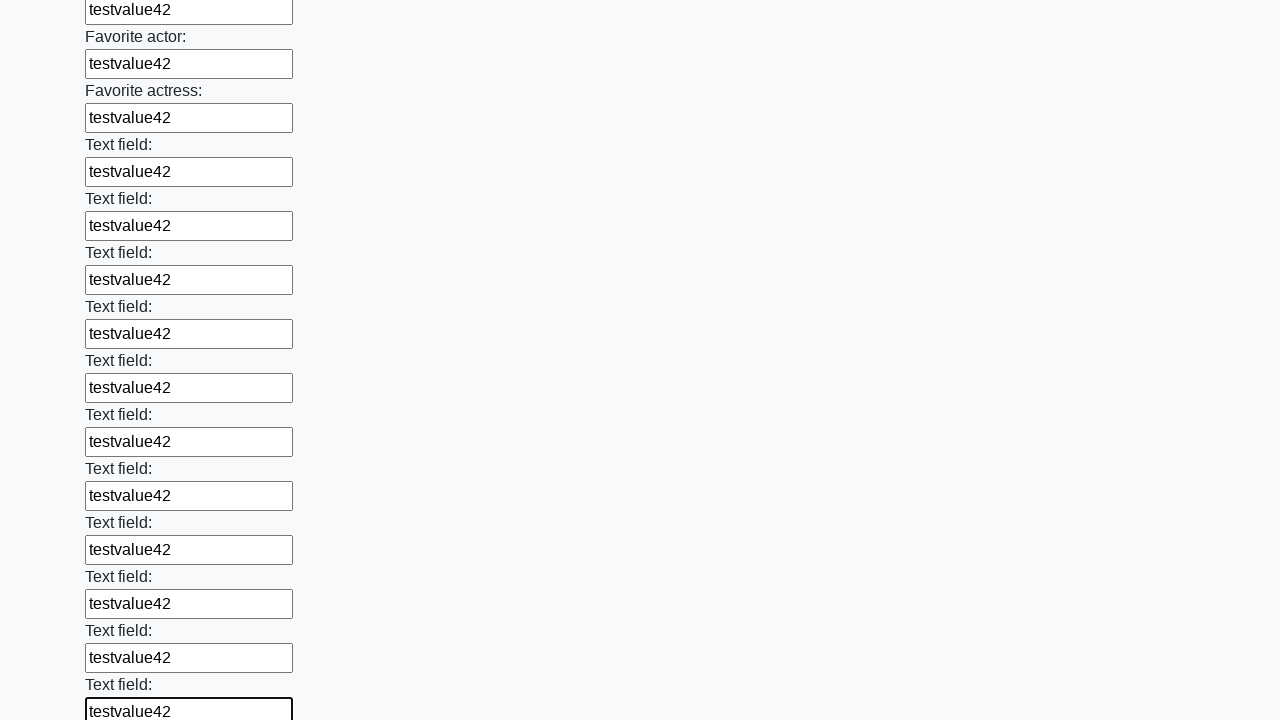

Filled a text input field with 'testvalue42' on input[type=text] >> nth=37
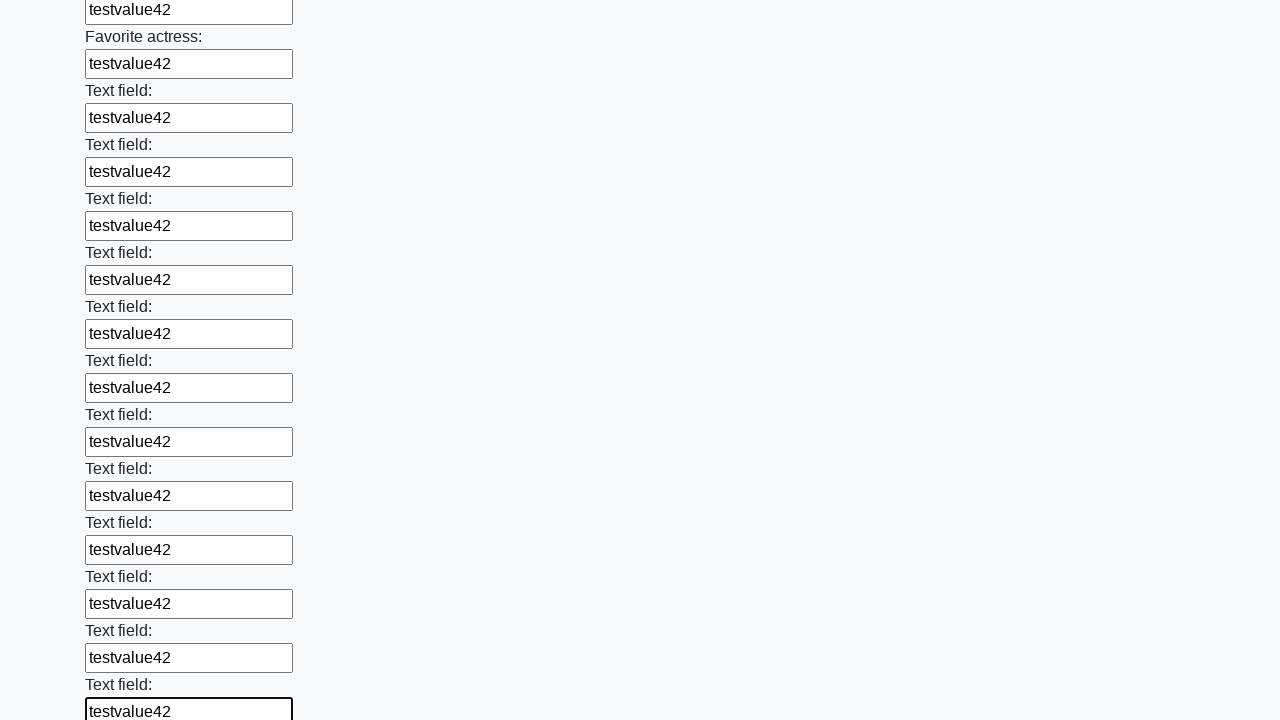

Filled a text input field with 'testvalue42' on input[type=text] >> nth=38
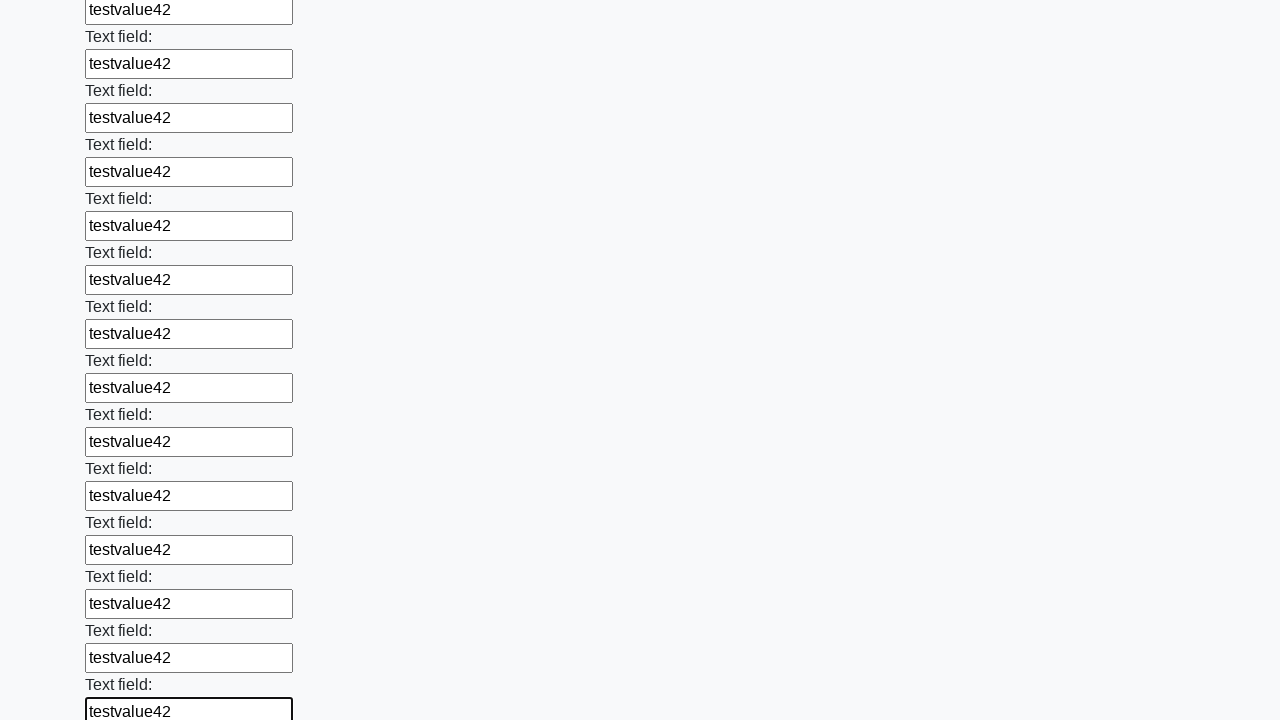

Filled a text input field with 'testvalue42' on input[type=text] >> nth=39
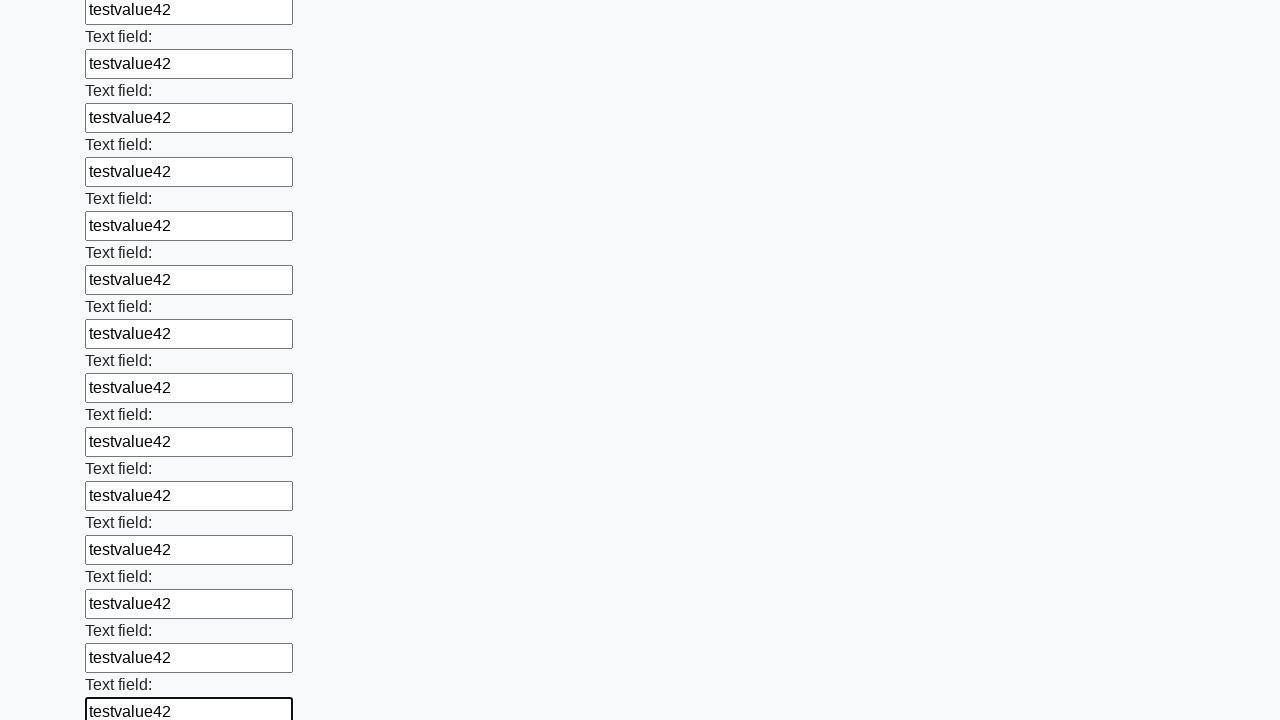

Filled a text input field with 'testvalue42' on input[type=text] >> nth=40
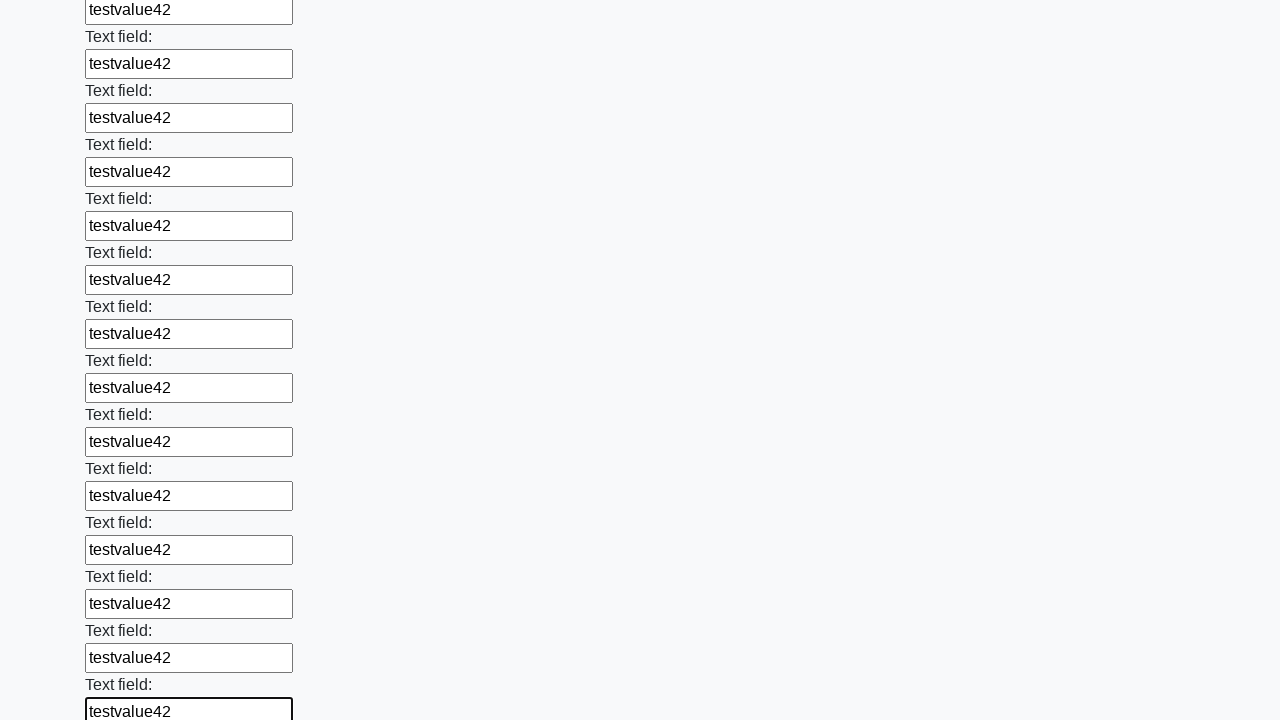

Filled a text input field with 'testvalue42' on input[type=text] >> nth=41
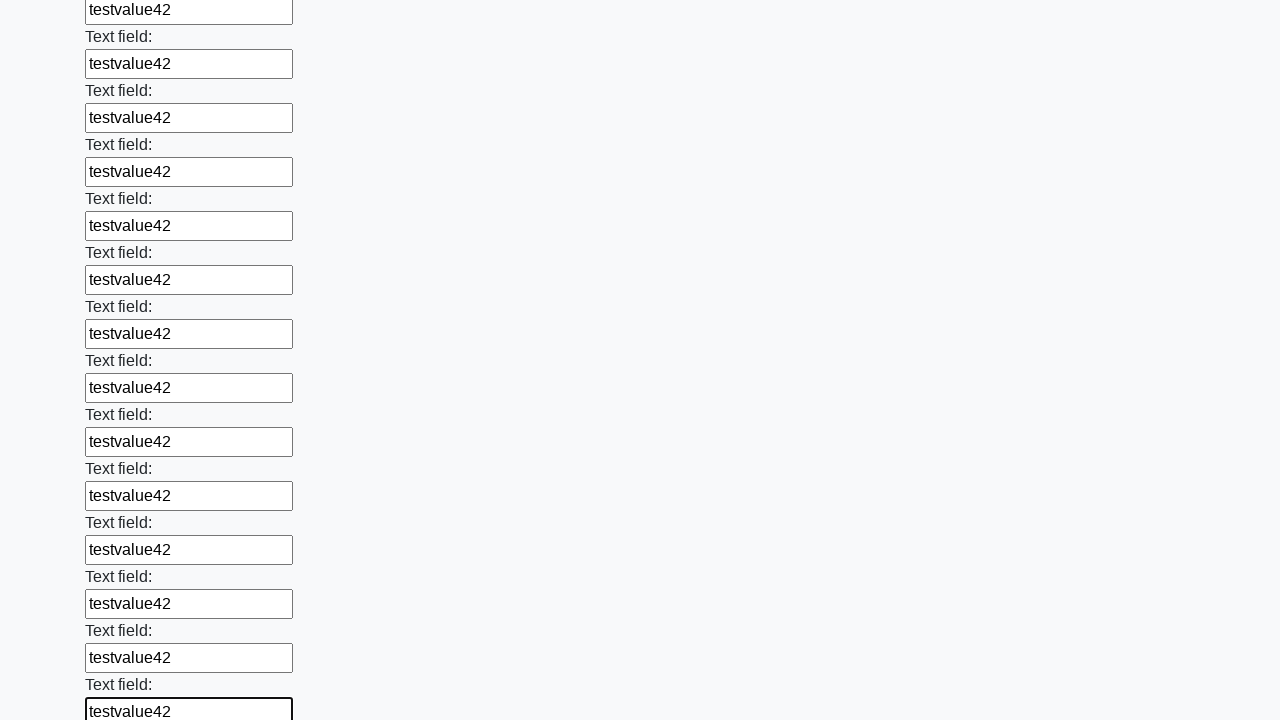

Filled a text input field with 'testvalue42' on input[type=text] >> nth=42
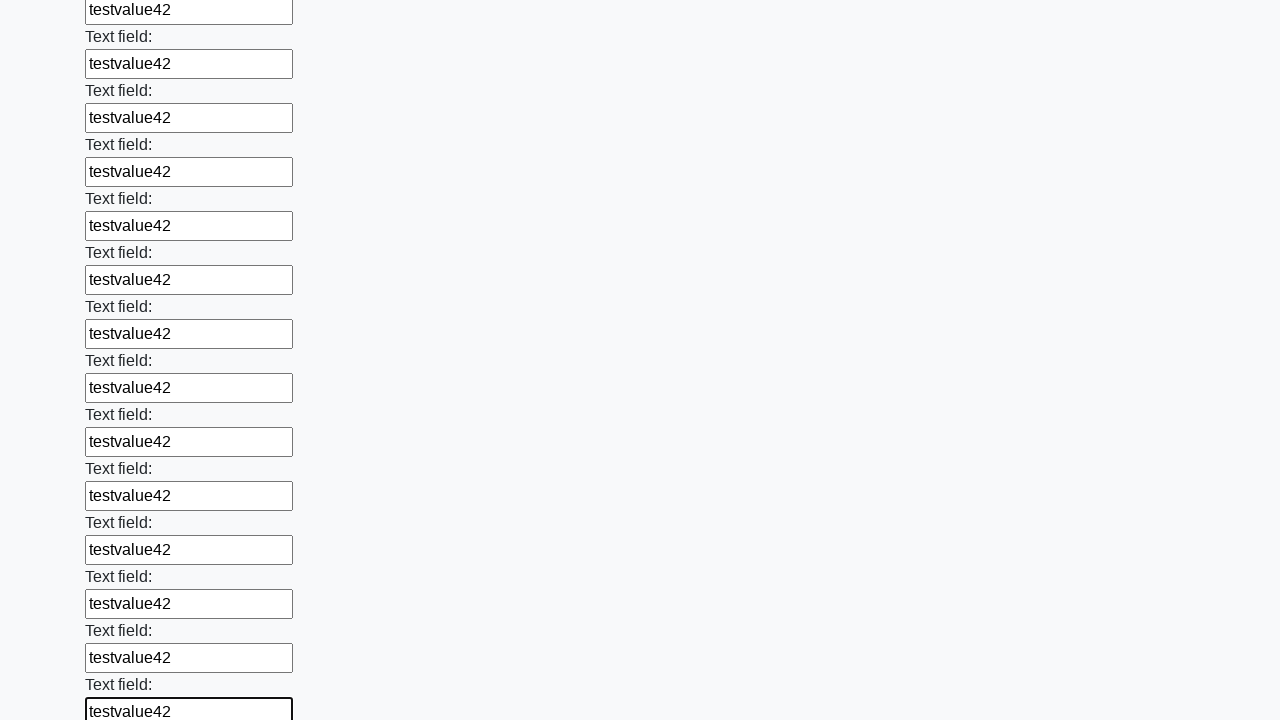

Filled a text input field with 'testvalue42' on input[type=text] >> nth=43
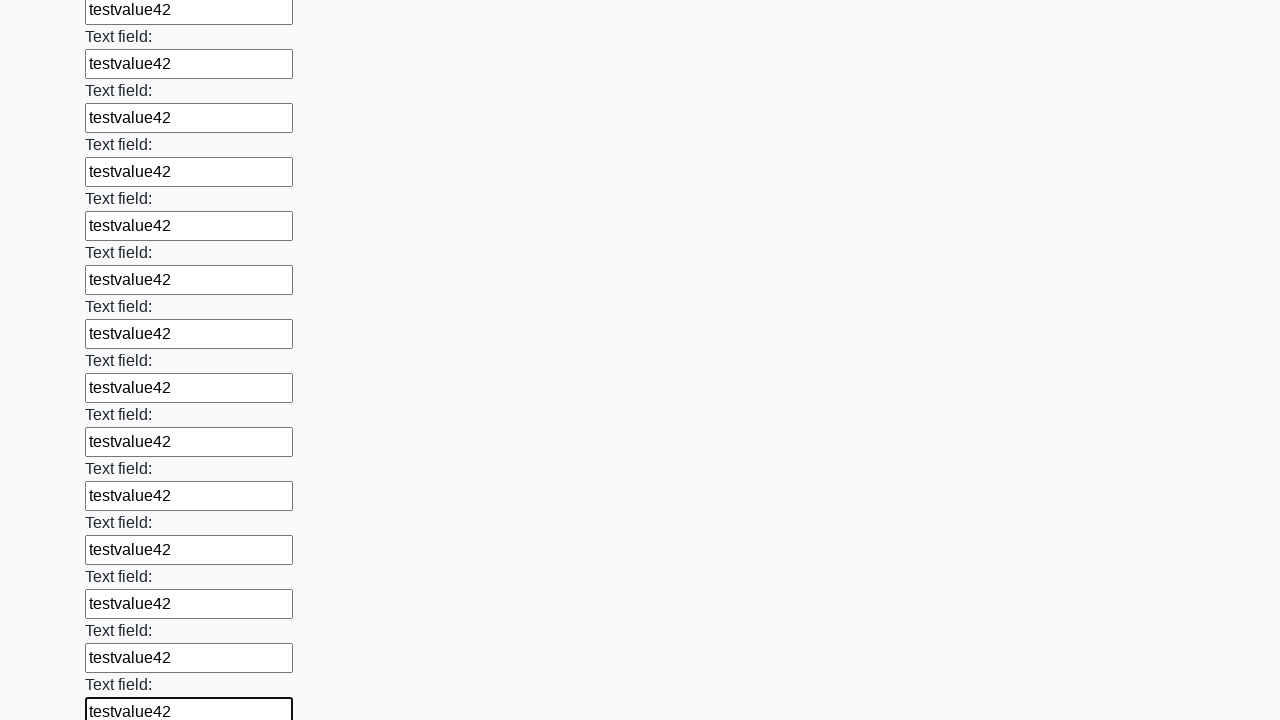

Filled a text input field with 'testvalue42' on input[type=text] >> nth=44
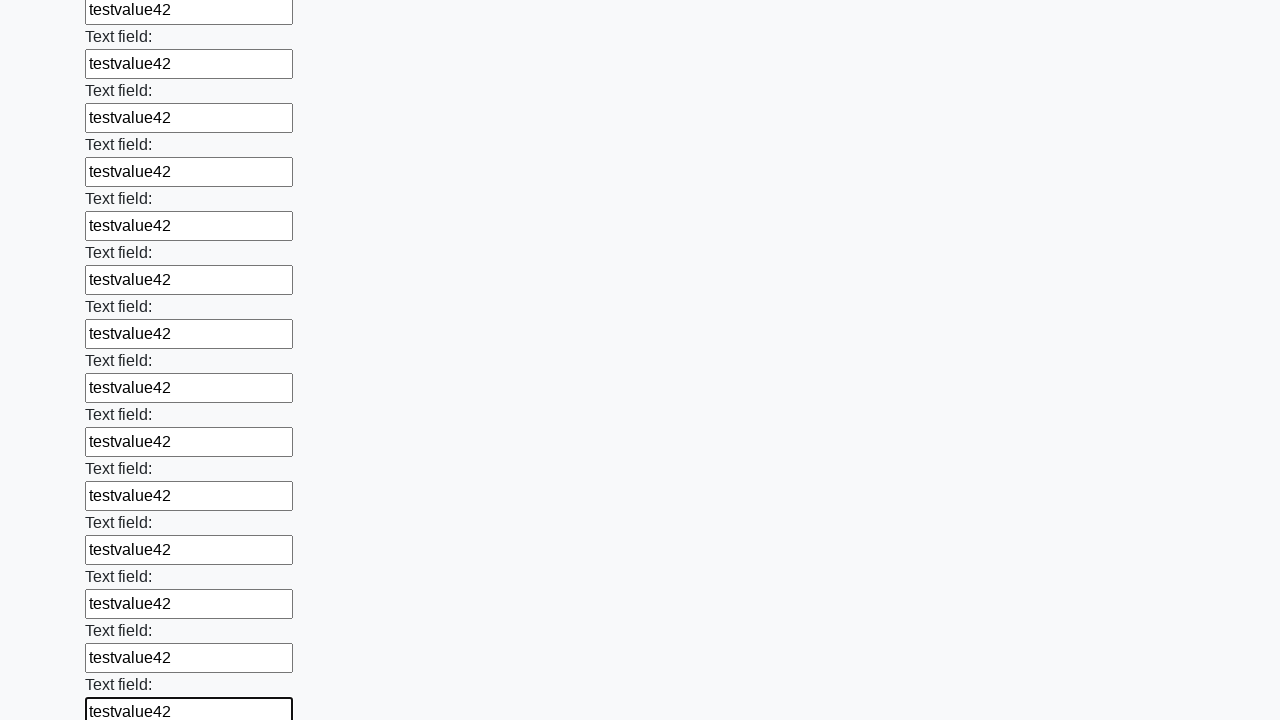

Filled a text input field with 'testvalue42' on input[type=text] >> nth=45
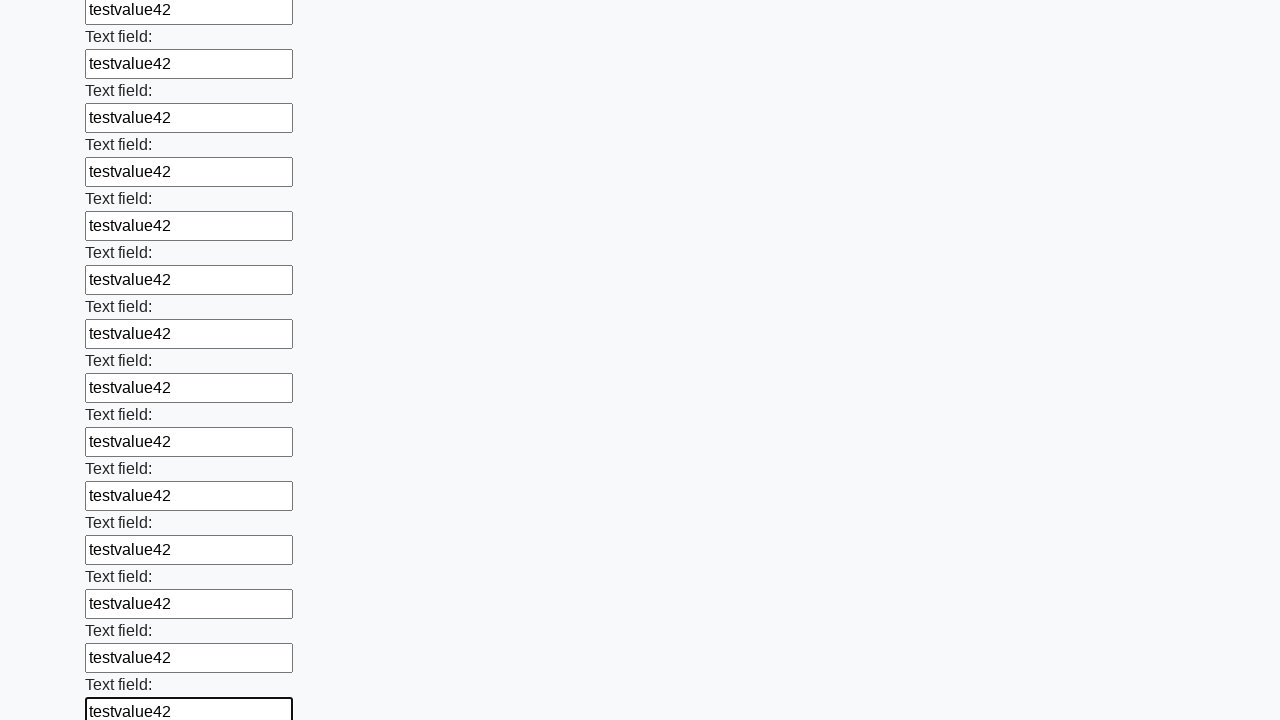

Filled a text input field with 'testvalue42' on input[type=text] >> nth=46
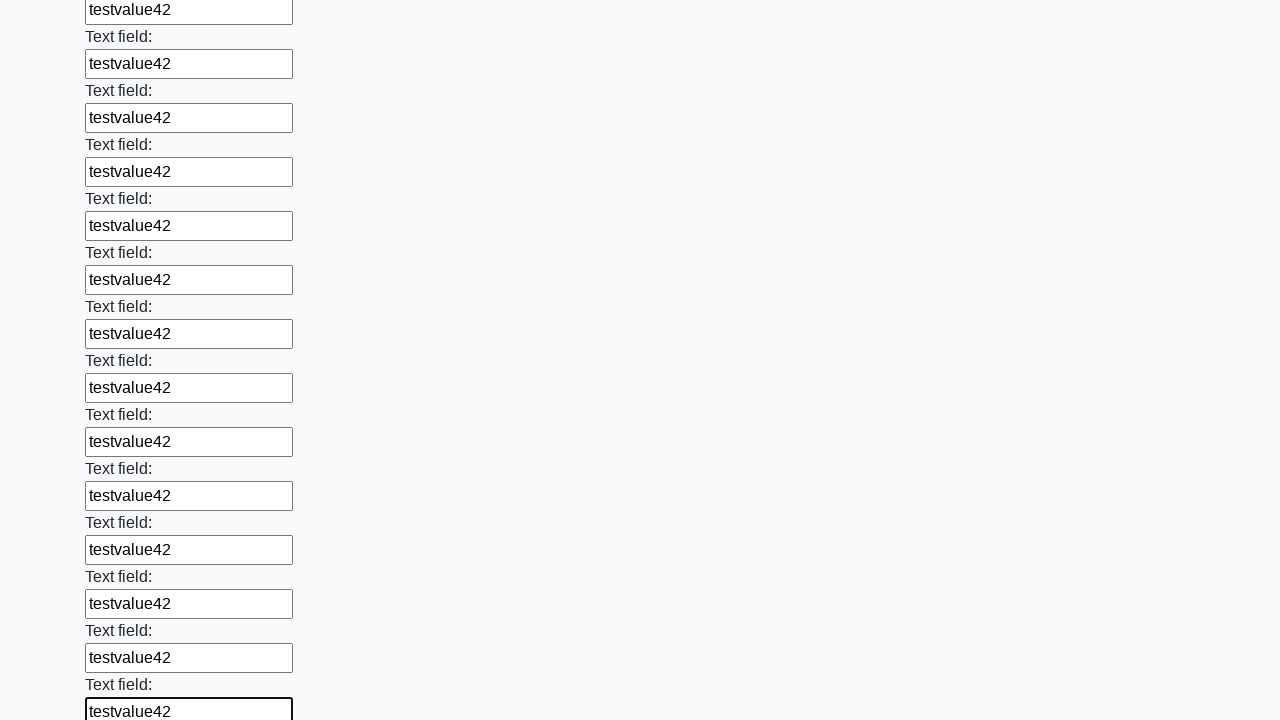

Filled a text input field with 'testvalue42' on input[type=text] >> nth=47
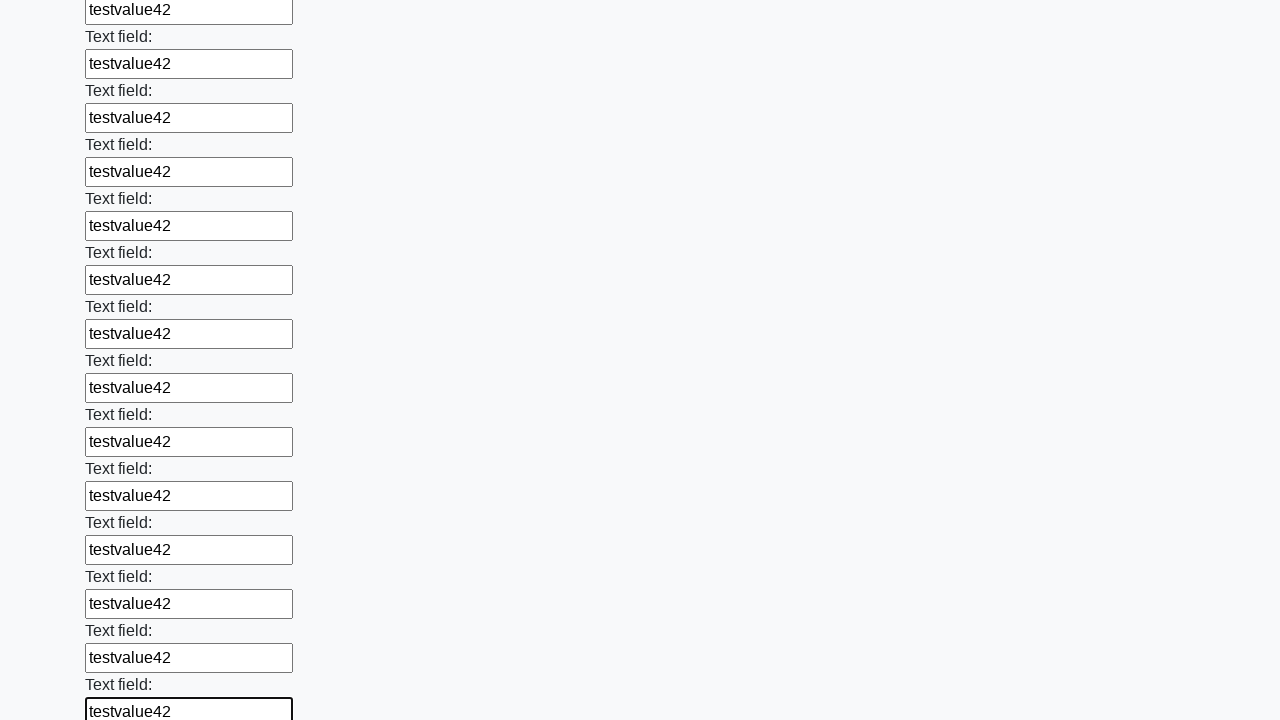

Filled a text input field with 'testvalue42' on input[type=text] >> nth=48
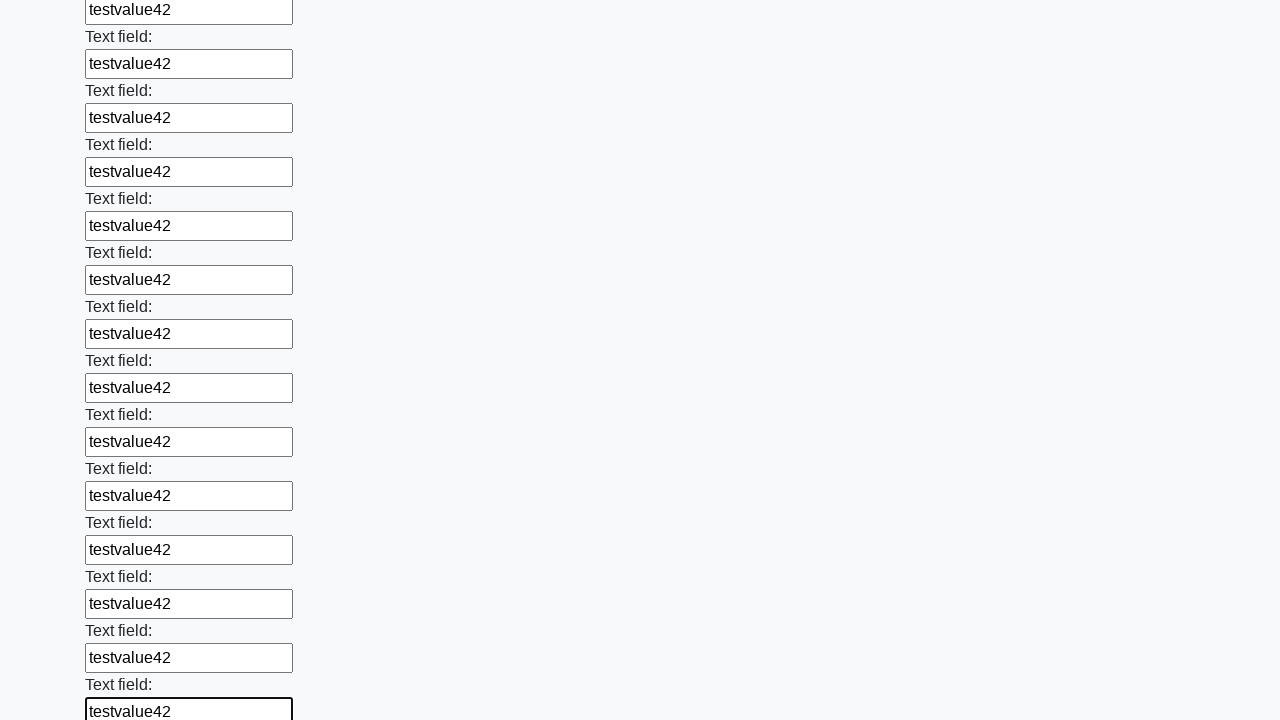

Filled a text input field with 'testvalue42' on input[type=text] >> nth=49
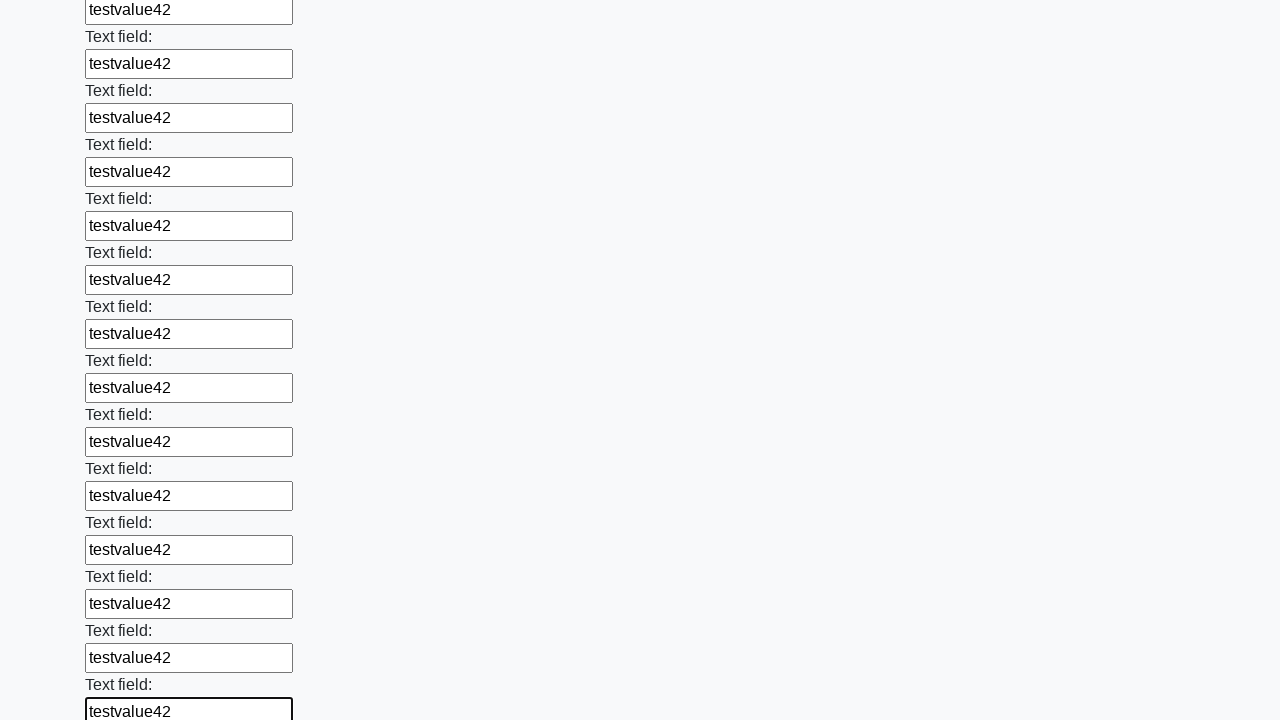

Filled a text input field with 'testvalue42' on input[type=text] >> nth=50
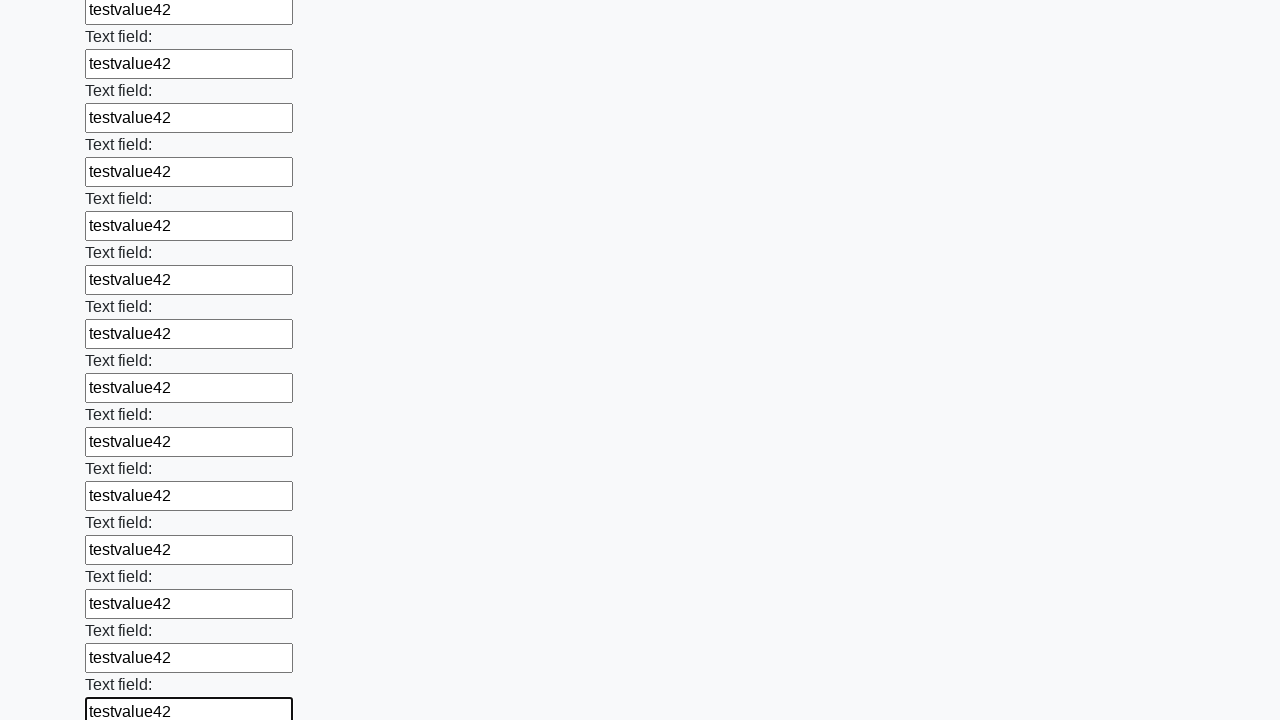

Filled a text input field with 'testvalue42' on input[type=text] >> nth=51
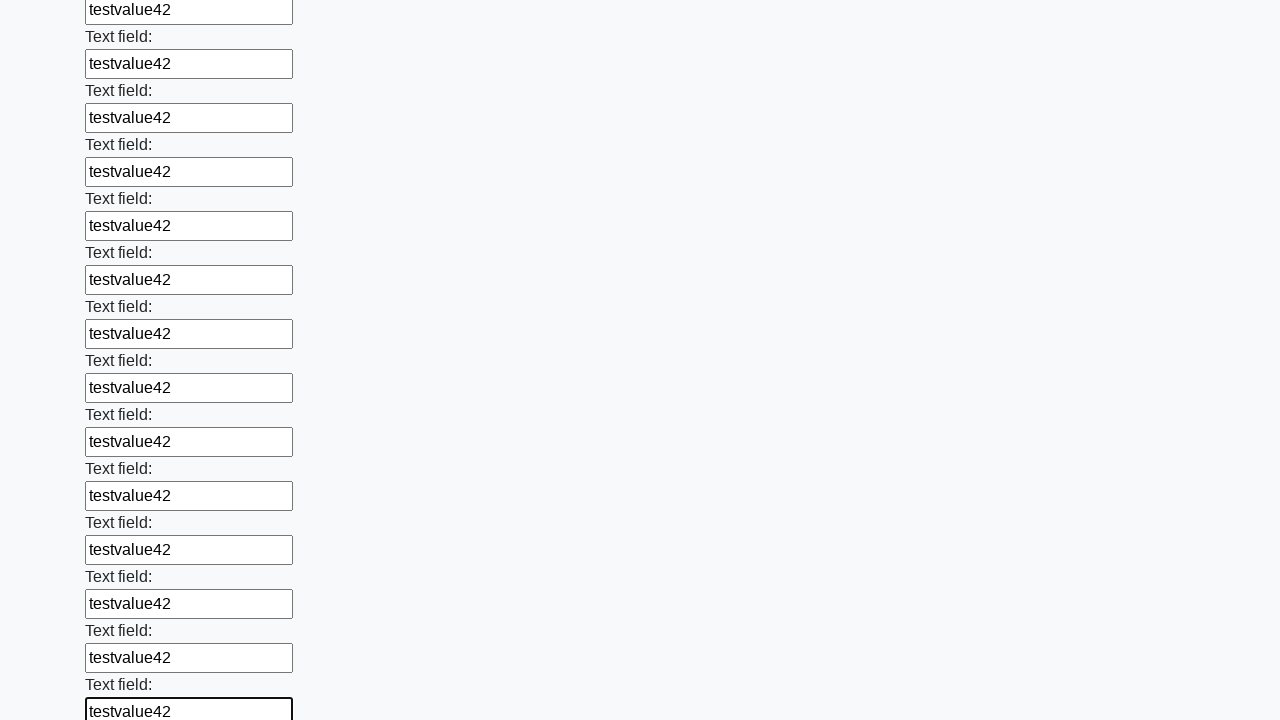

Filled a text input field with 'testvalue42' on input[type=text] >> nth=52
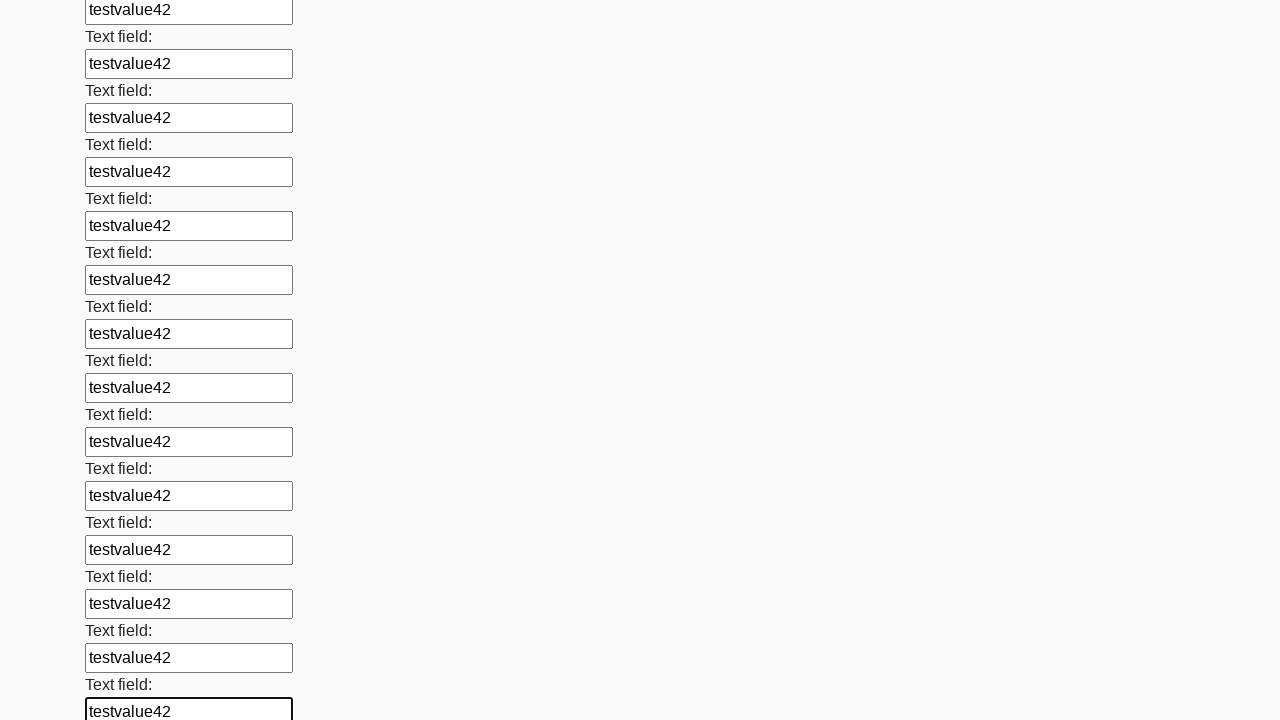

Filled a text input field with 'testvalue42' on input[type=text] >> nth=53
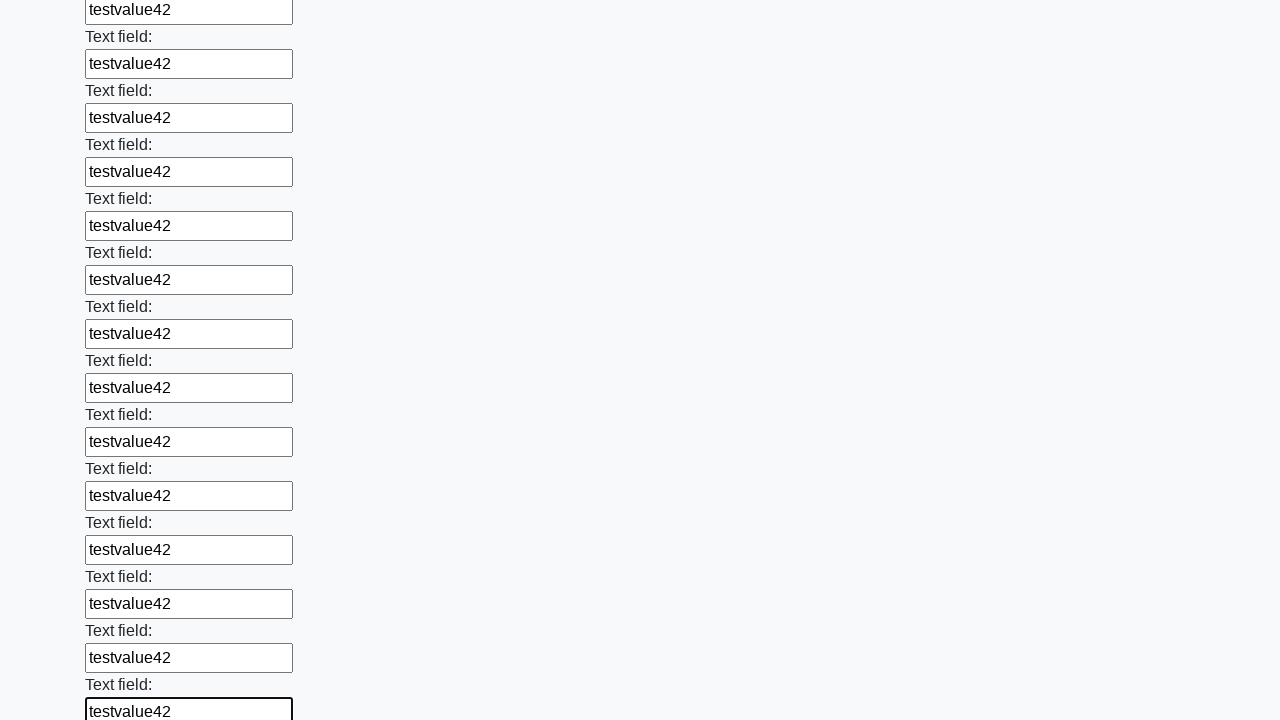

Filled a text input field with 'testvalue42' on input[type=text] >> nth=54
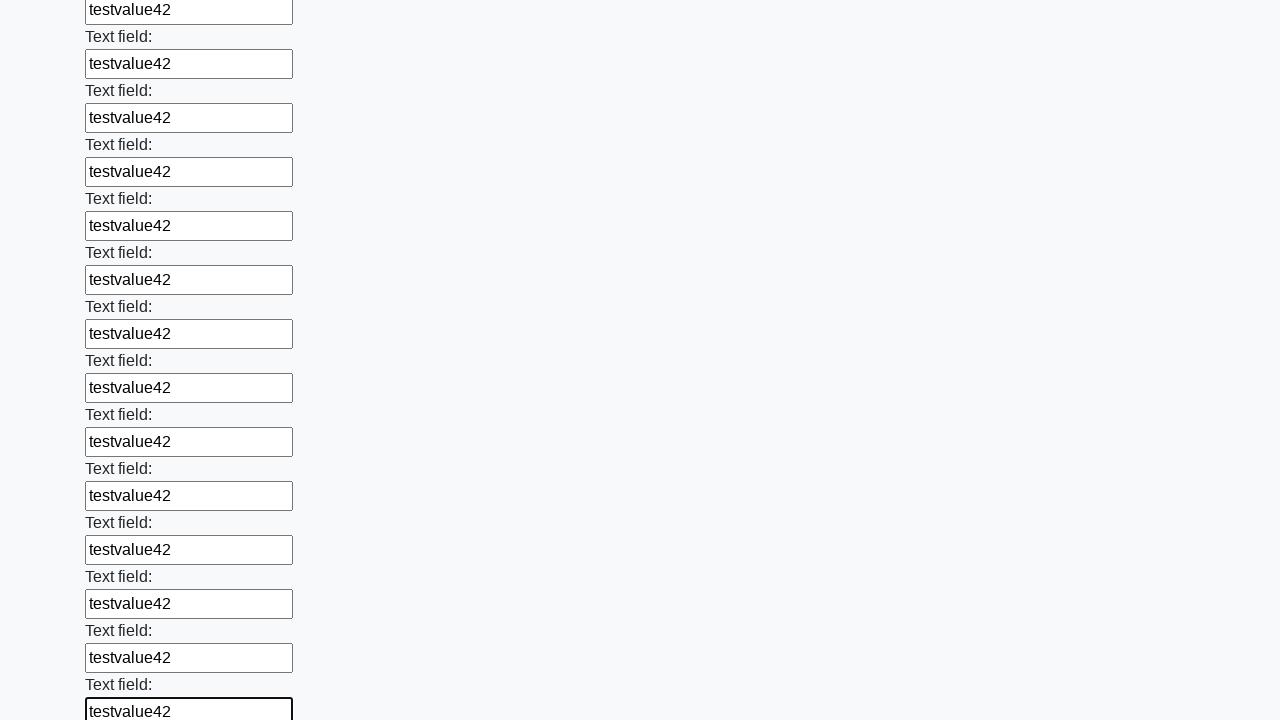

Filled a text input field with 'testvalue42' on input[type=text] >> nth=55
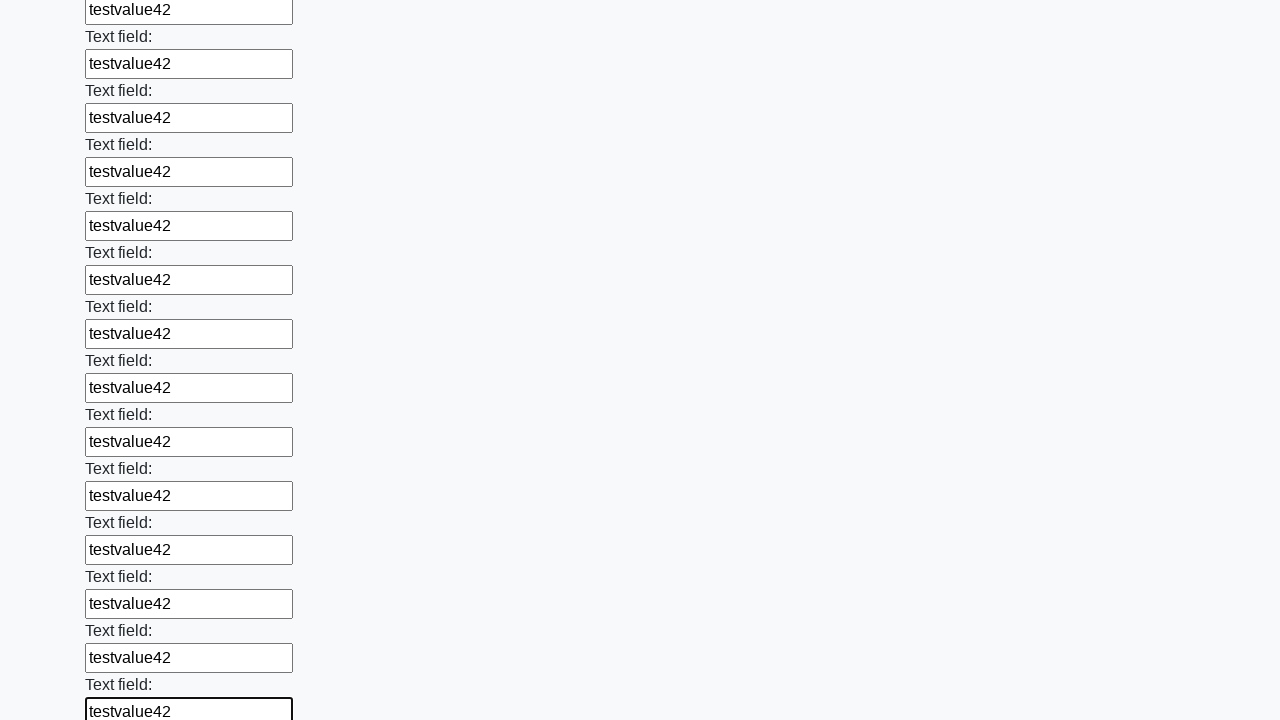

Filled a text input field with 'testvalue42' on input[type=text] >> nth=56
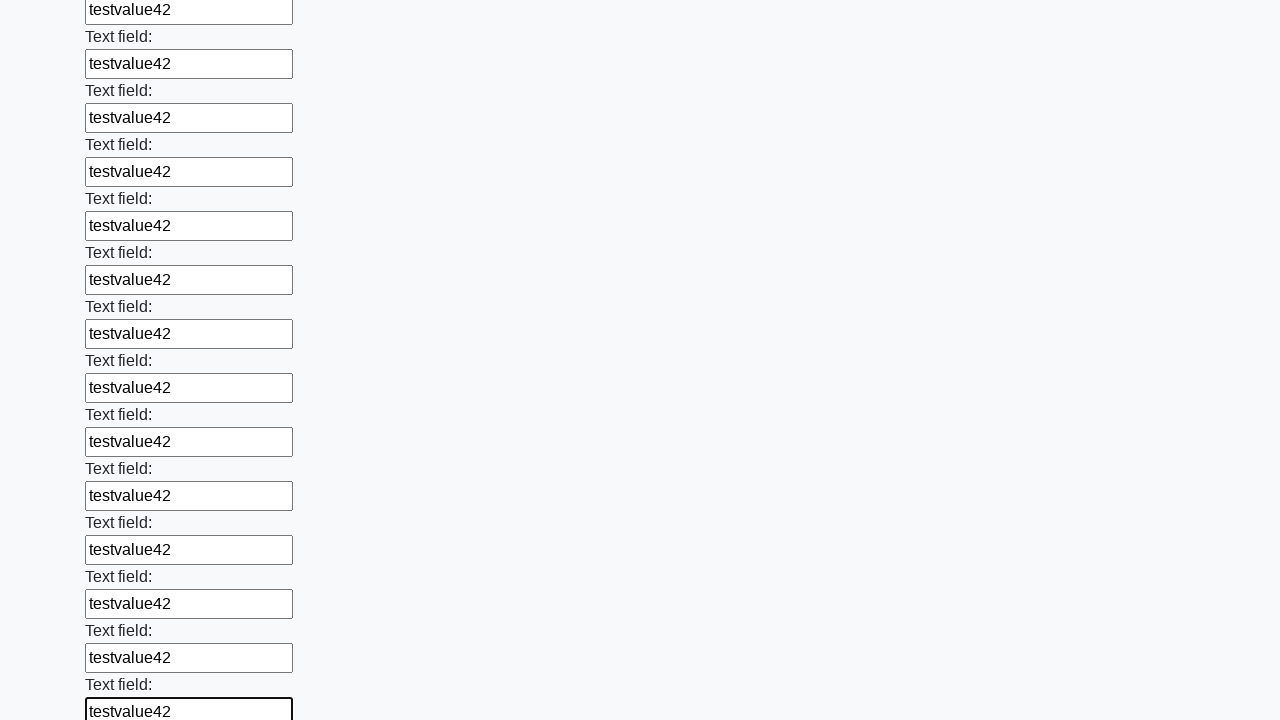

Filled a text input field with 'testvalue42' on input[type=text] >> nth=57
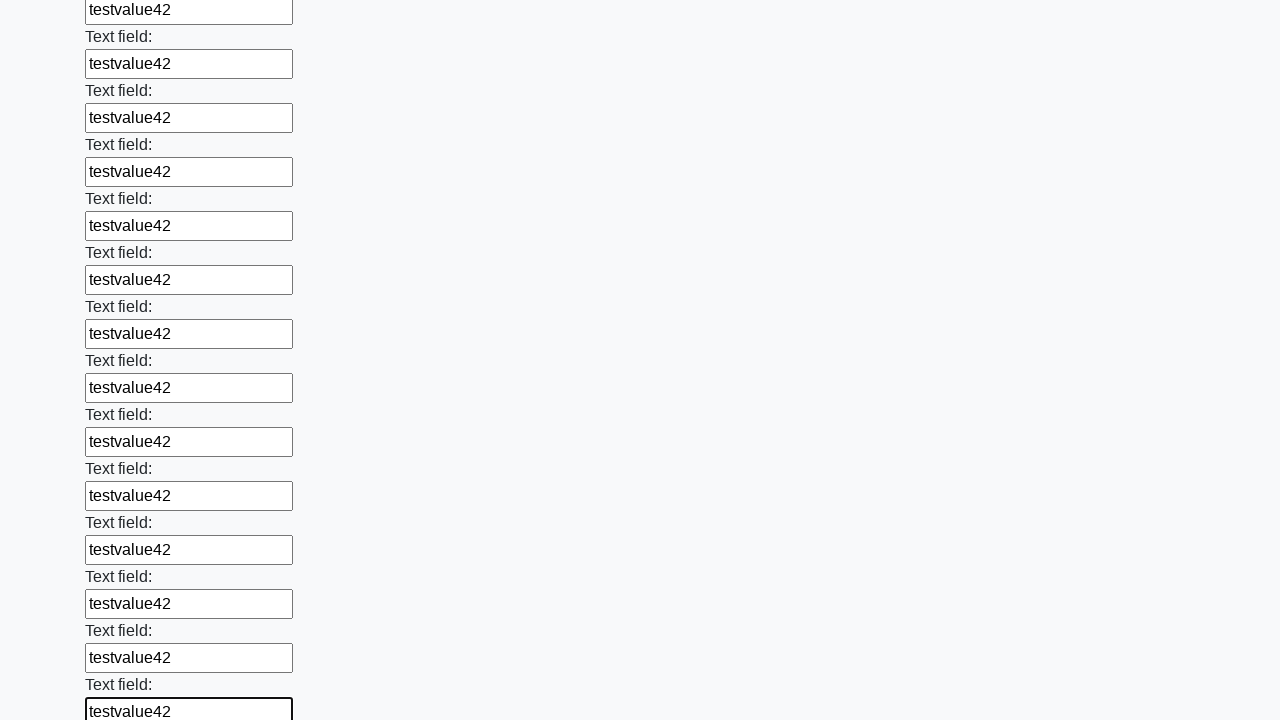

Filled a text input field with 'testvalue42' on input[type=text] >> nth=58
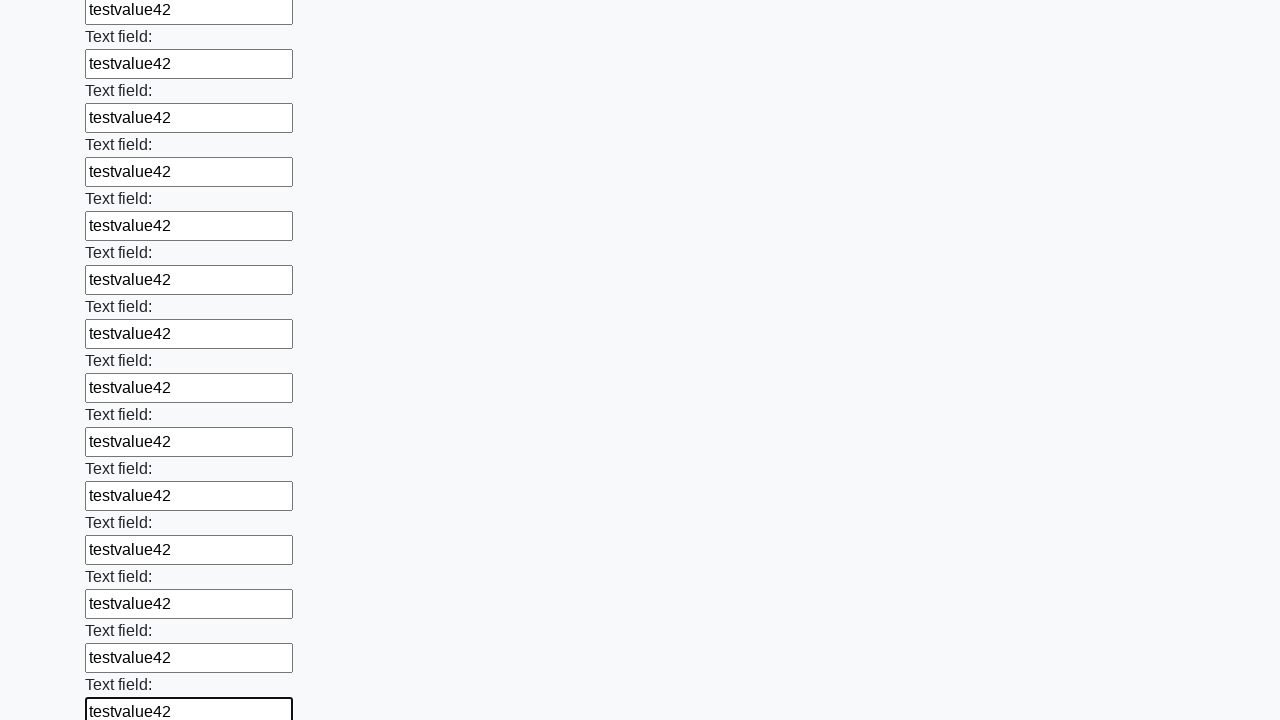

Filled a text input field with 'testvalue42' on input[type=text] >> nth=59
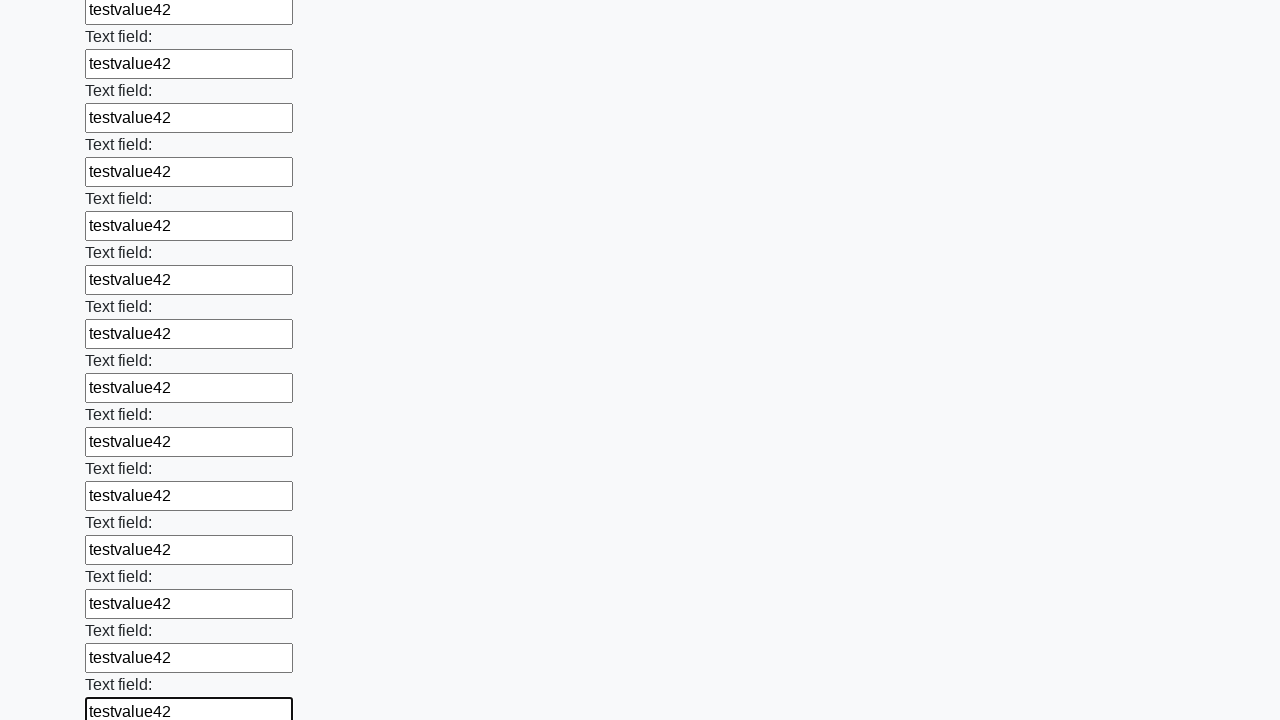

Filled a text input field with 'testvalue42' on input[type=text] >> nth=60
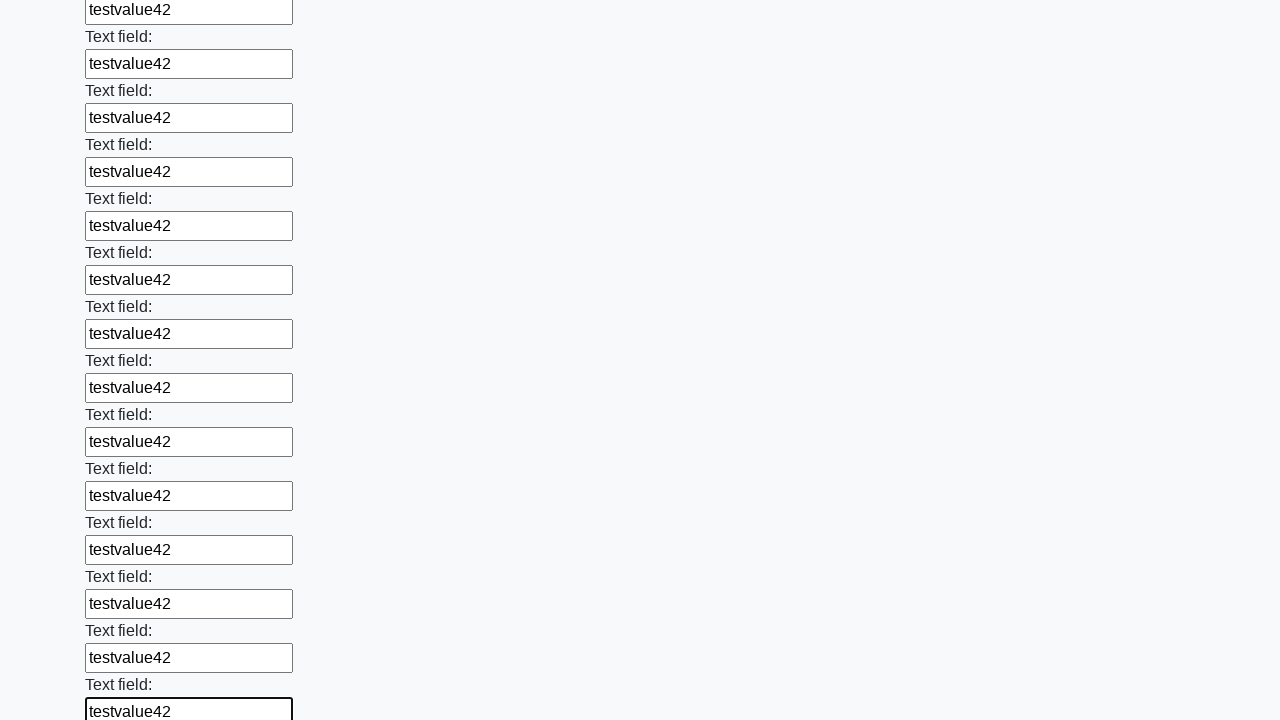

Filled a text input field with 'testvalue42' on input[type=text] >> nth=61
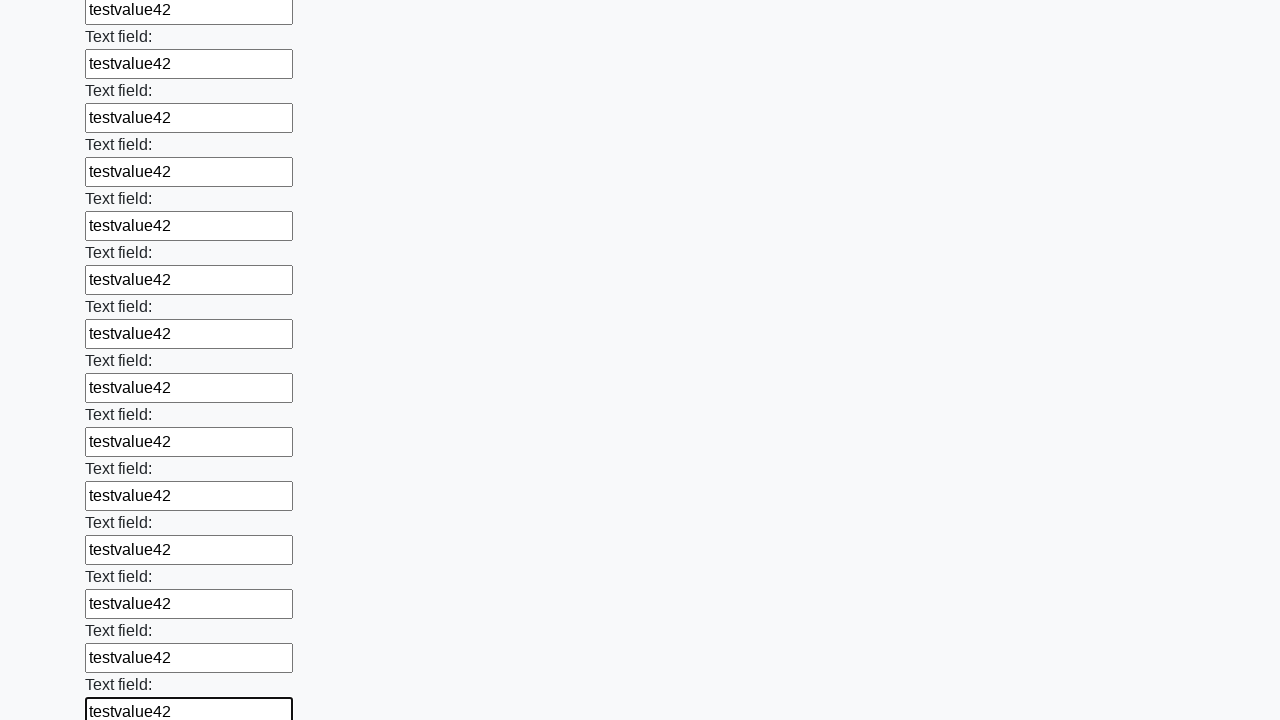

Filled a text input field with 'testvalue42' on input[type=text] >> nth=62
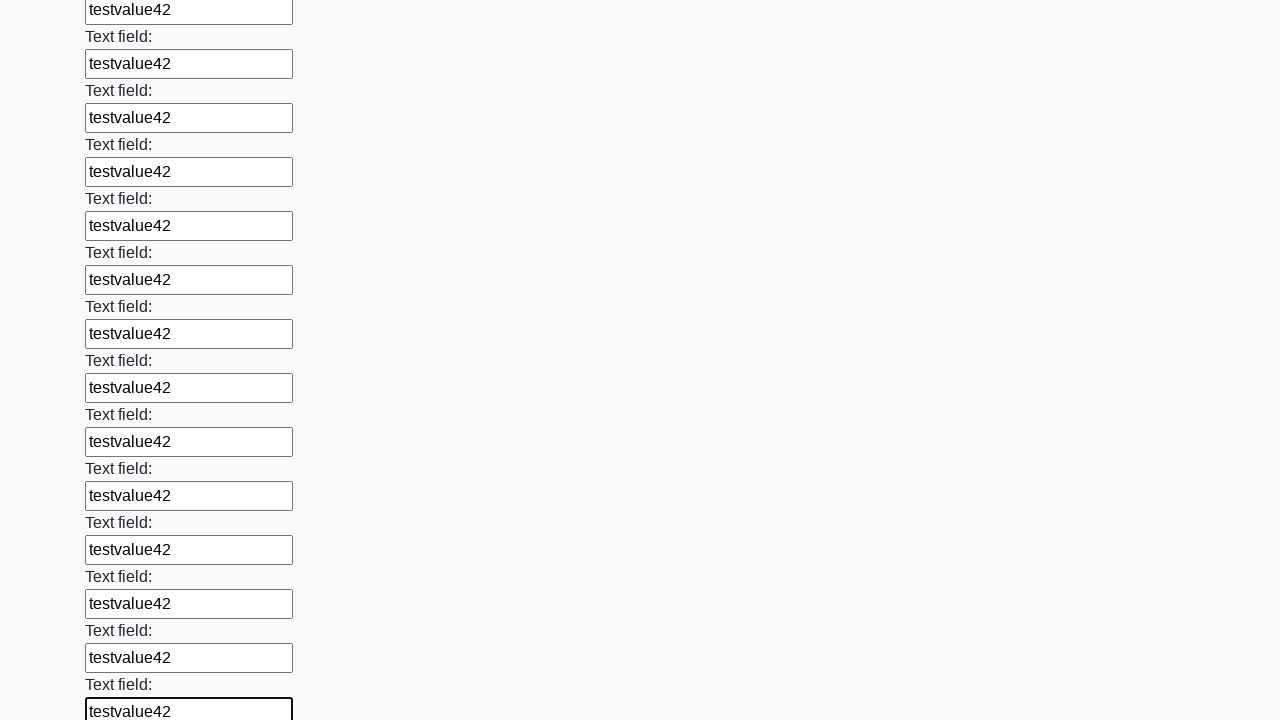

Filled a text input field with 'testvalue42' on input[type=text] >> nth=63
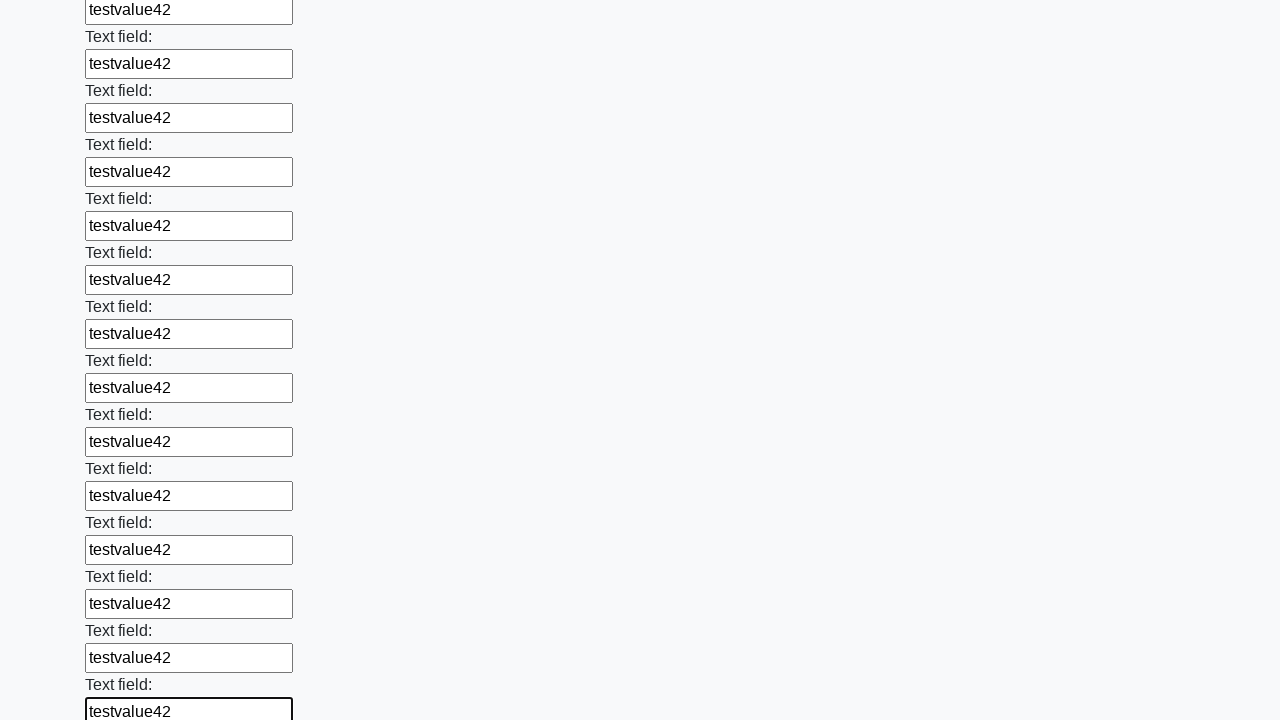

Filled a text input field with 'testvalue42' on input[type=text] >> nth=64
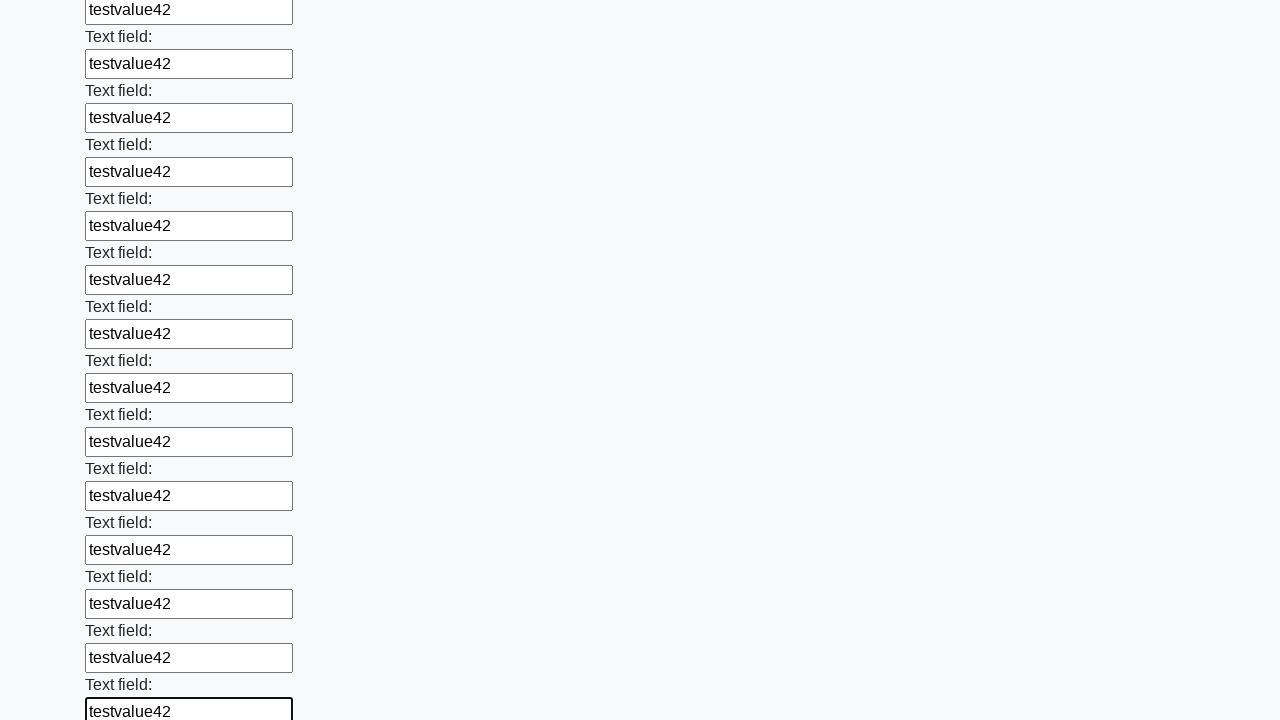

Filled a text input field with 'testvalue42' on input[type=text] >> nth=65
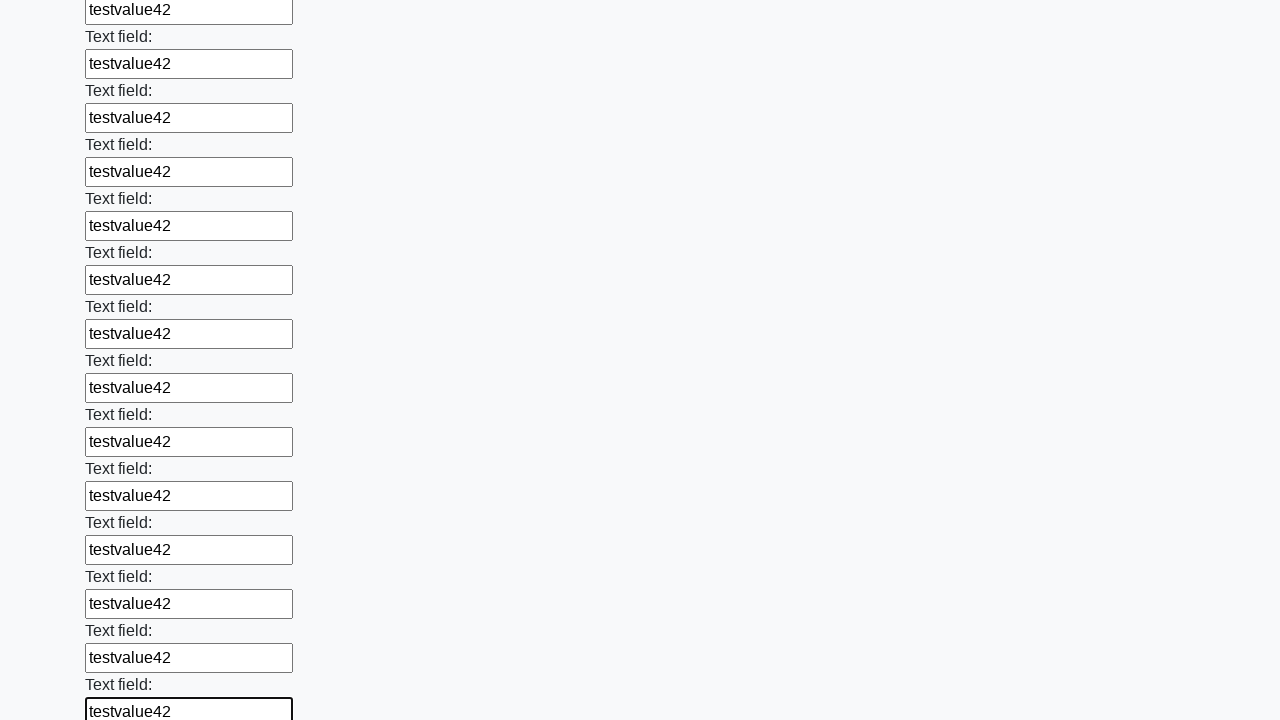

Filled a text input field with 'testvalue42' on input[type=text] >> nth=66
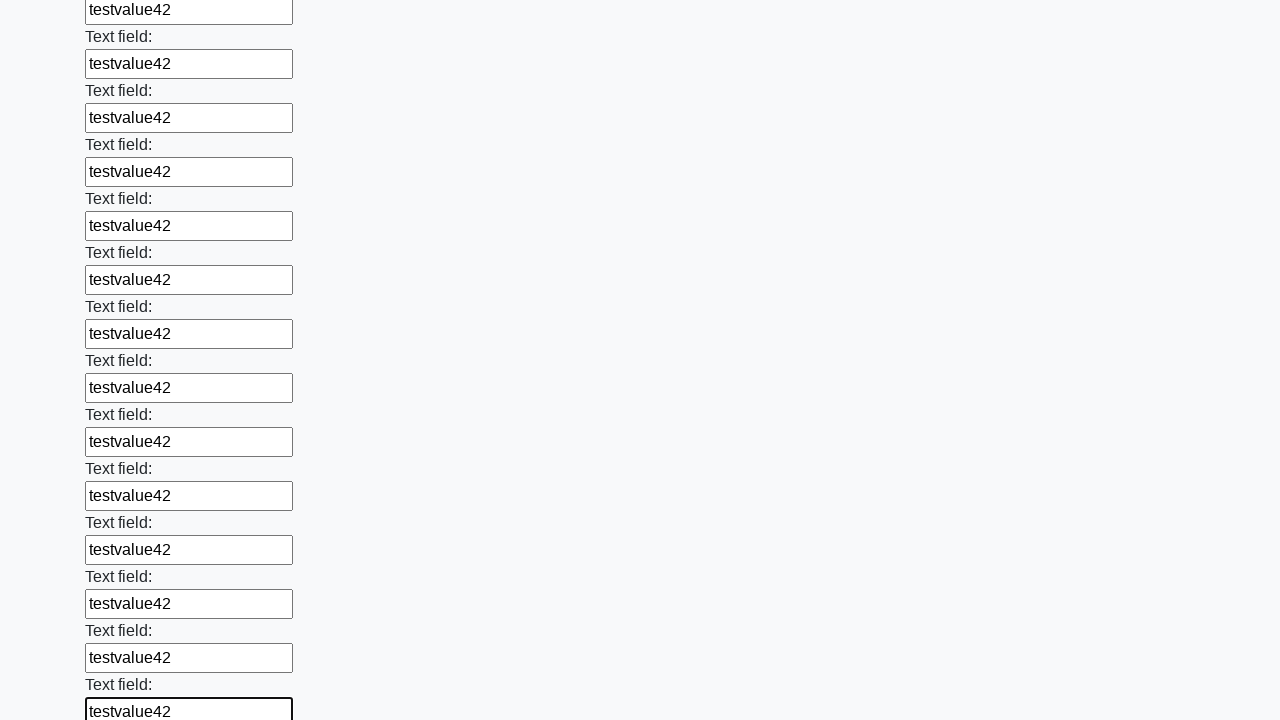

Filled a text input field with 'testvalue42' on input[type=text] >> nth=67
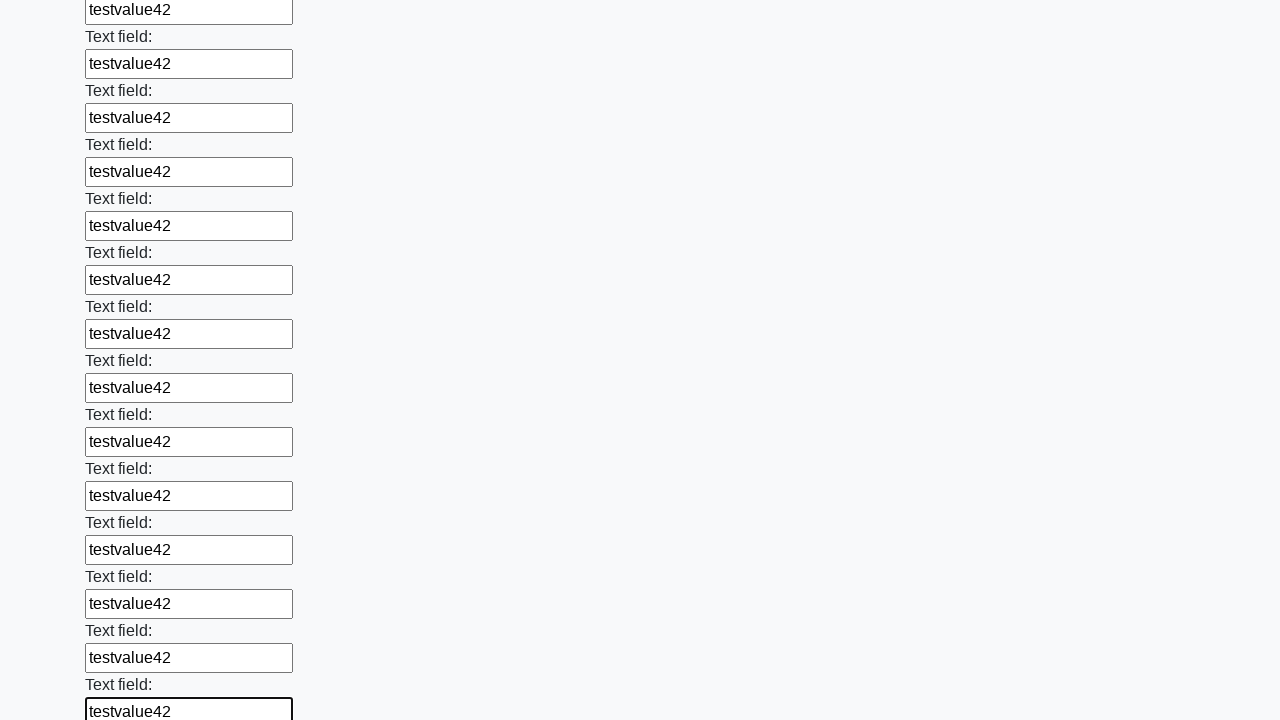

Filled a text input field with 'testvalue42' on input[type=text] >> nth=68
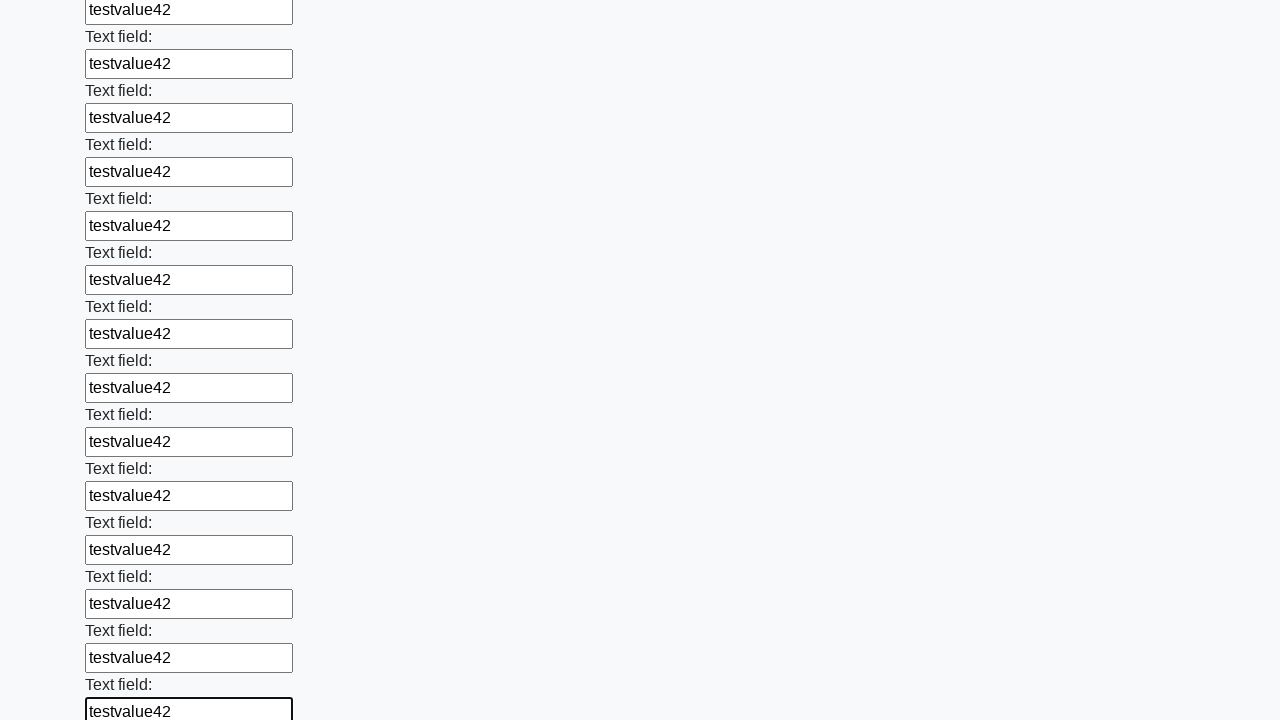

Filled a text input field with 'testvalue42' on input[type=text] >> nth=69
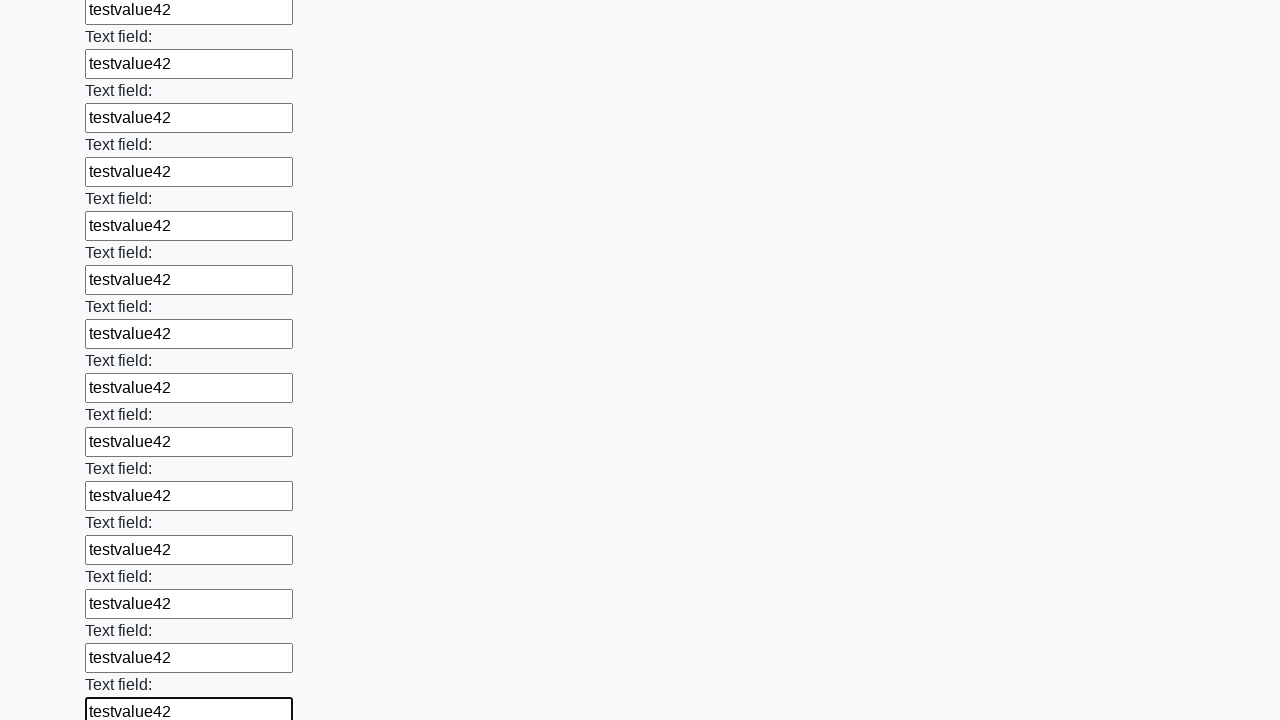

Filled a text input field with 'testvalue42' on input[type=text] >> nth=70
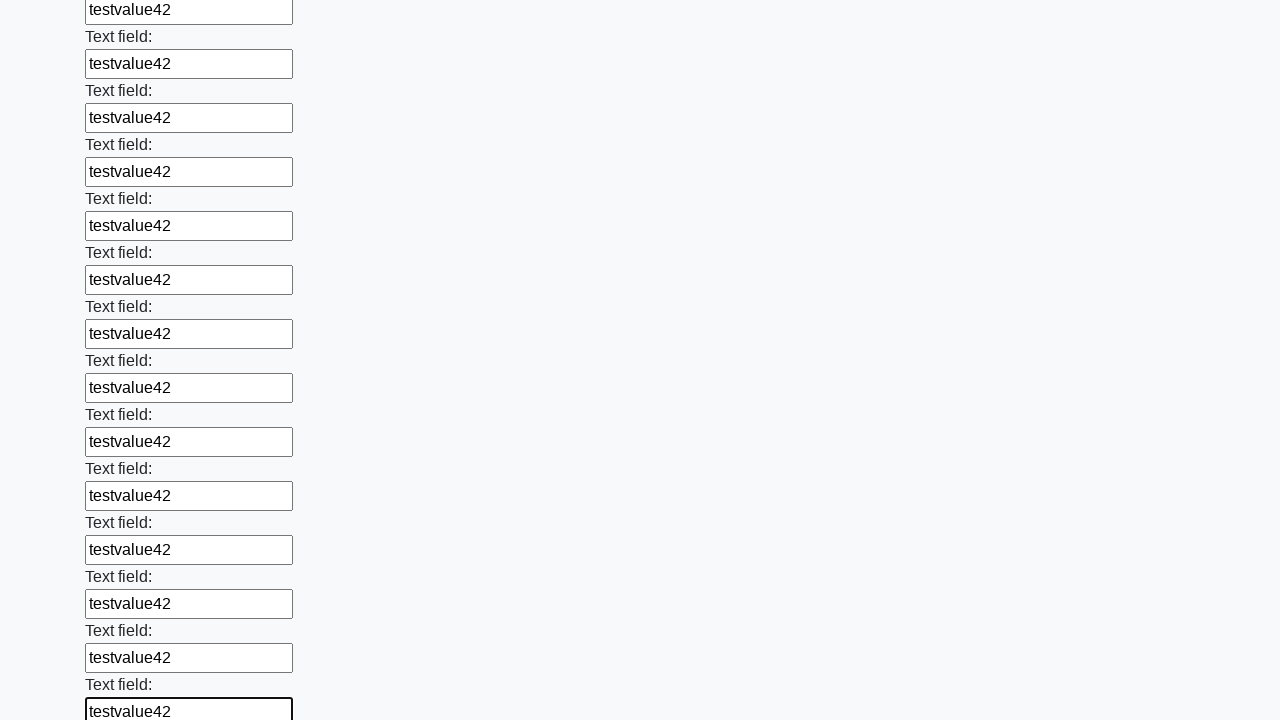

Filled a text input field with 'testvalue42' on input[type=text] >> nth=71
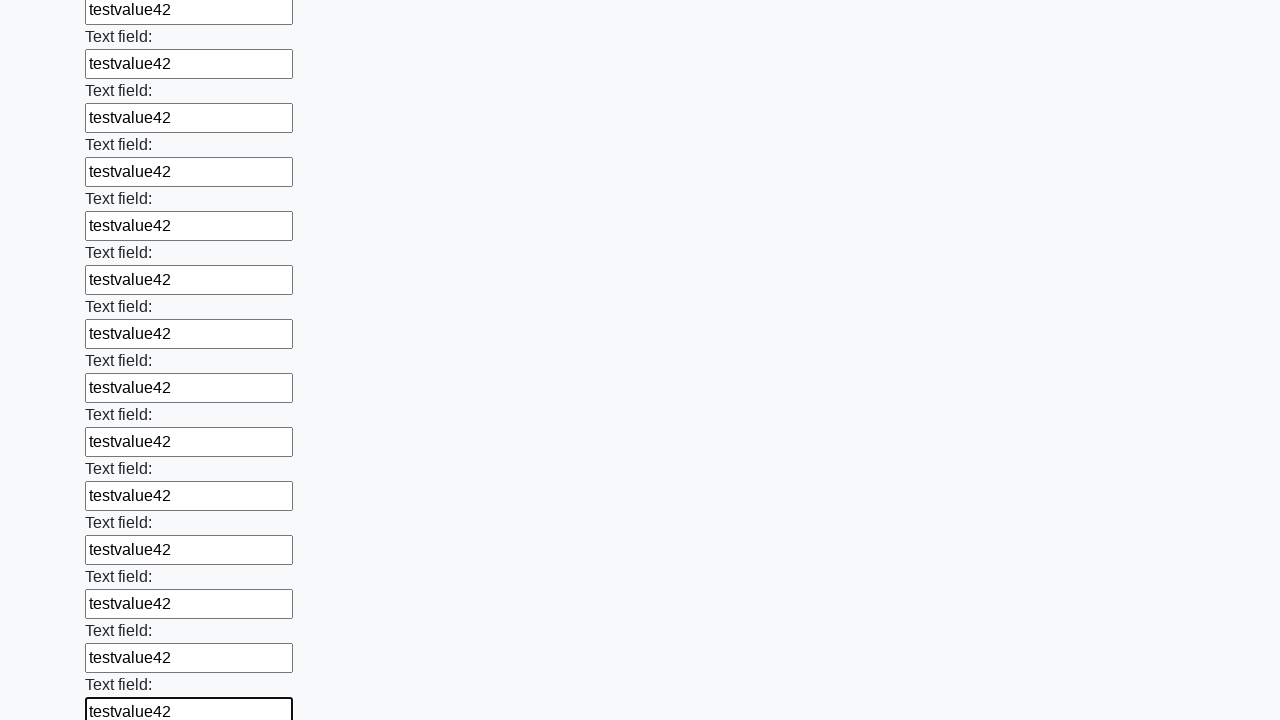

Filled a text input field with 'testvalue42' on input[type=text] >> nth=72
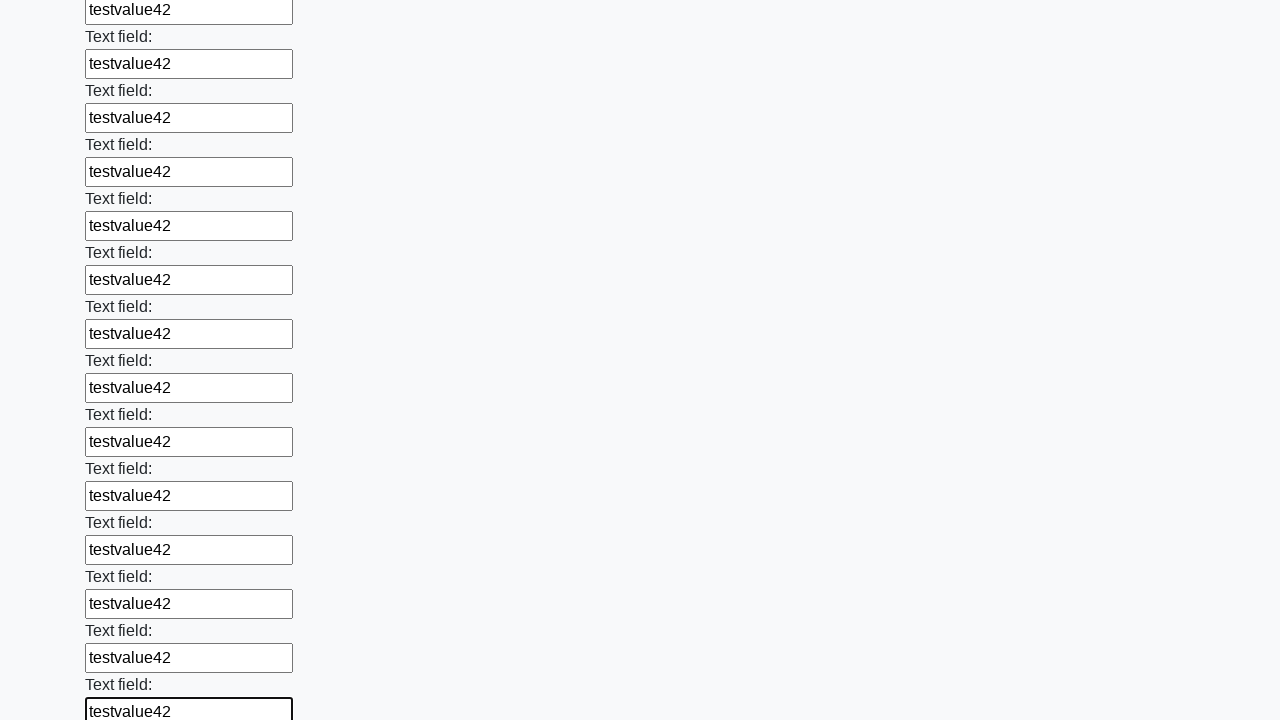

Filled a text input field with 'testvalue42' on input[type=text] >> nth=73
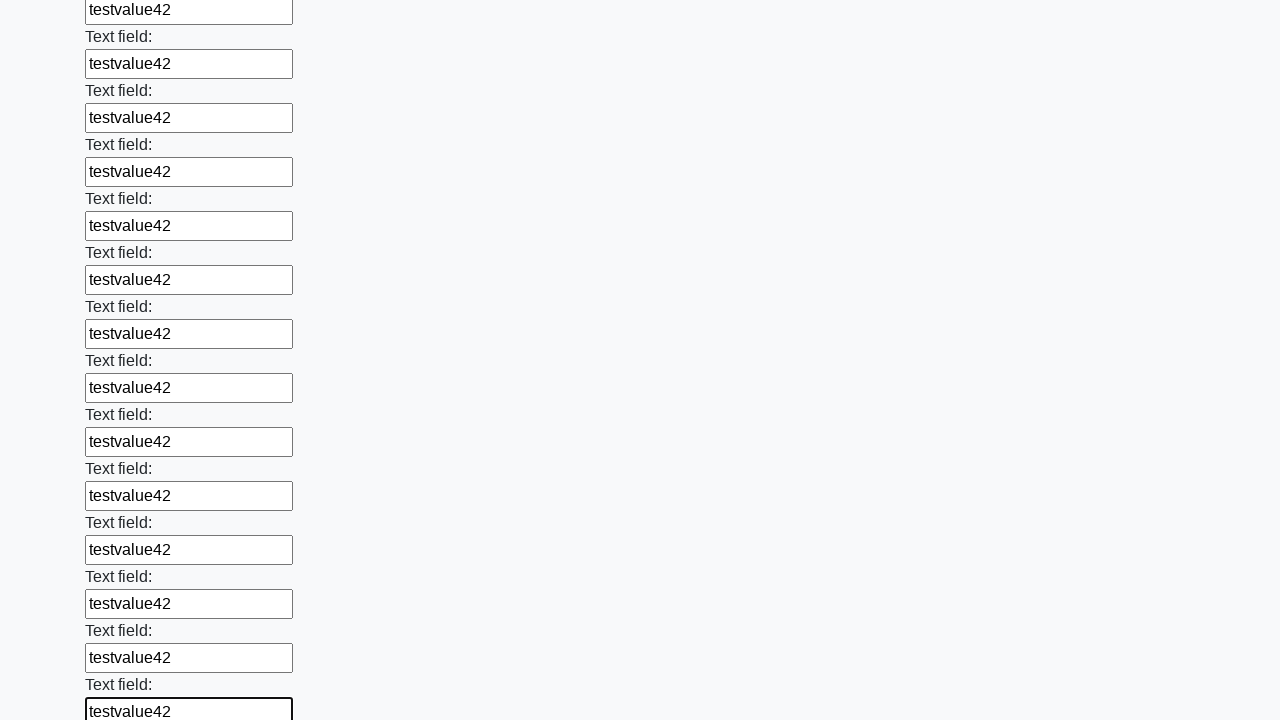

Filled a text input field with 'testvalue42' on input[type=text] >> nth=74
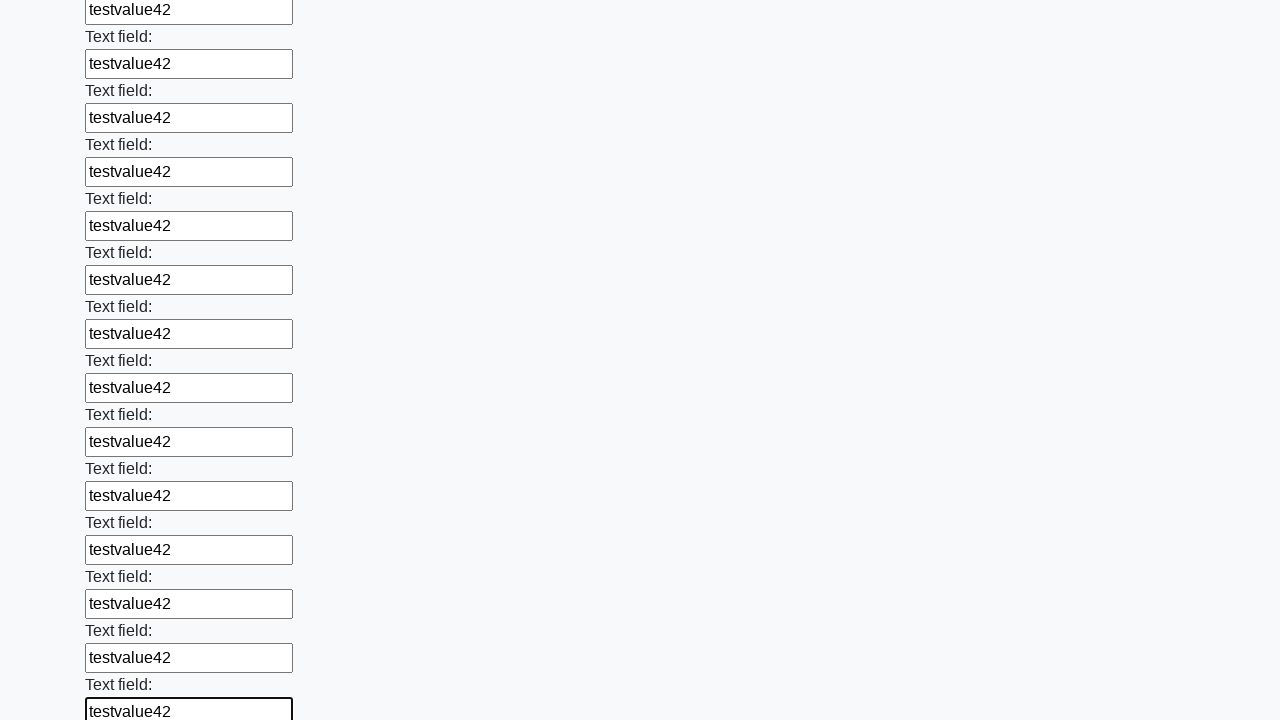

Filled a text input field with 'testvalue42' on input[type=text] >> nth=75
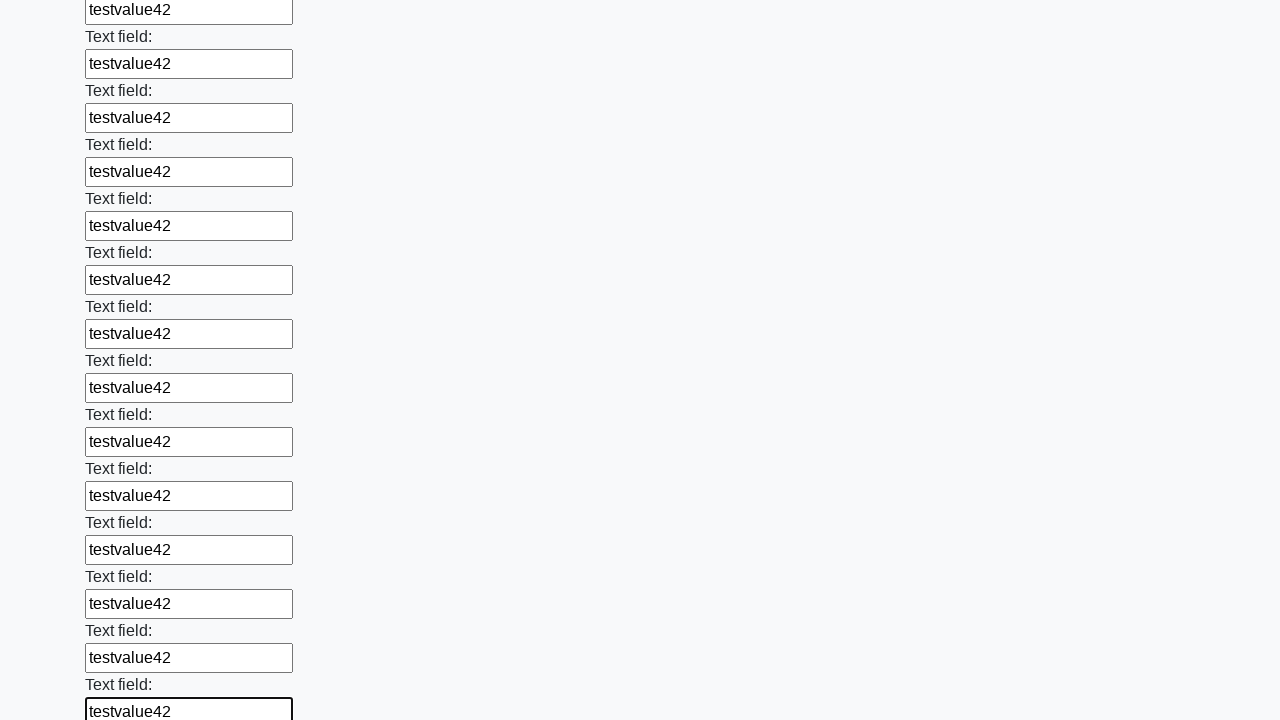

Filled a text input field with 'testvalue42' on input[type=text] >> nth=76
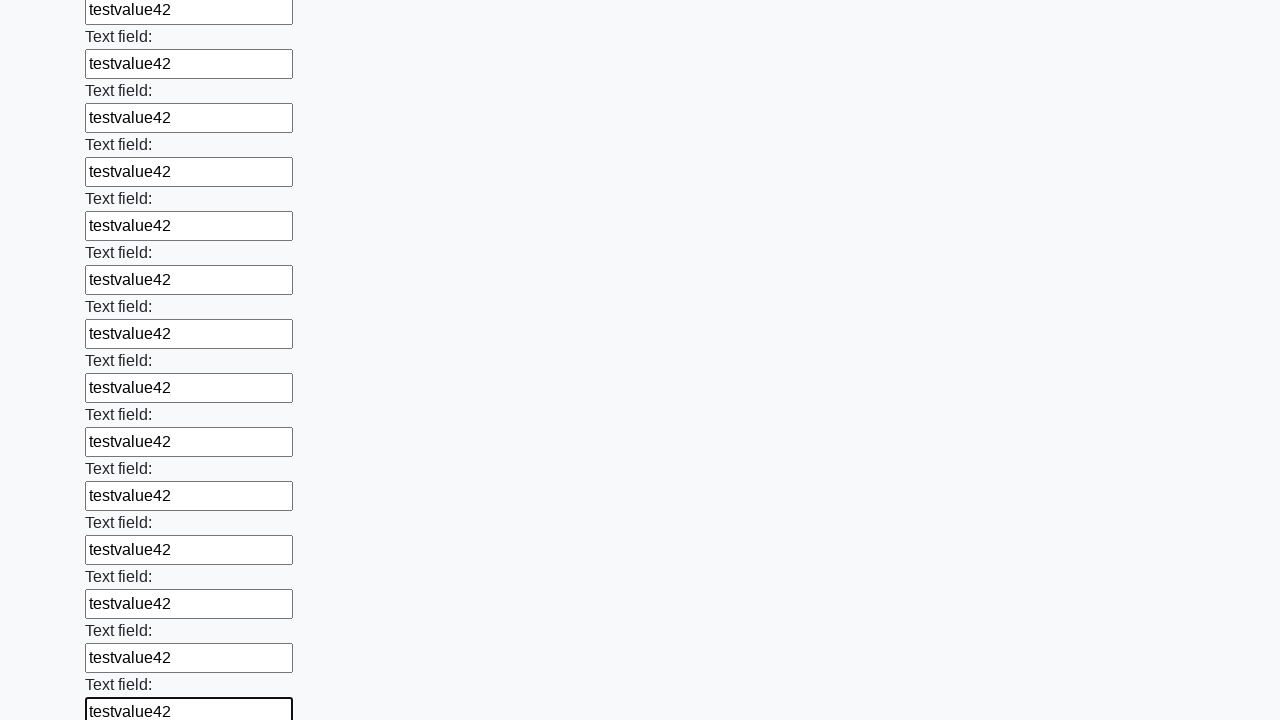

Filled a text input field with 'testvalue42' on input[type=text] >> nth=77
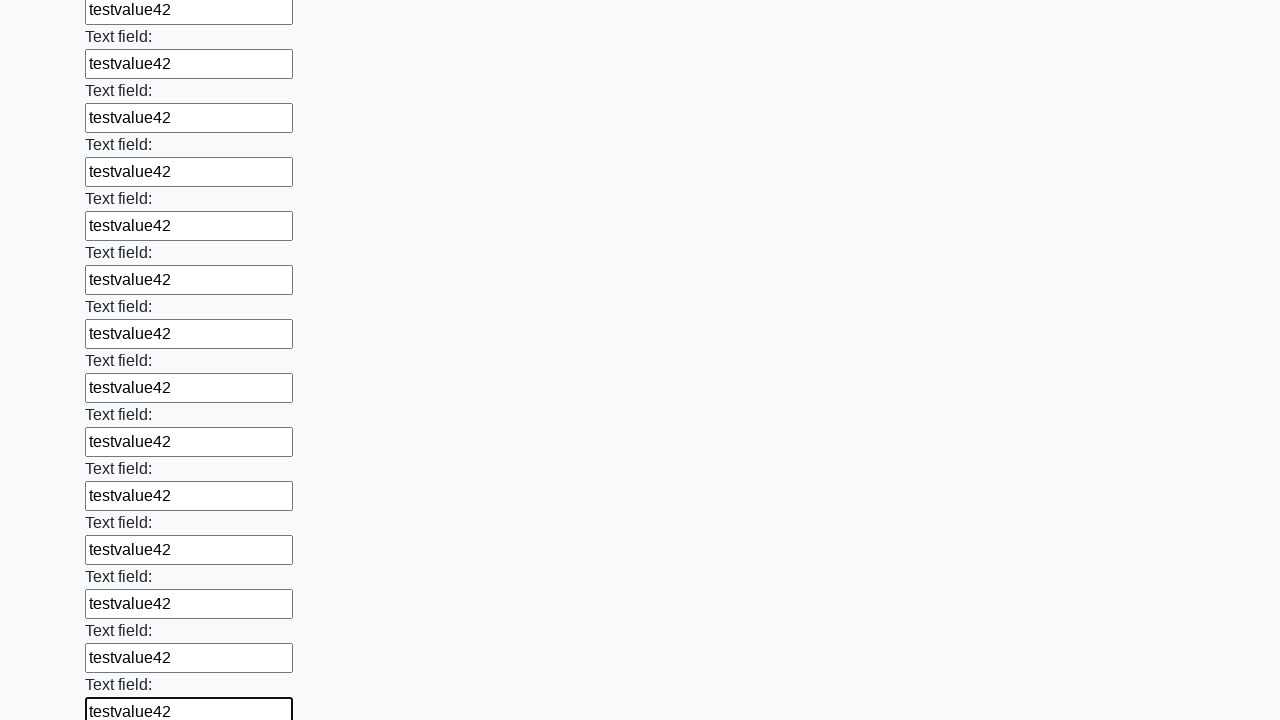

Filled a text input field with 'testvalue42' on input[type=text] >> nth=78
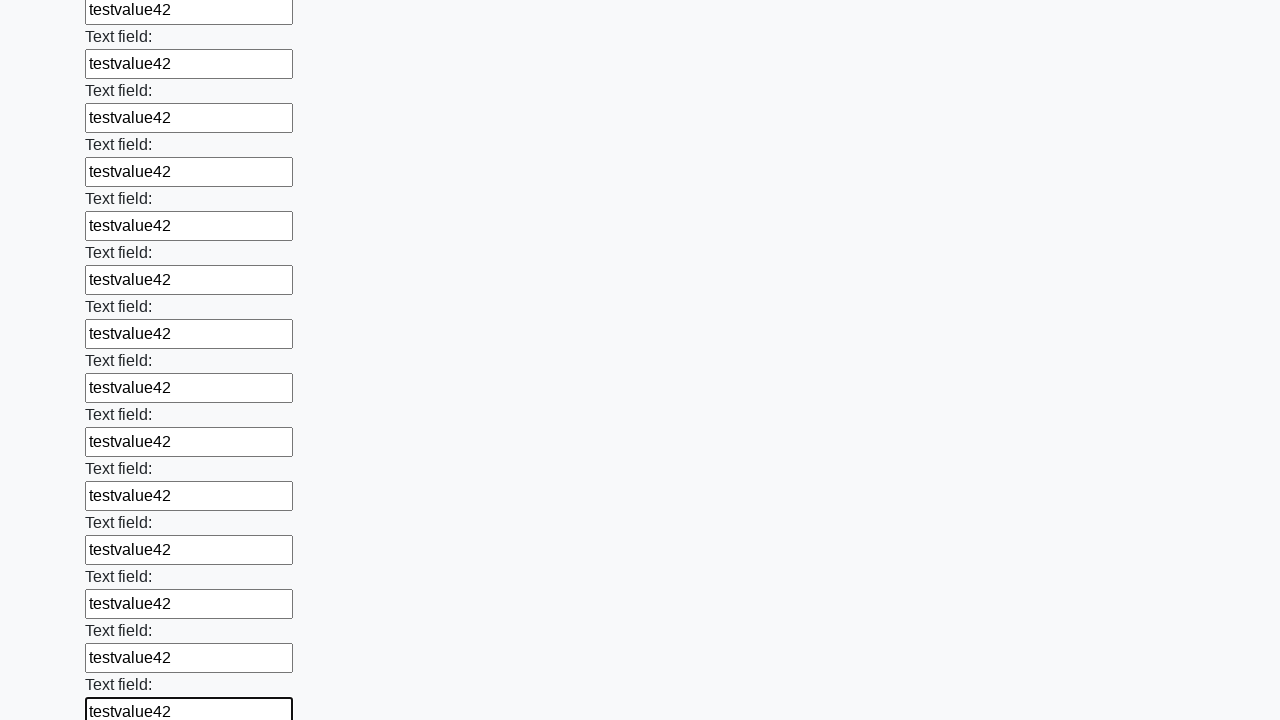

Filled a text input field with 'testvalue42' on input[type=text] >> nth=79
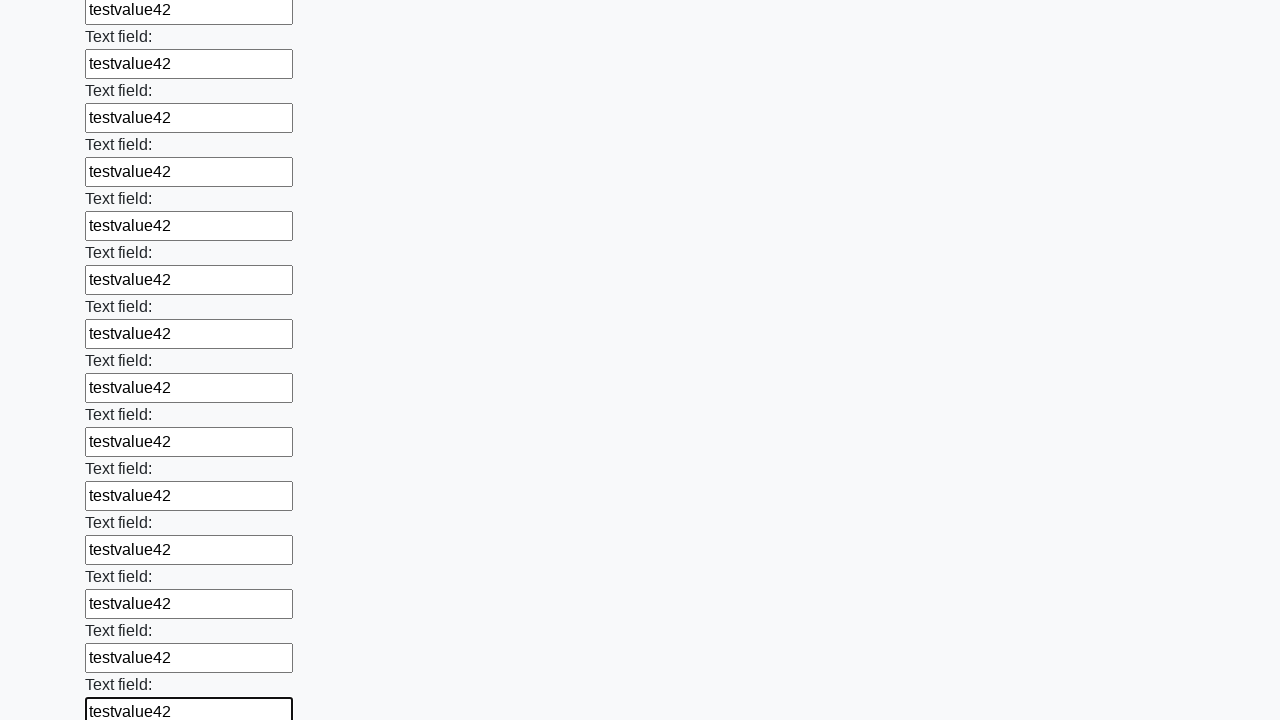

Filled a text input field with 'testvalue42' on input[type=text] >> nth=80
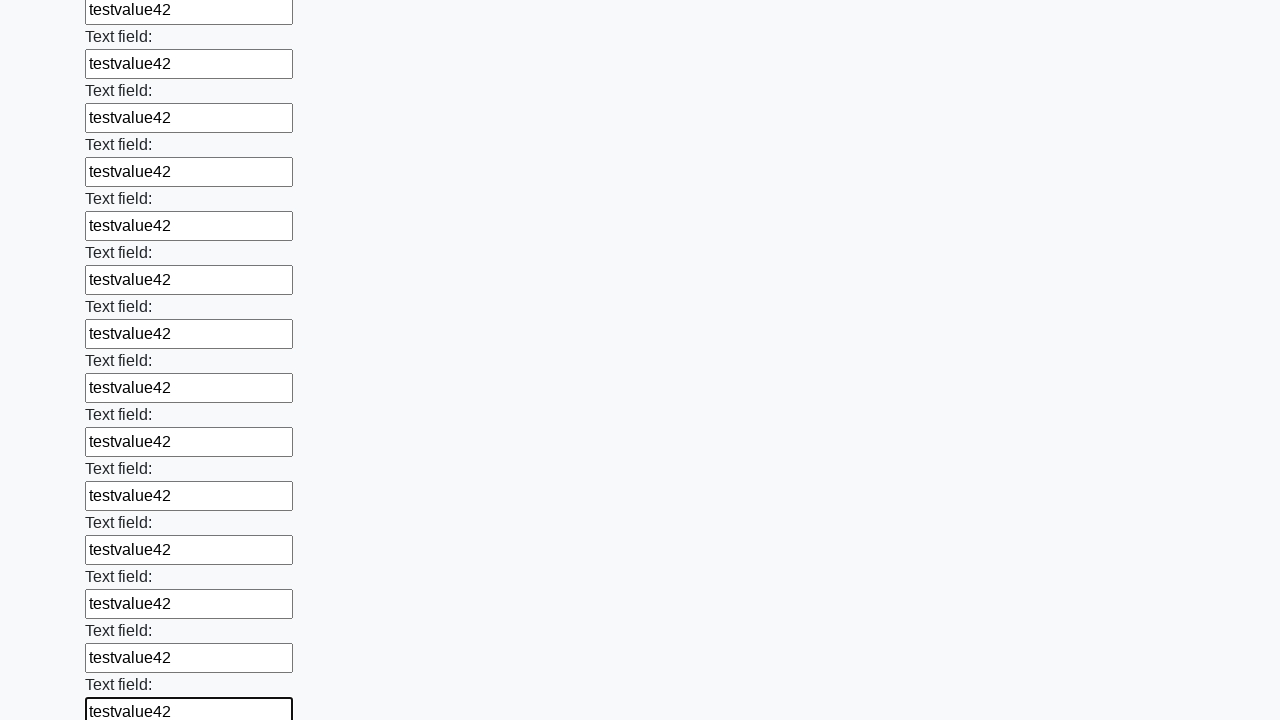

Filled a text input field with 'testvalue42' on input[type=text] >> nth=81
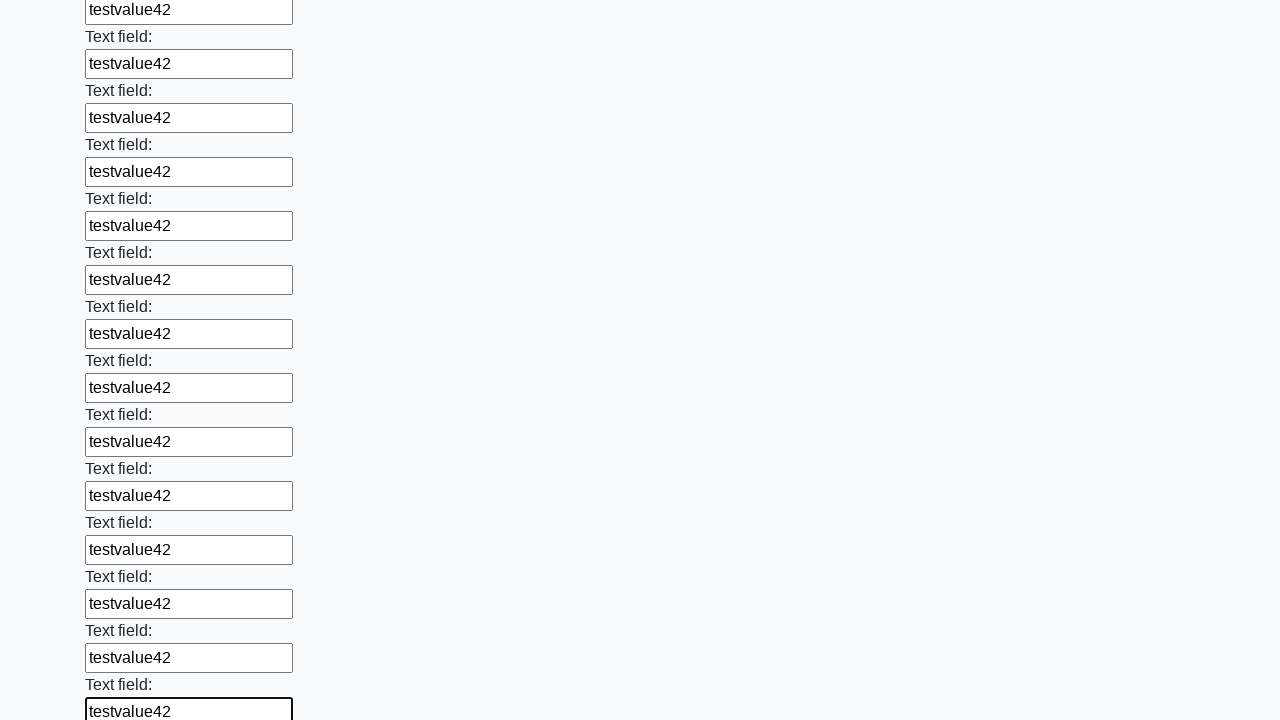

Filled a text input field with 'testvalue42' on input[type=text] >> nth=82
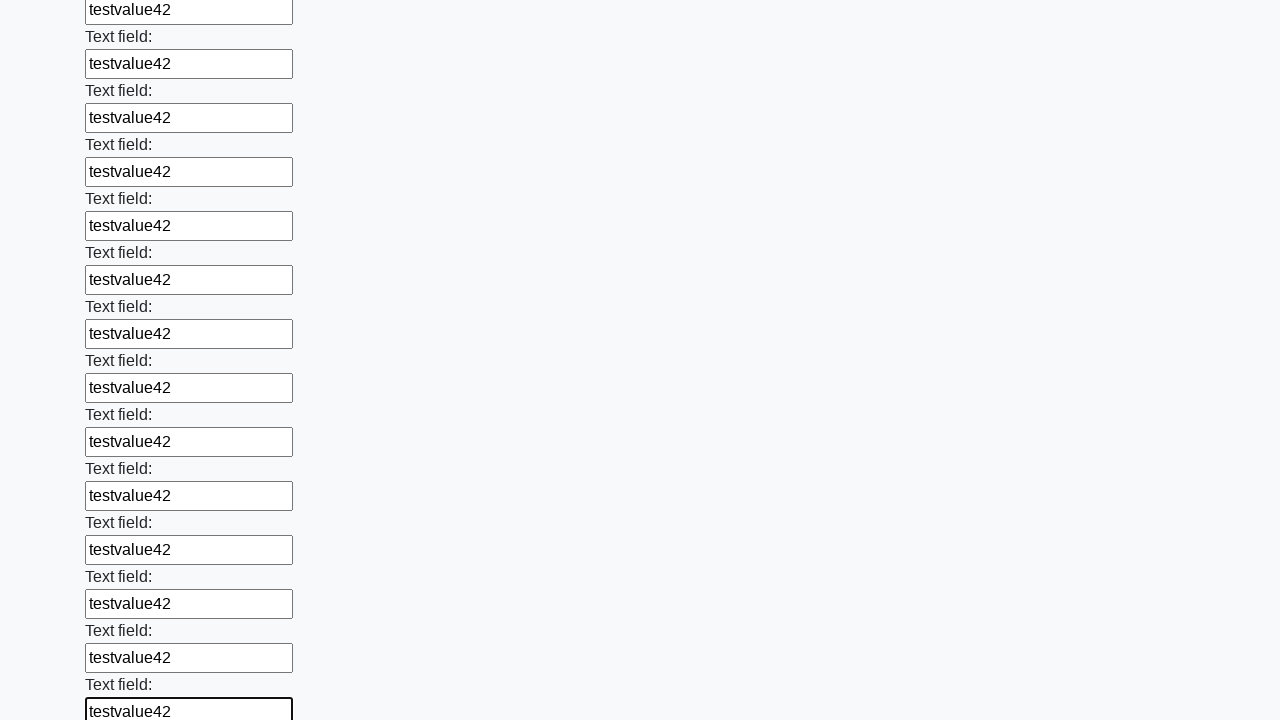

Filled a text input field with 'testvalue42' on input[type=text] >> nth=83
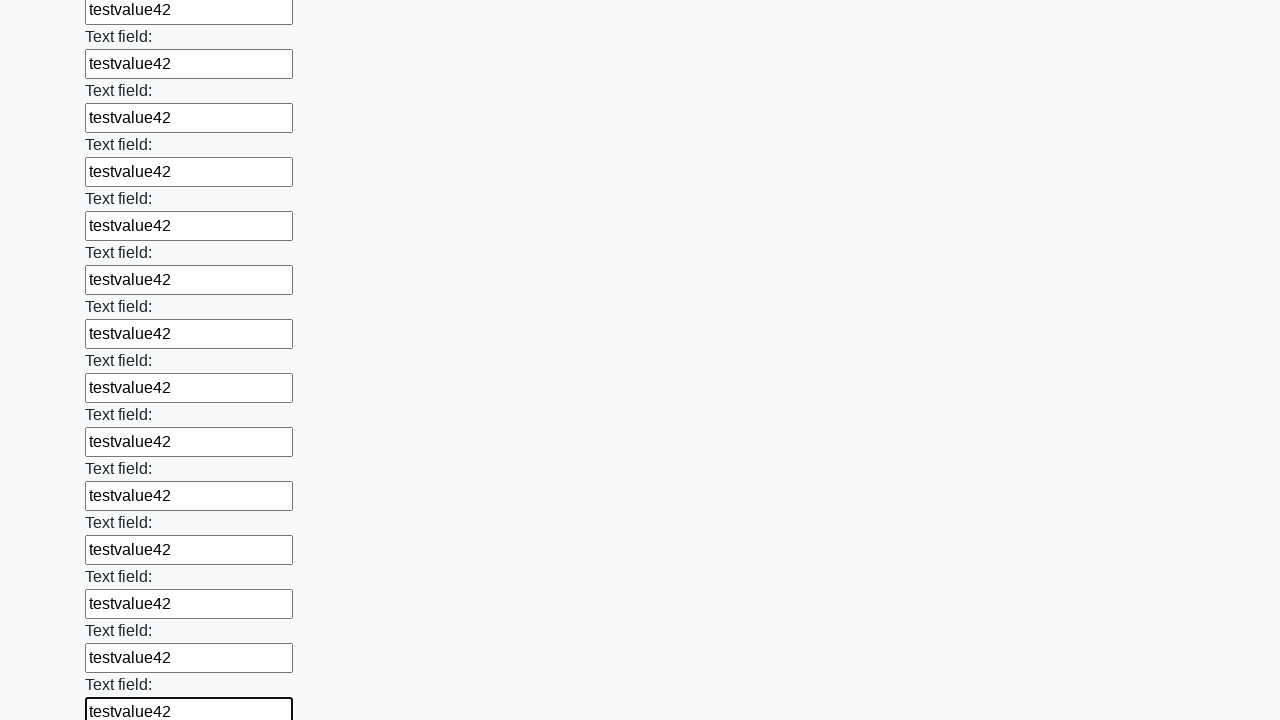

Filled a text input field with 'testvalue42' on input[type=text] >> nth=84
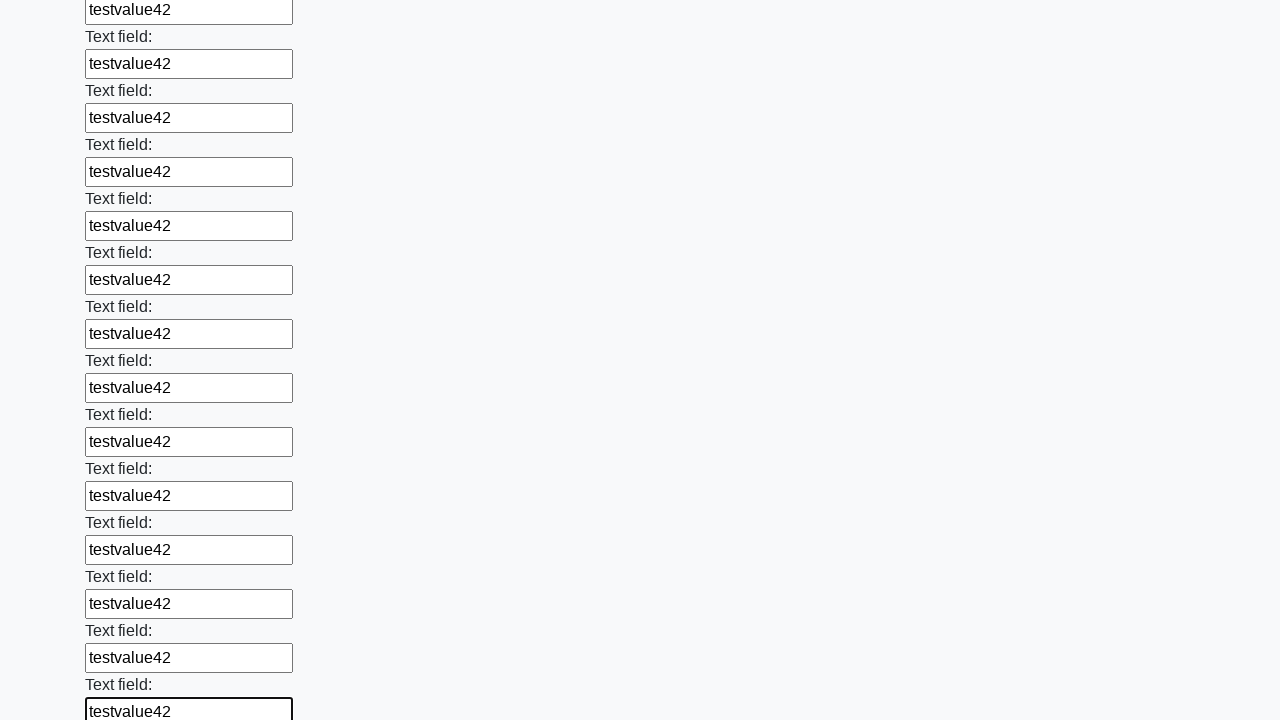

Filled a text input field with 'testvalue42' on input[type=text] >> nth=85
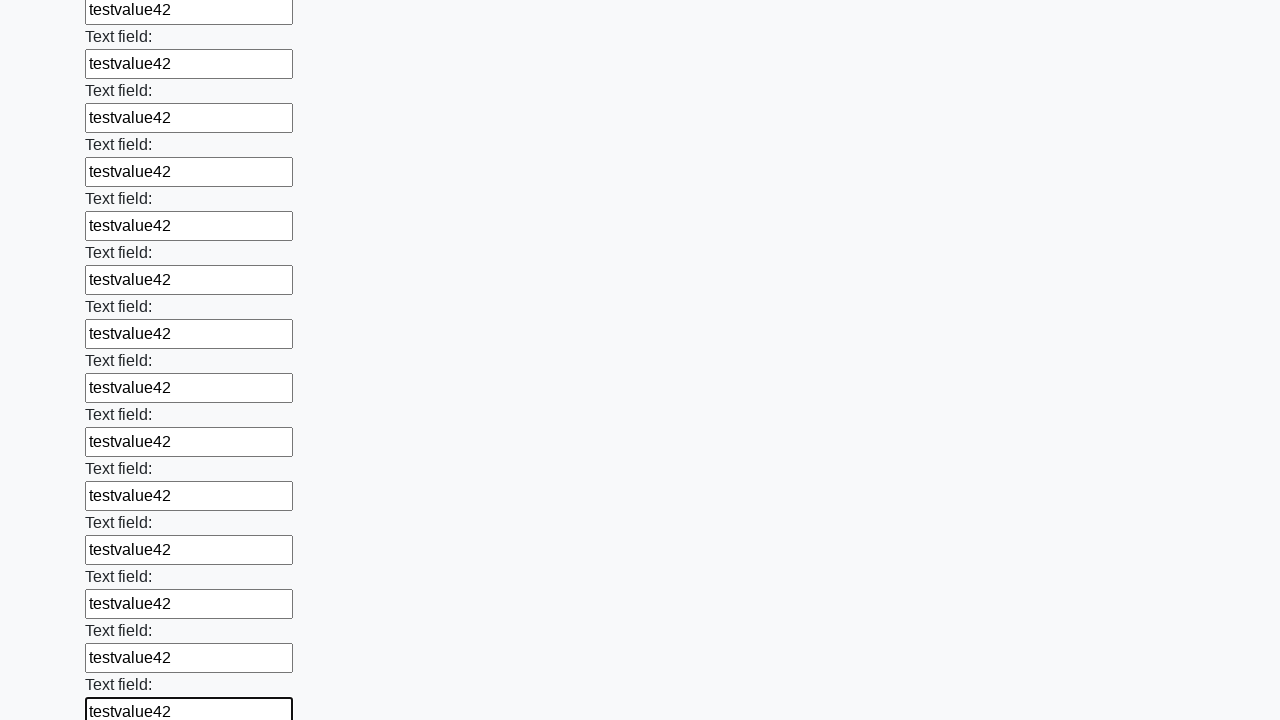

Filled a text input field with 'testvalue42' on input[type=text] >> nth=86
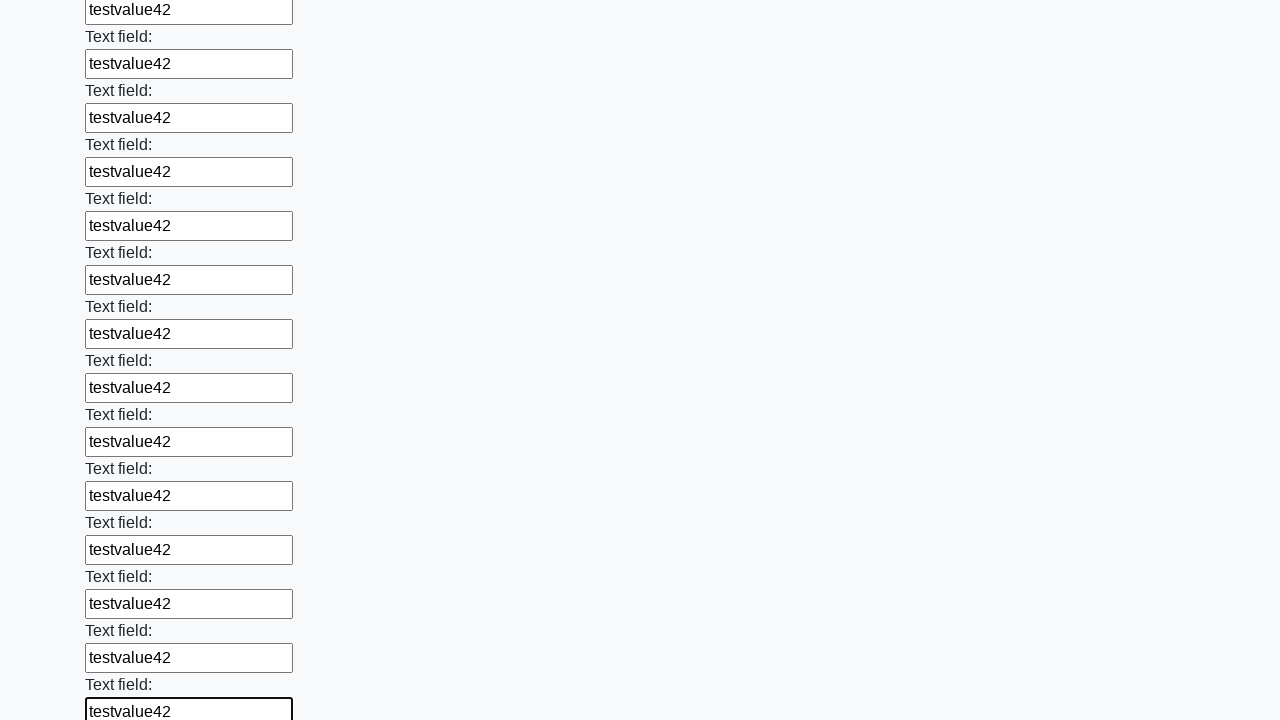

Filled a text input field with 'testvalue42' on input[type=text] >> nth=87
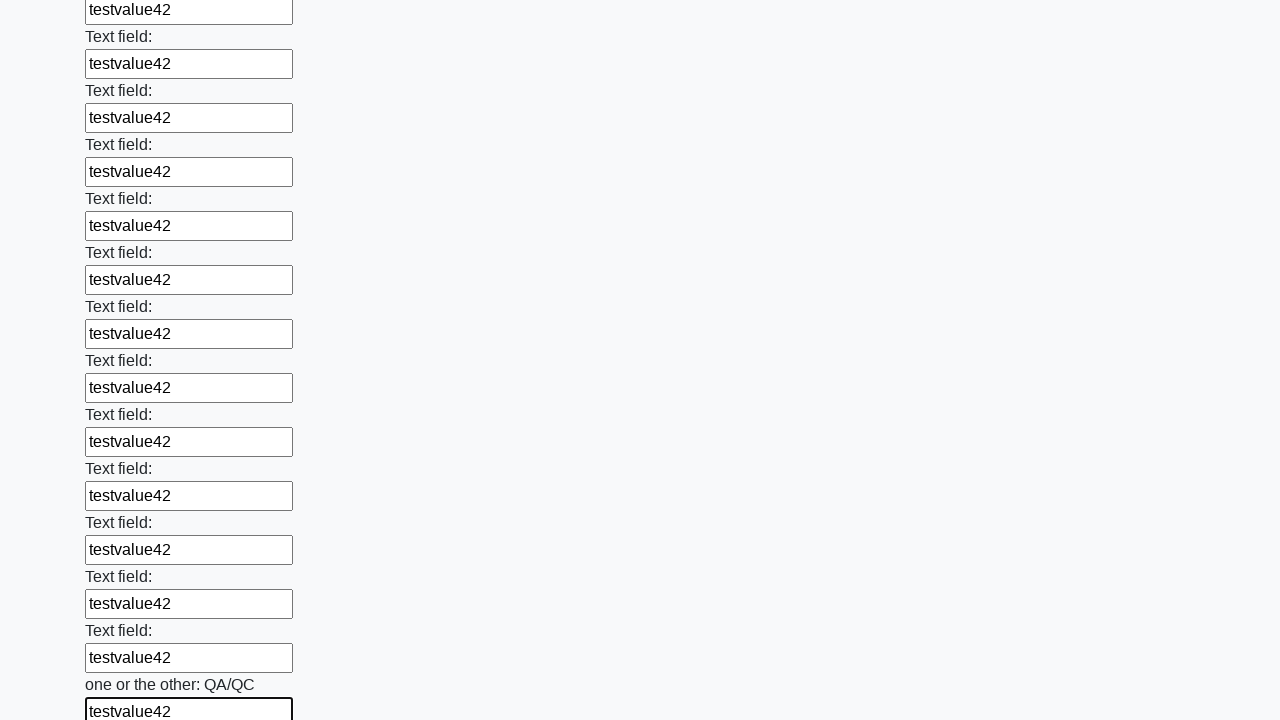

Filled a text input field with 'testvalue42' on input[type=text] >> nth=88
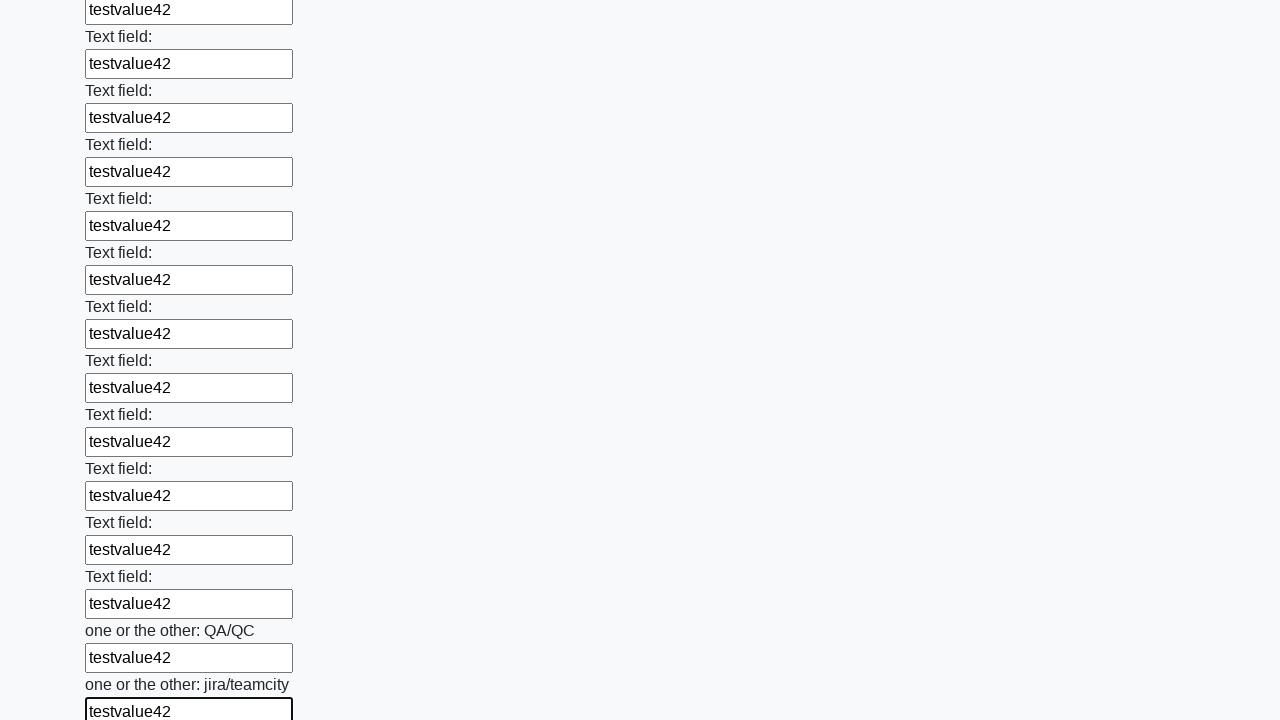

Filled a text input field with 'testvalue42' on input[type=text] >> nth=89
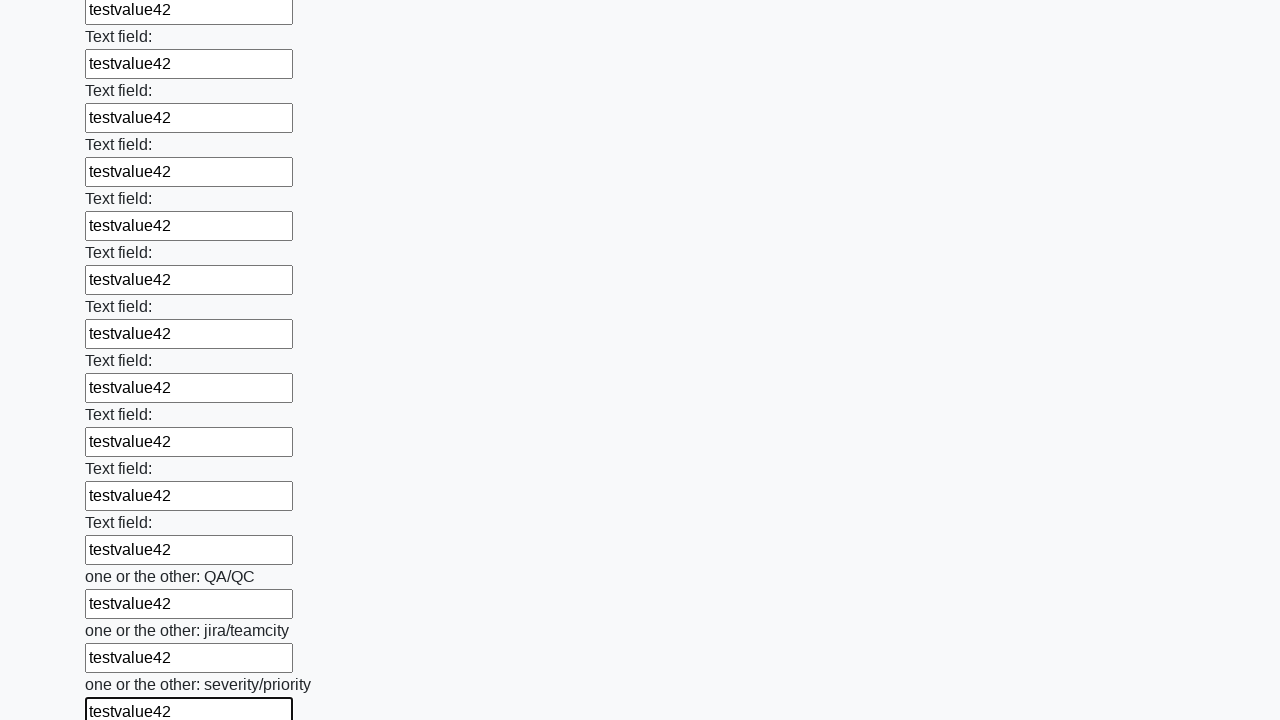

Filled a text input field with 'testvalue42' on input[type=text] >> nth=90
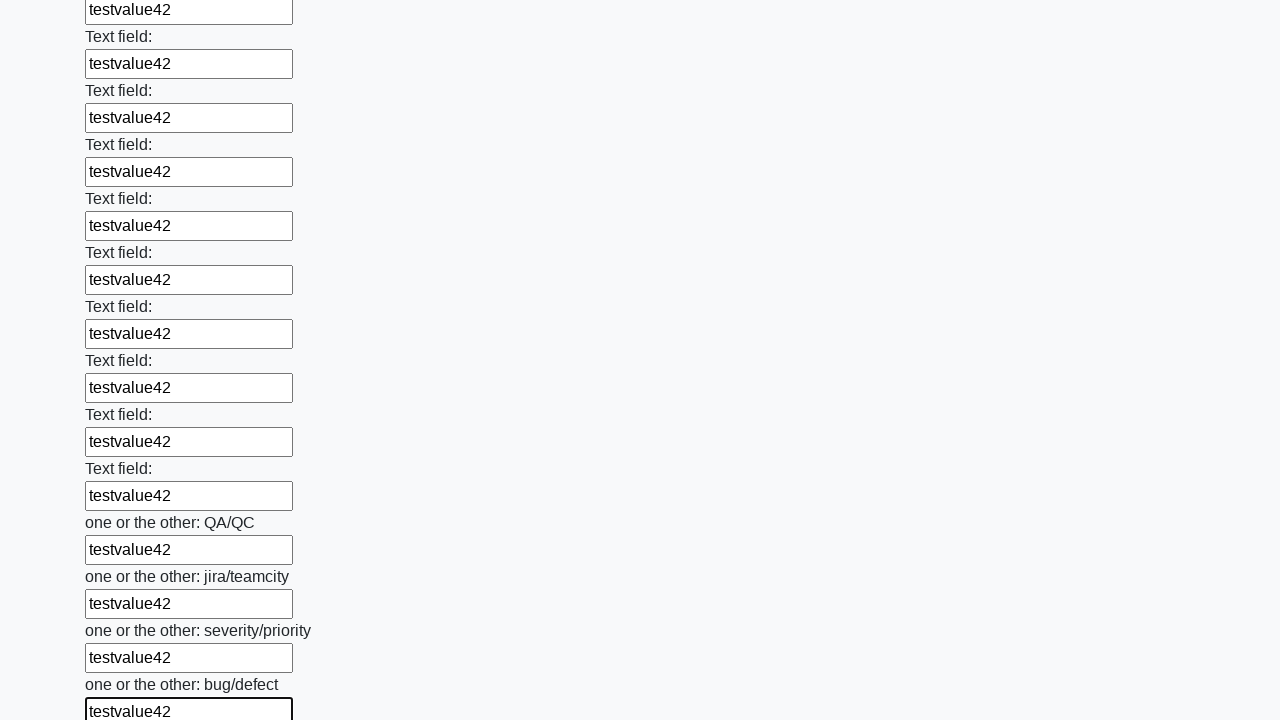

Filled a text input field with 'testvalue42' on input[type=text] >> nth=91
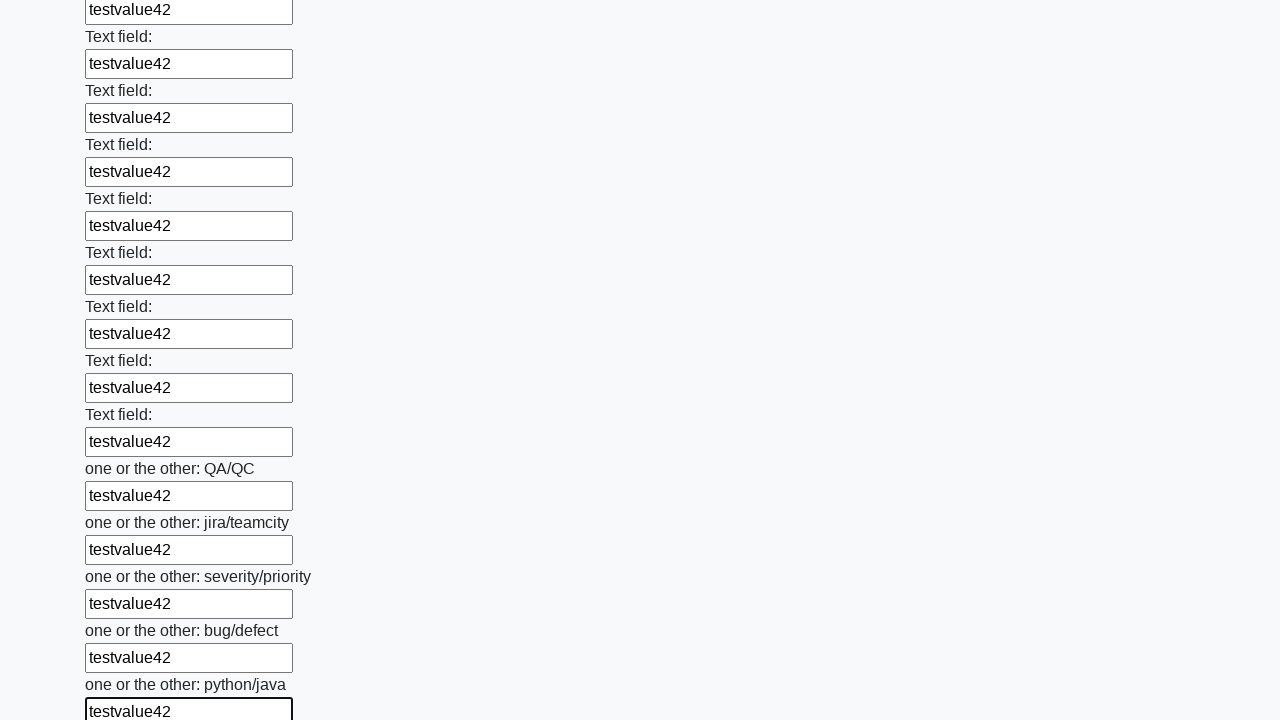

Filled a text input field with 'testvalue42' on input[type=text] >> nth=92
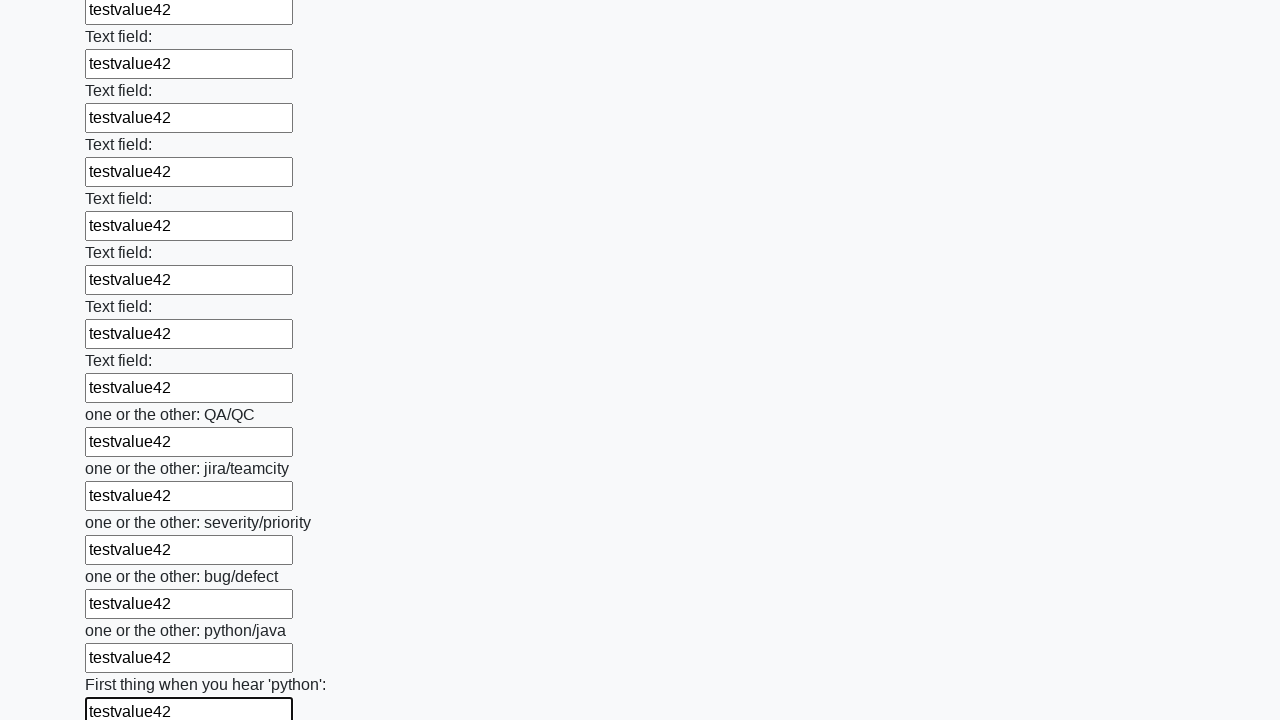

Filled a text input field with 'testvalue42' on input[type=text] >> nth=93
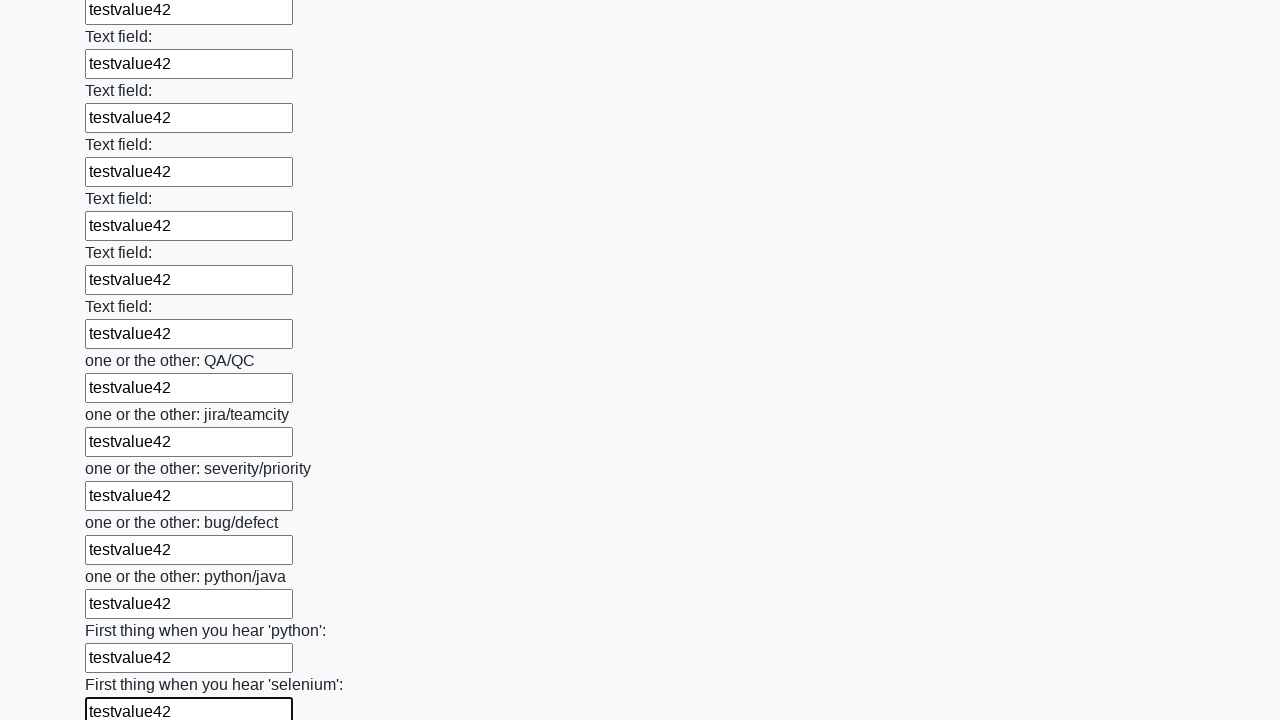

Filled a text input field with 'testvalue42' on input[type=text] >> nth=94
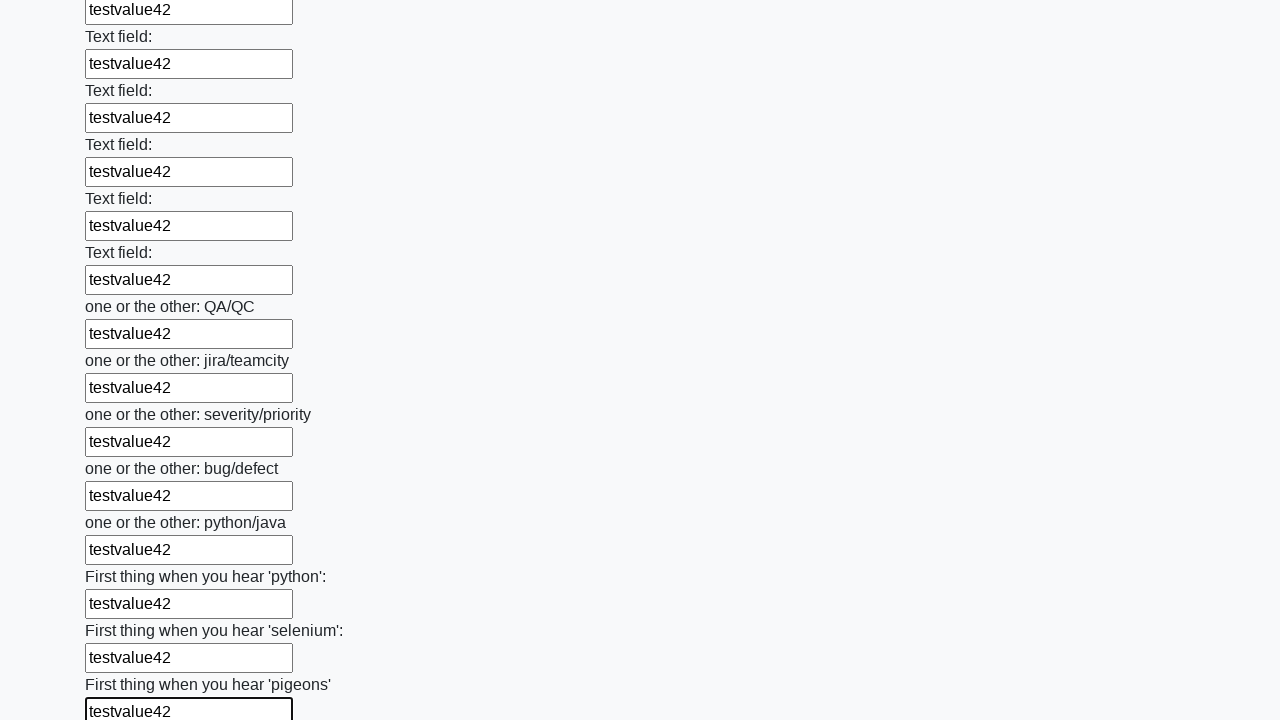

Filled a text input field with 'testvalue42' on input[type=text] >> nth=95
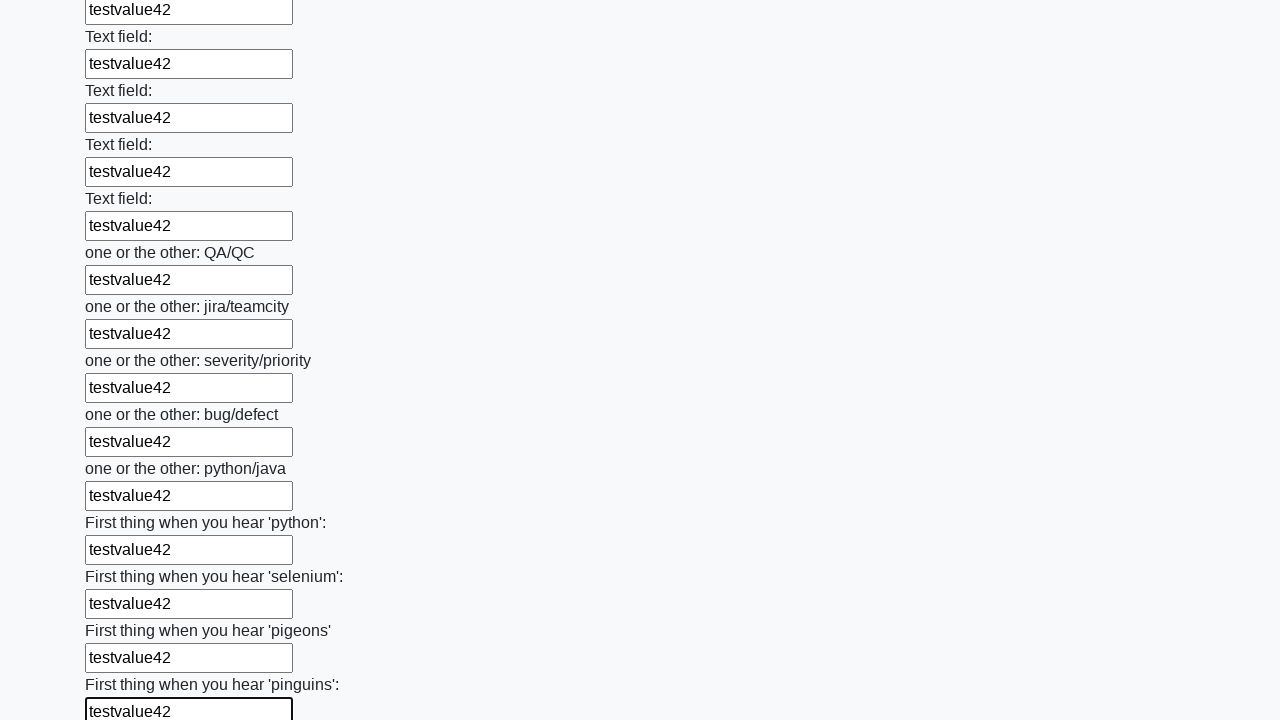

Filled a text input field with 'testvalue42' on input[type=text] >> nth=96
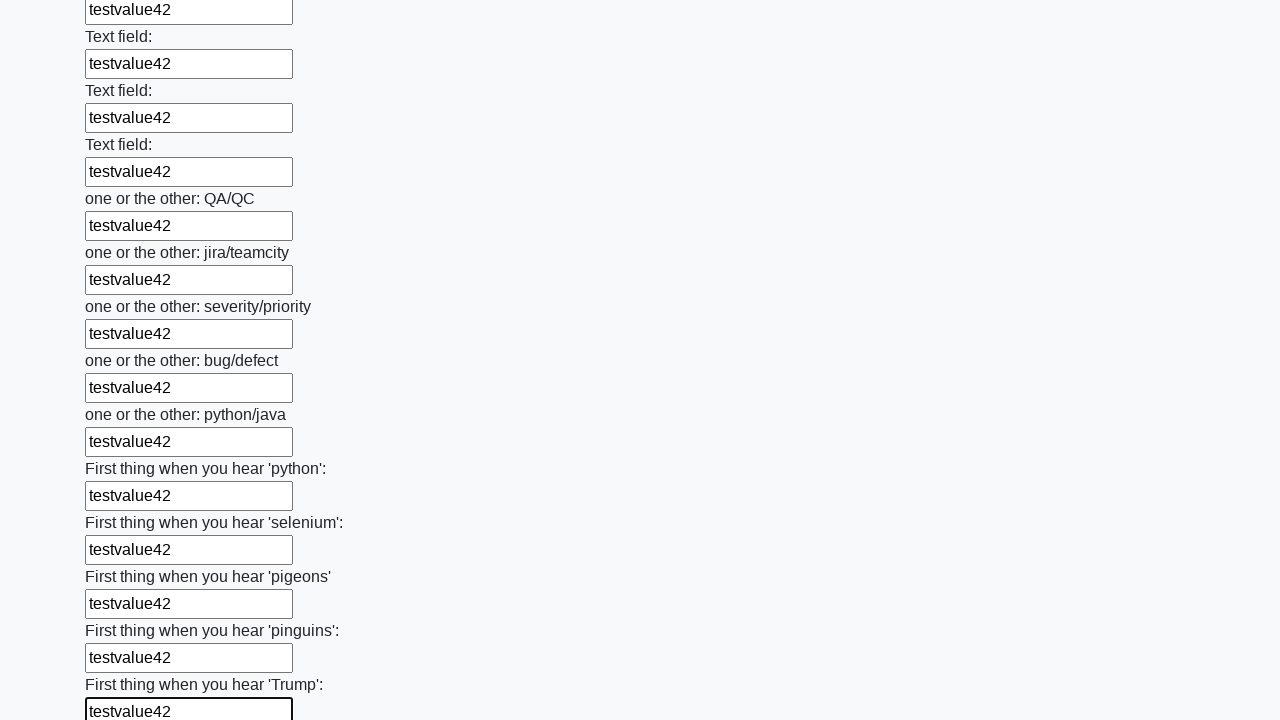

Filled a text input field with 'testvalue42' on input[type=text] >> nth=97
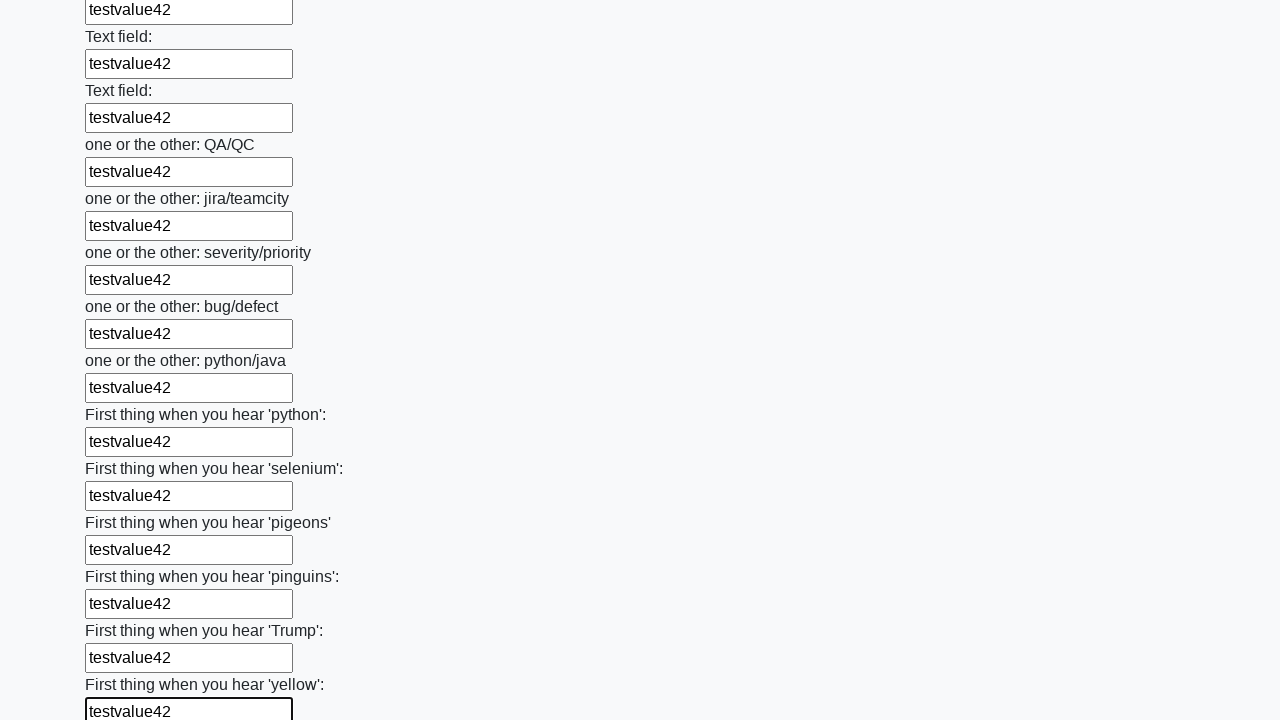

Filled a text input field with 'testvalue42' on input[type=text] >> nth=98
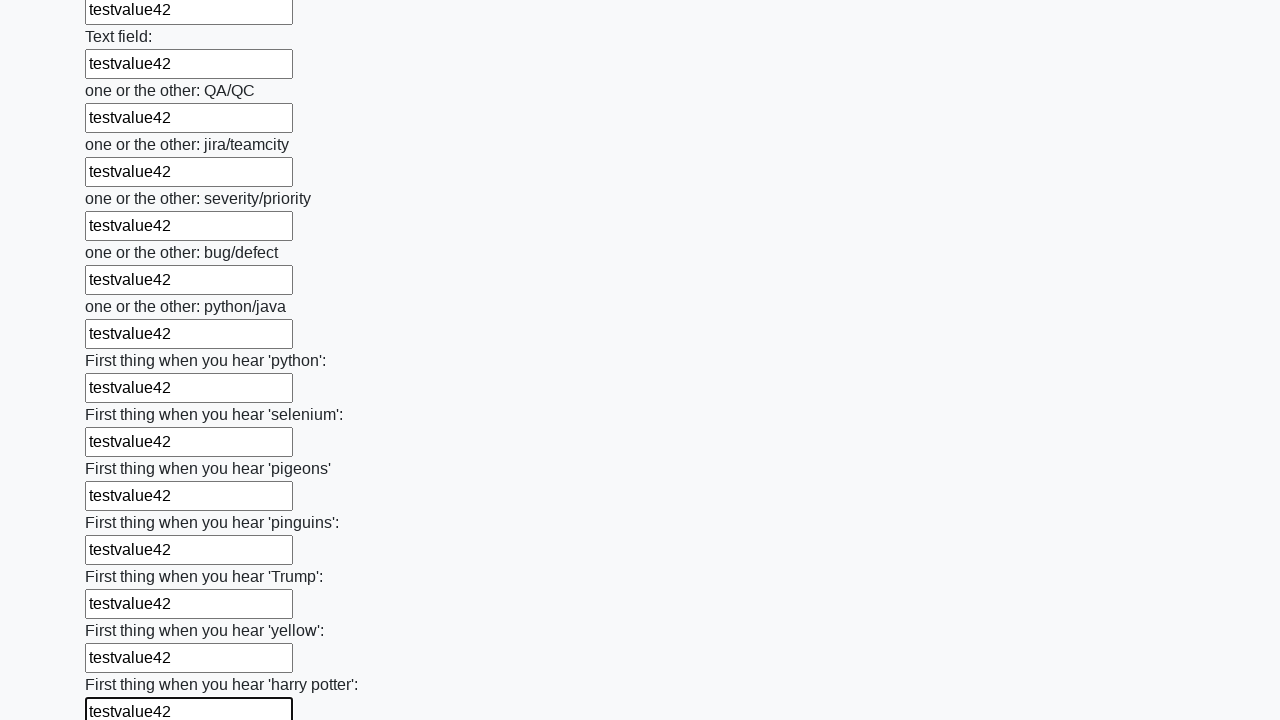

Filled a text input field with 'testvalue42' on input[type=text] >> nth=99
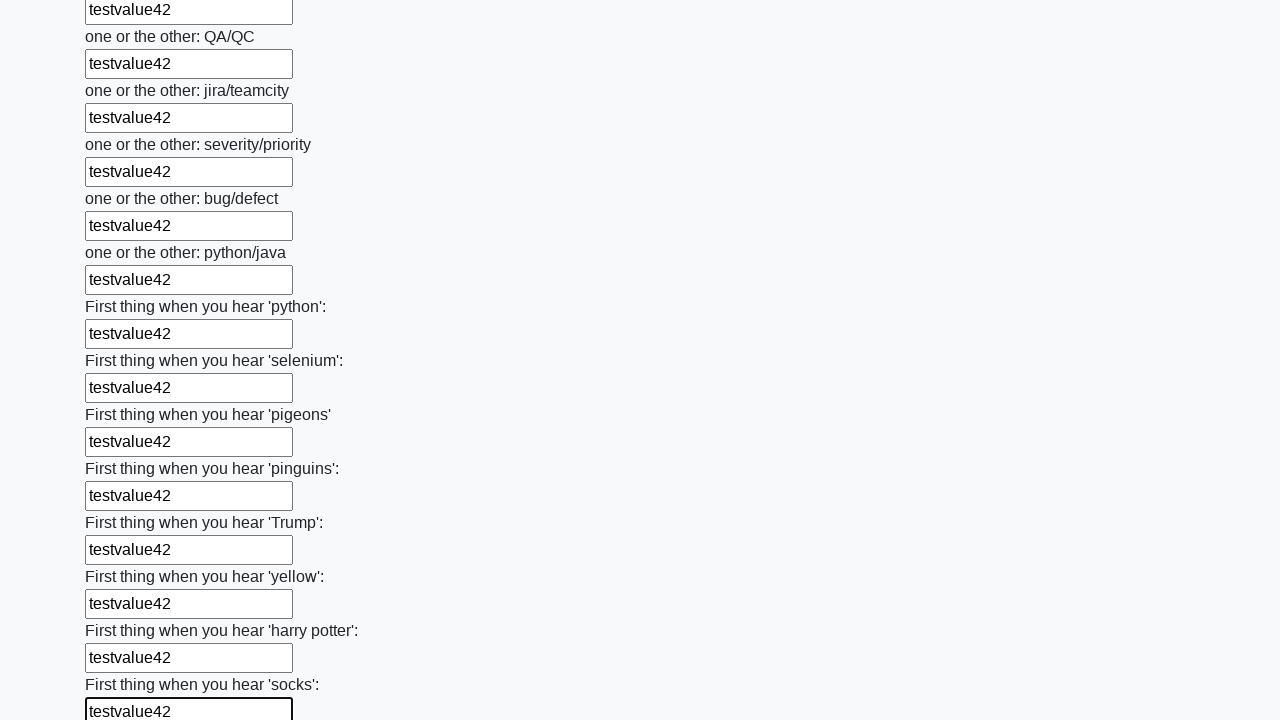

Clicked the form submit button at (123, 611) on button.btn
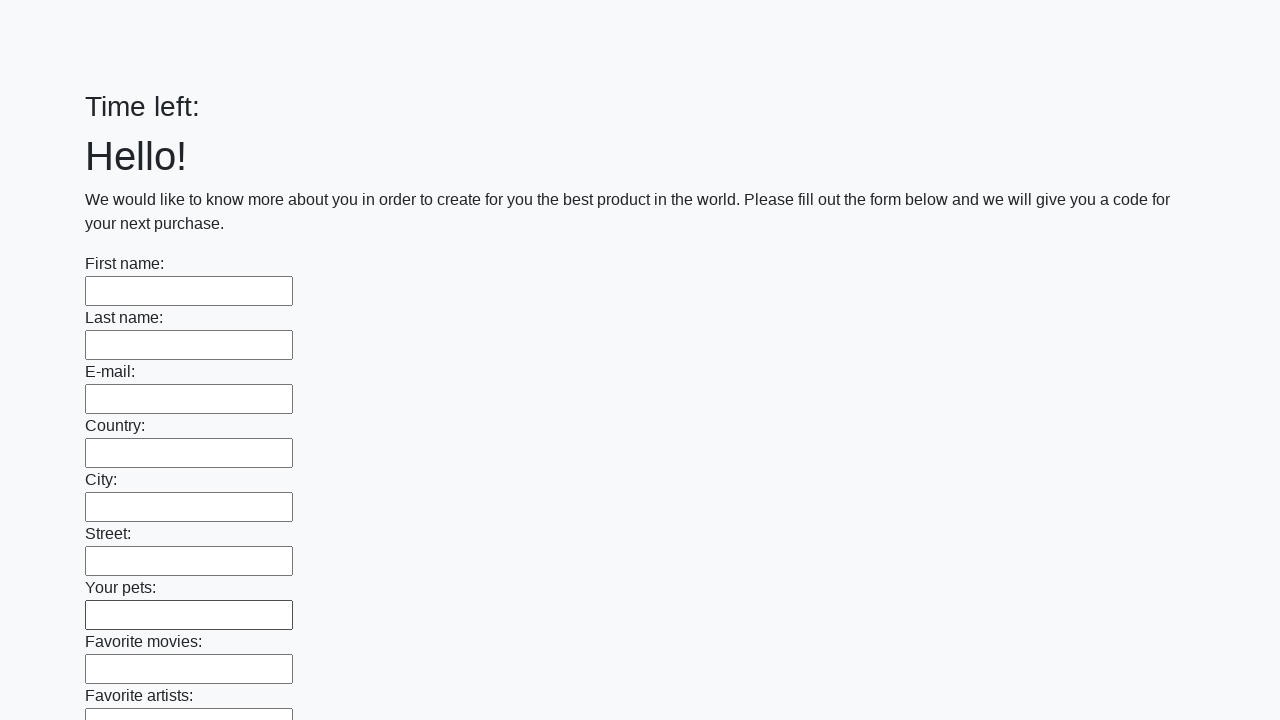

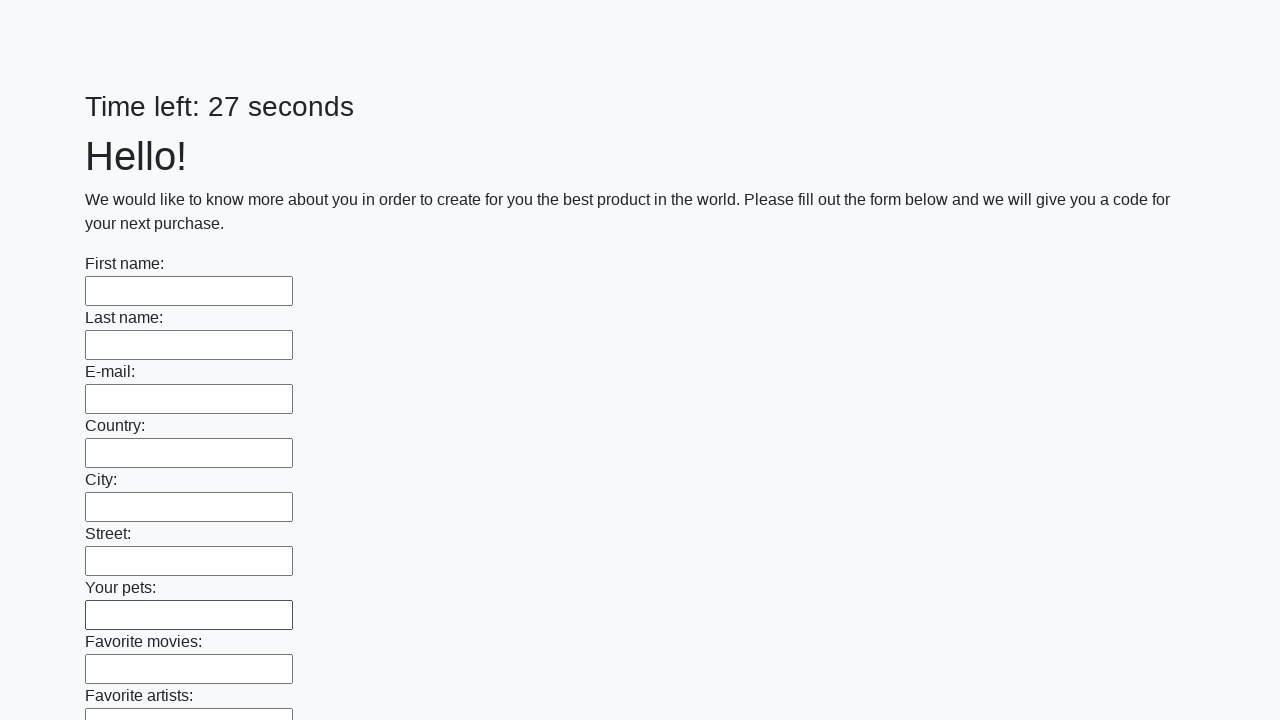